Tests filling a large form by entering text into all text input fields and clicking the submit button

Starting URL: http://suninjuly.github.io/huge_form.html

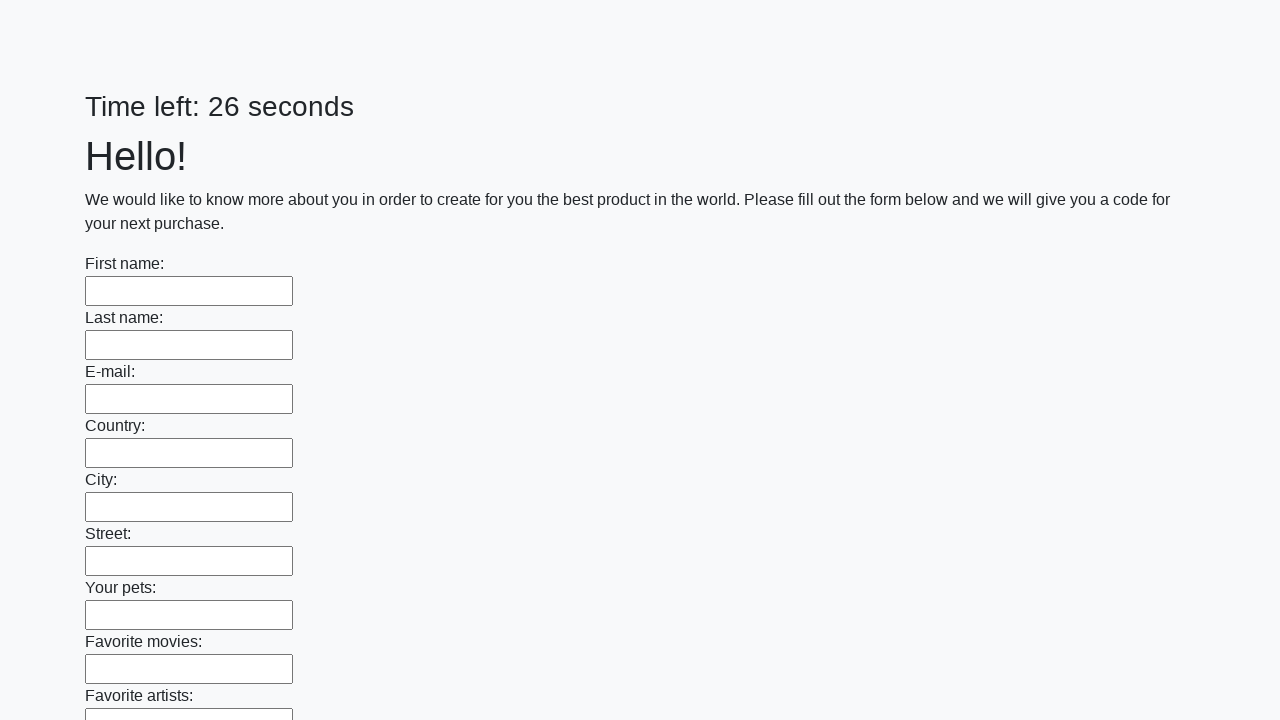

Located all text input fields on the form
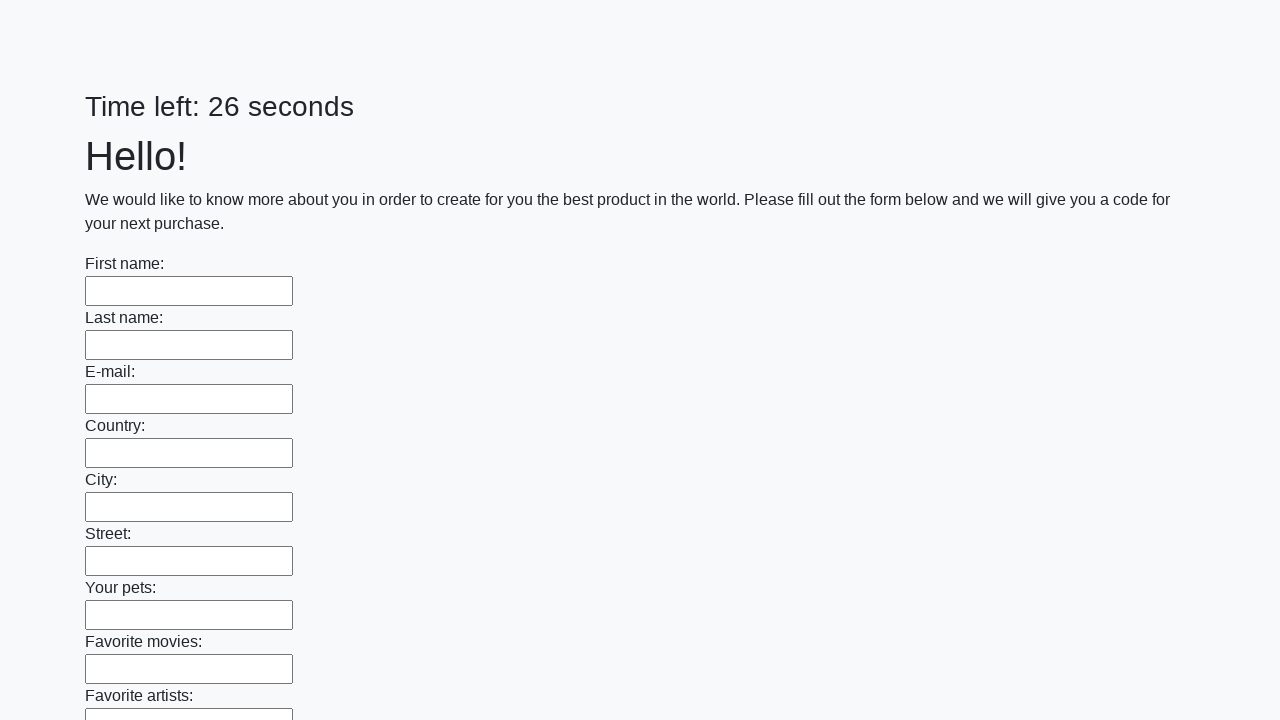

Found 100 text input fields
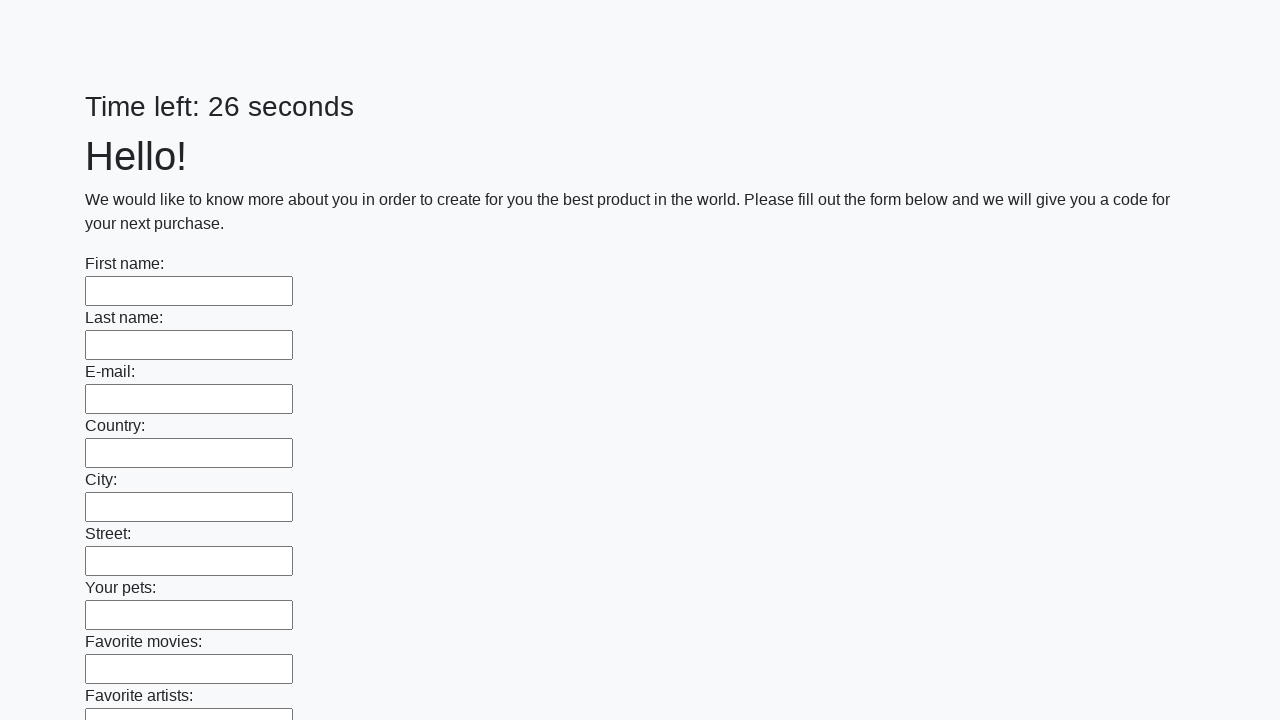

Filled text input field 1 of 100 with 'My answer' on input[type=text] >> nth=0
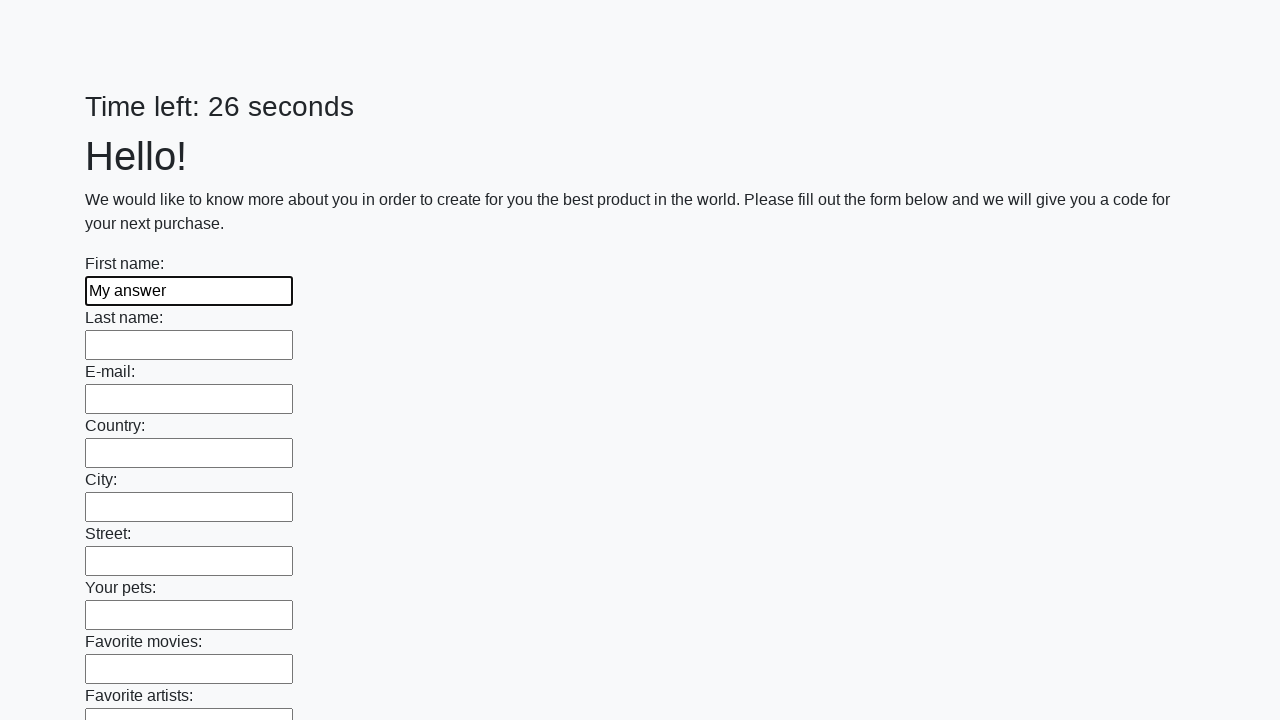

Filled text input field 2 of 100 with 'My answer' on input[type=text] >> nth=1
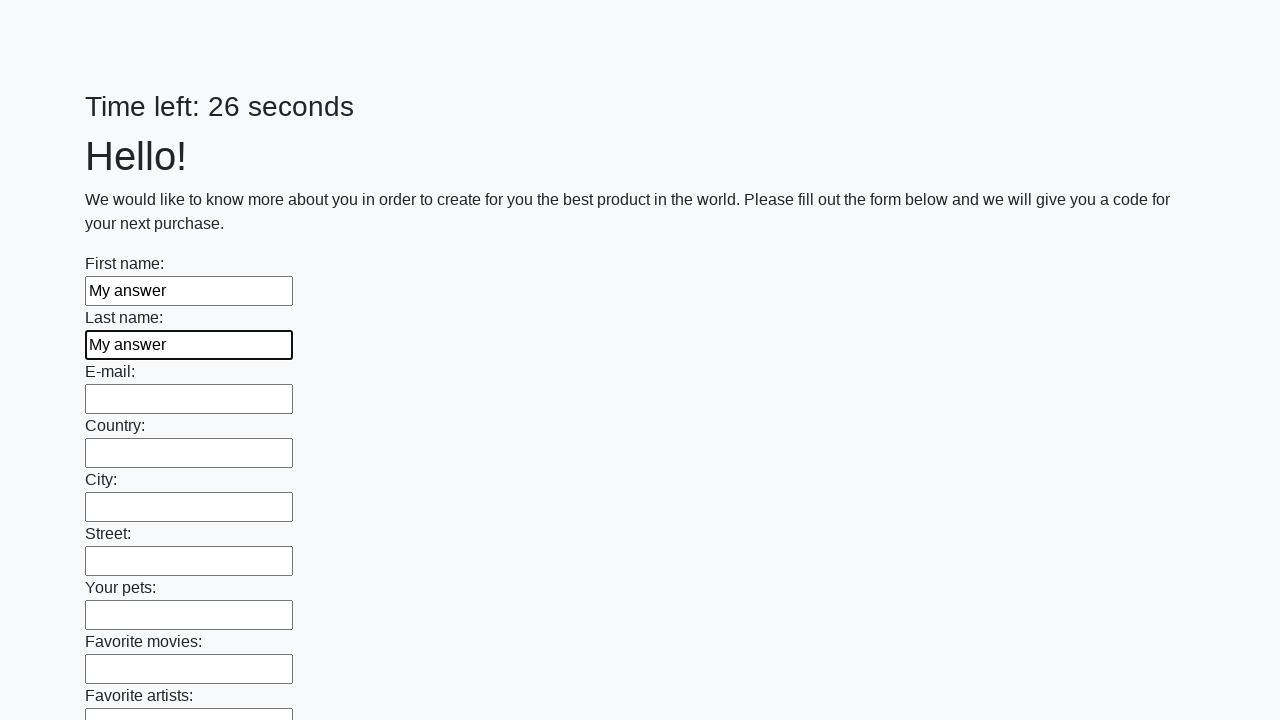

Filled text input field 3 of 100 with 'My answer' on input[type=text] >> nth=2
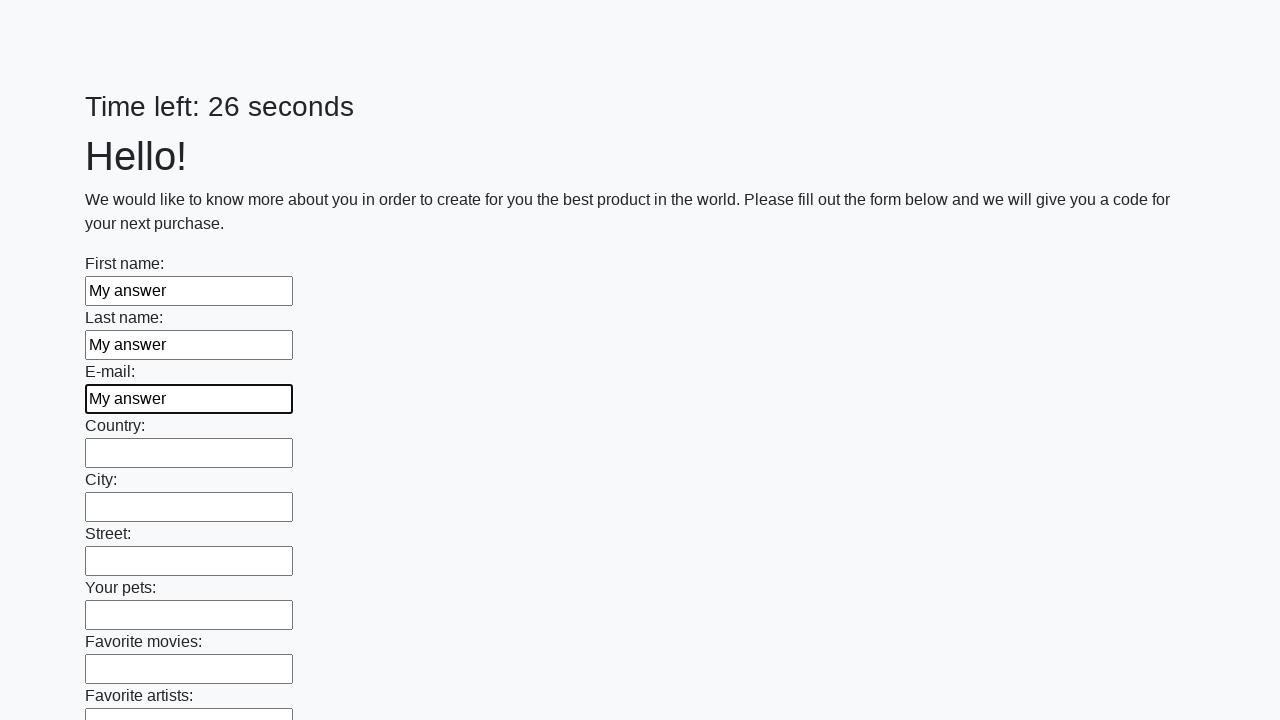

Filled text input field 4 of 100 with 'My answer' on input[type=text] >> nth=3
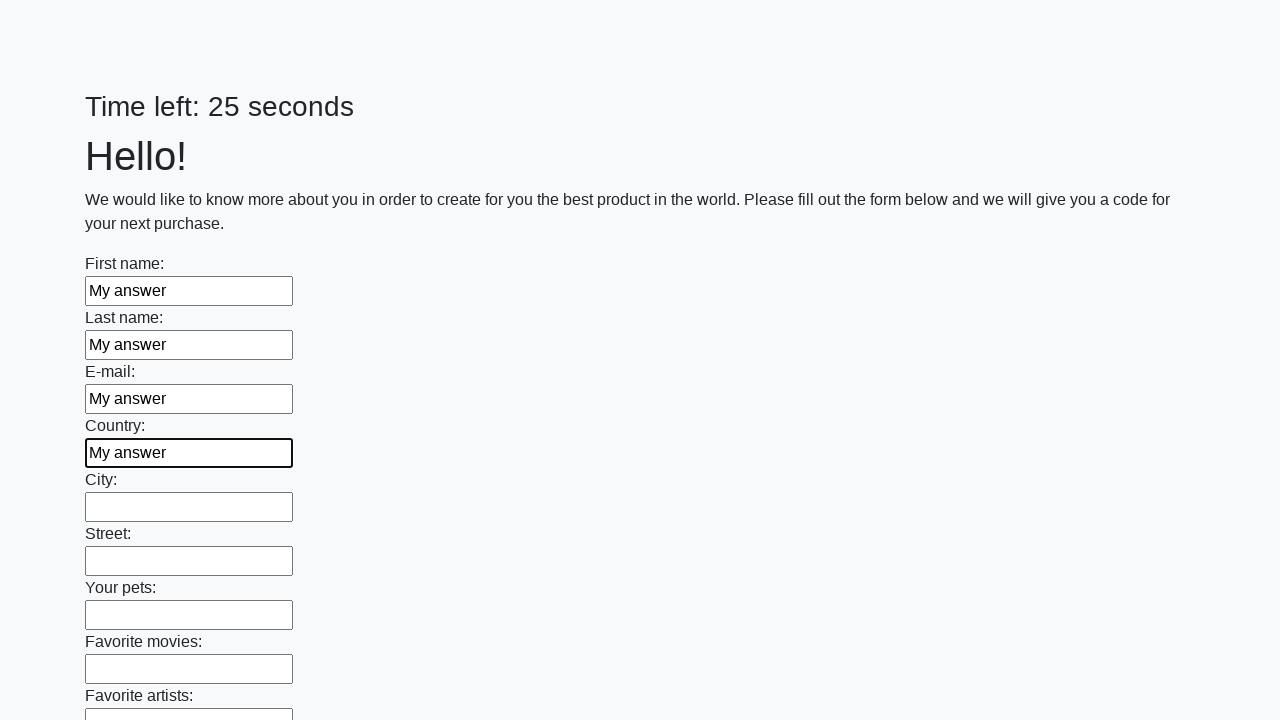

Filled text input field 5 of 100 with 'My answer' on input[type=text] >> nth=4
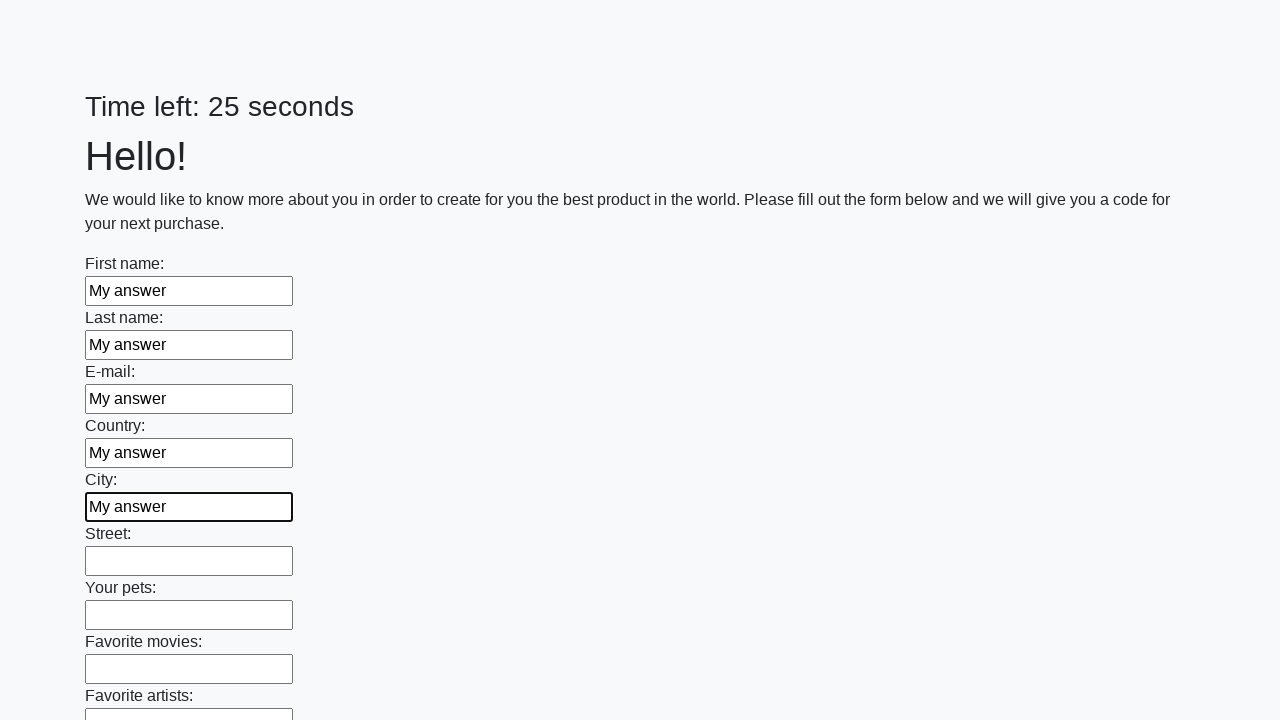

Filled text input field 6 of 100 with 'My answer' on input[type=text] >> nth=5
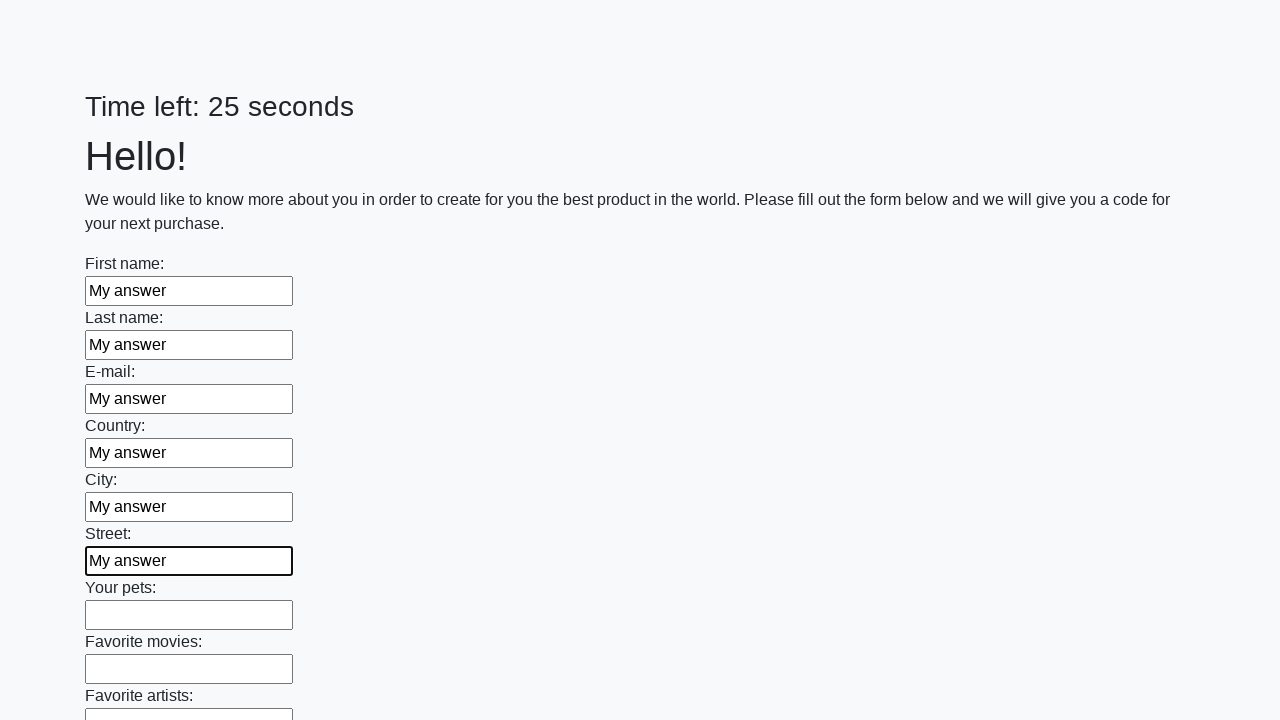

Filled text input field 7 of 100 with 'My answer' on input[type=text] >> nth=6
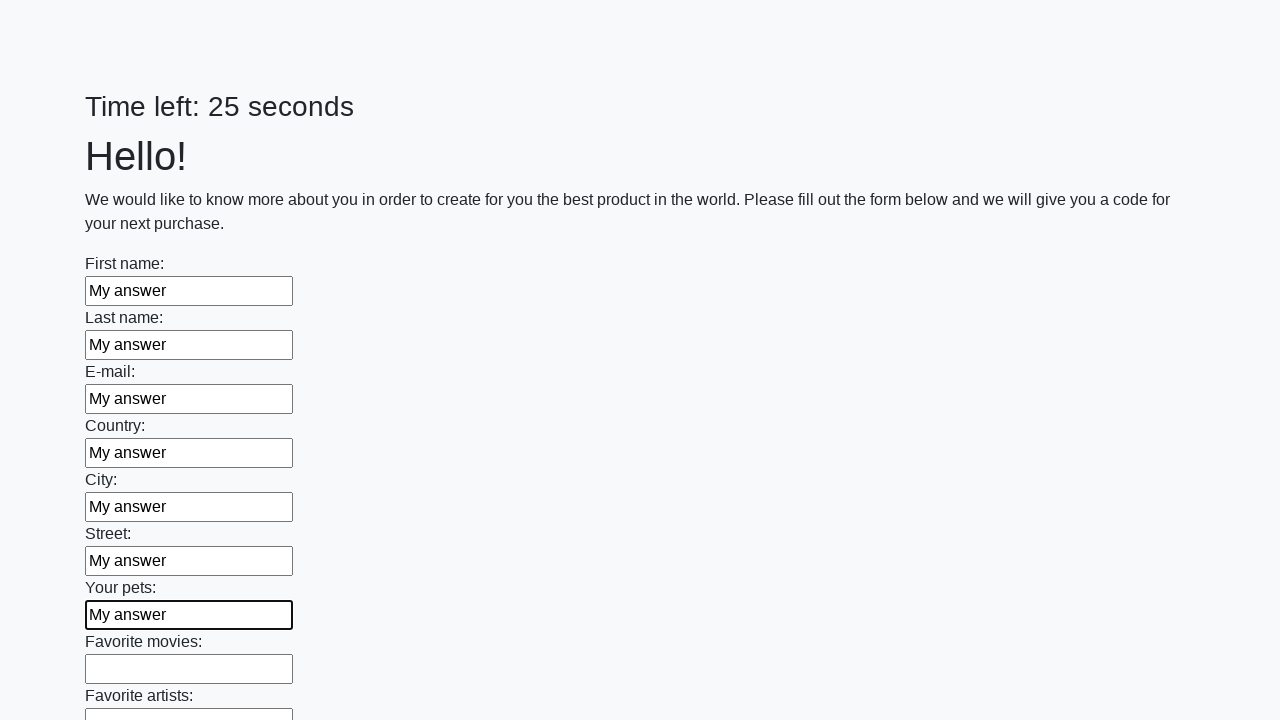

Filled text input field 8 of 100 with 'My answer' on input[type=text] >> nth=7
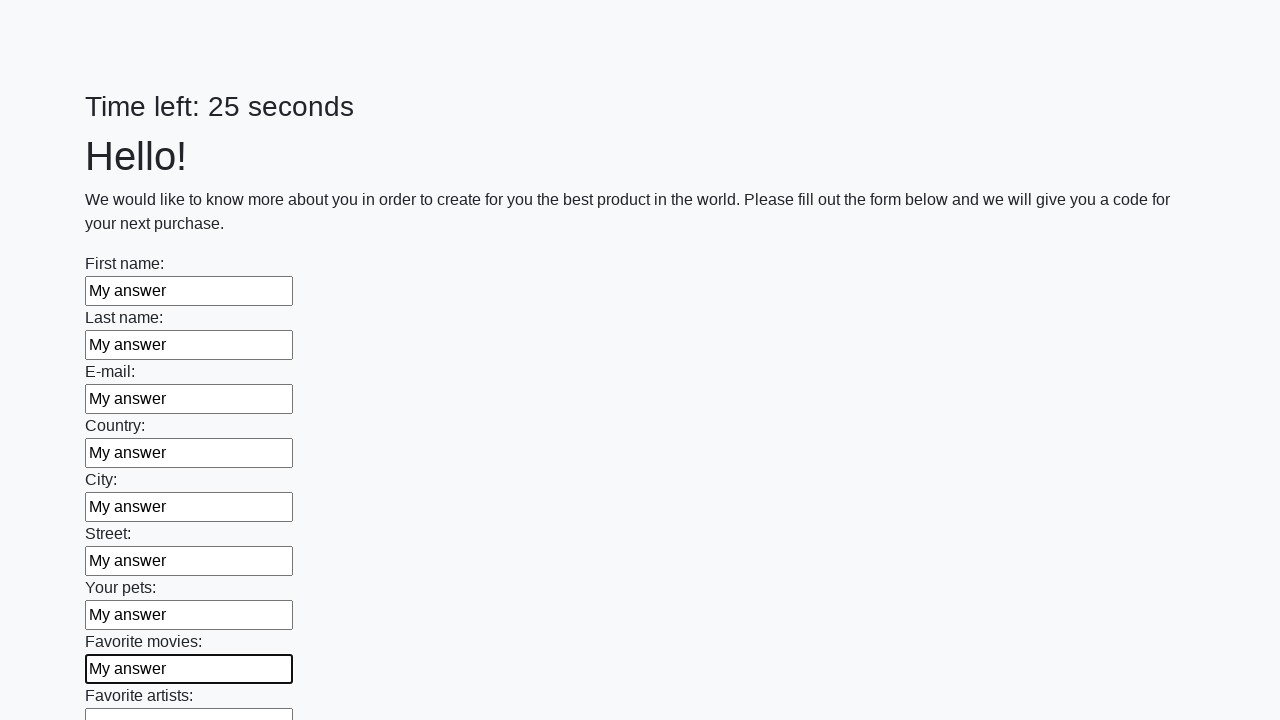

Filled text input field 9 of 100 with 'My answer' on input[type=text] >> nth=8
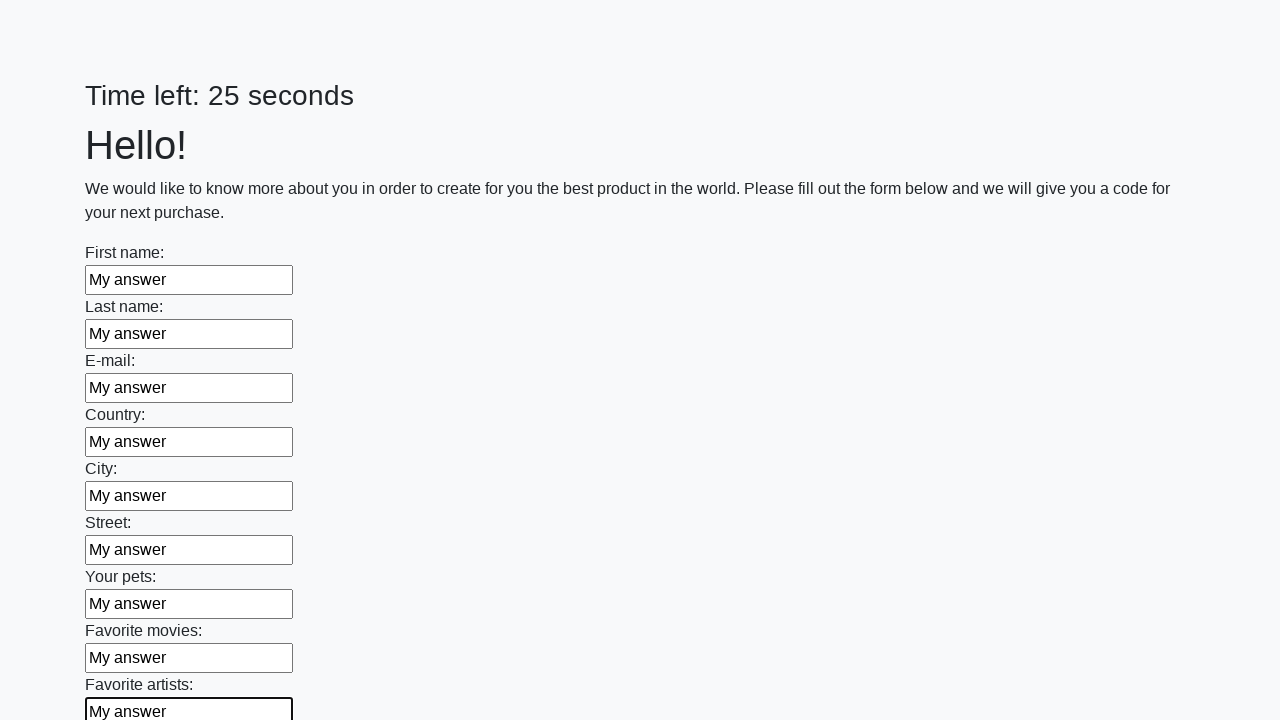

Filled text input field 10 of 100 with 'My answer' on input[type=text] >> nth=9
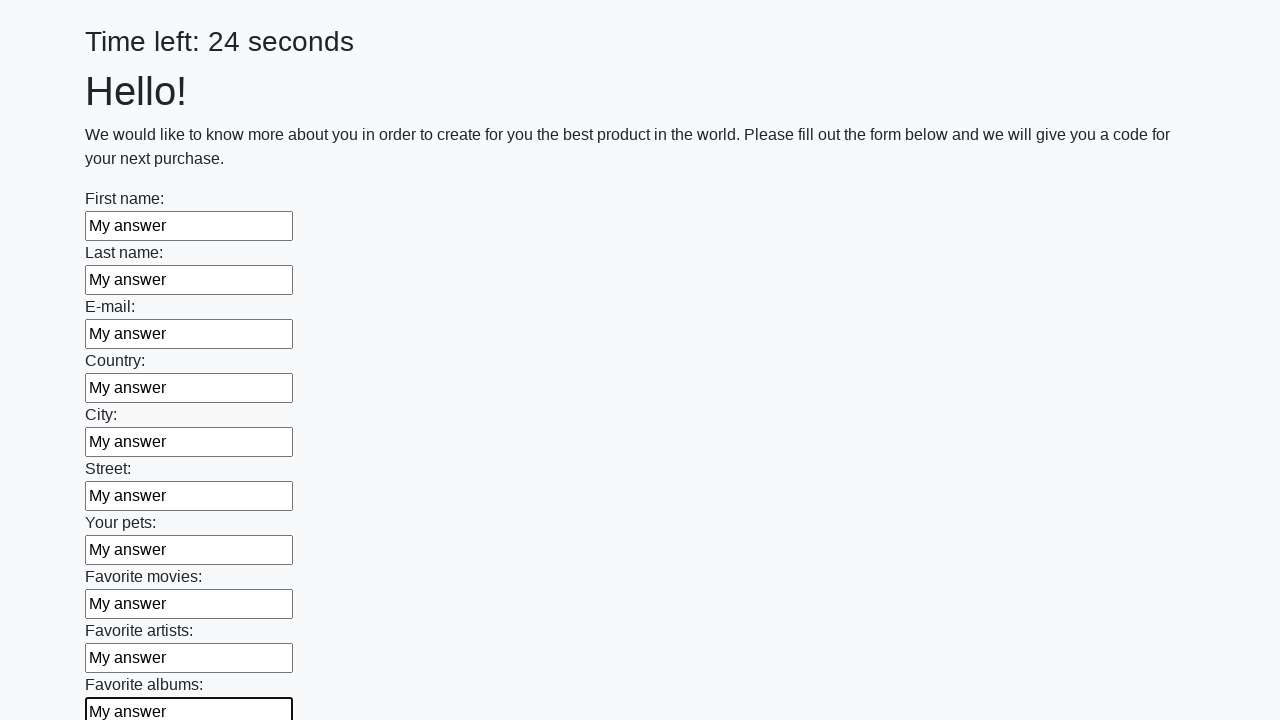

Filled text input field 11 of 100 with 'My answer' on input[type=text] >> nth=10
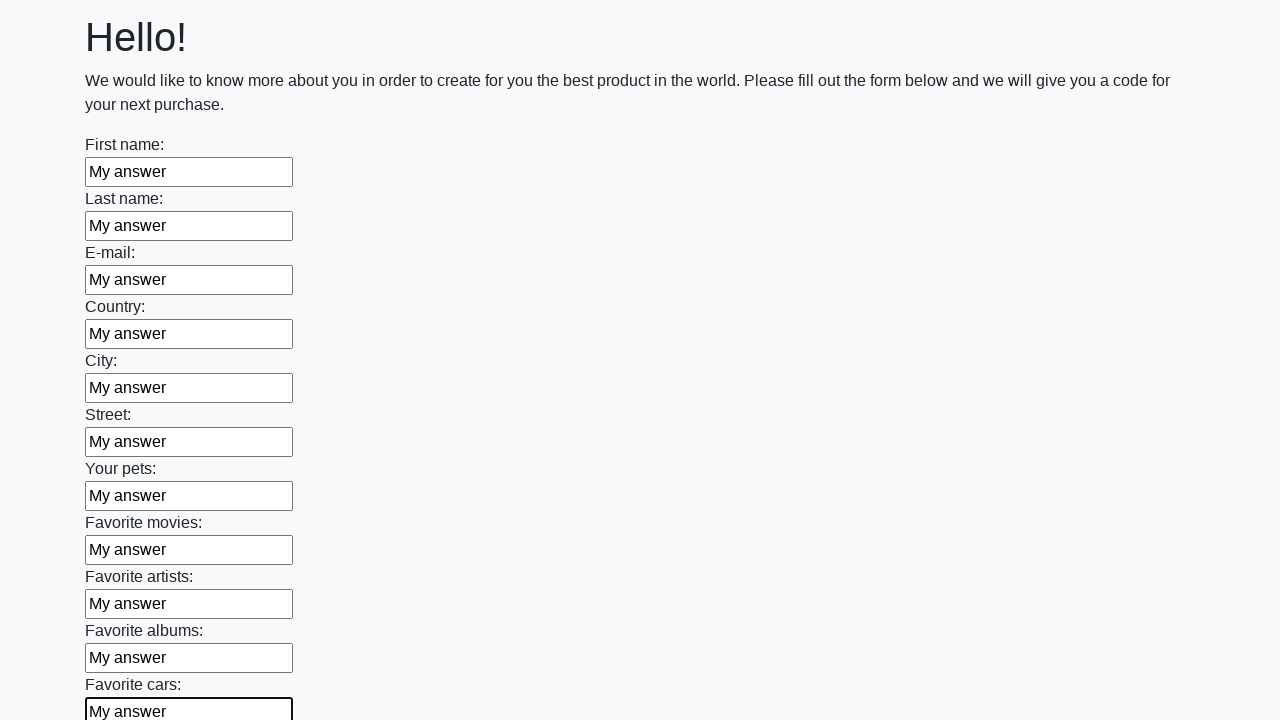

Filled text input field 12 of 100 with 'My answer' on input[type=text] >> nth=11
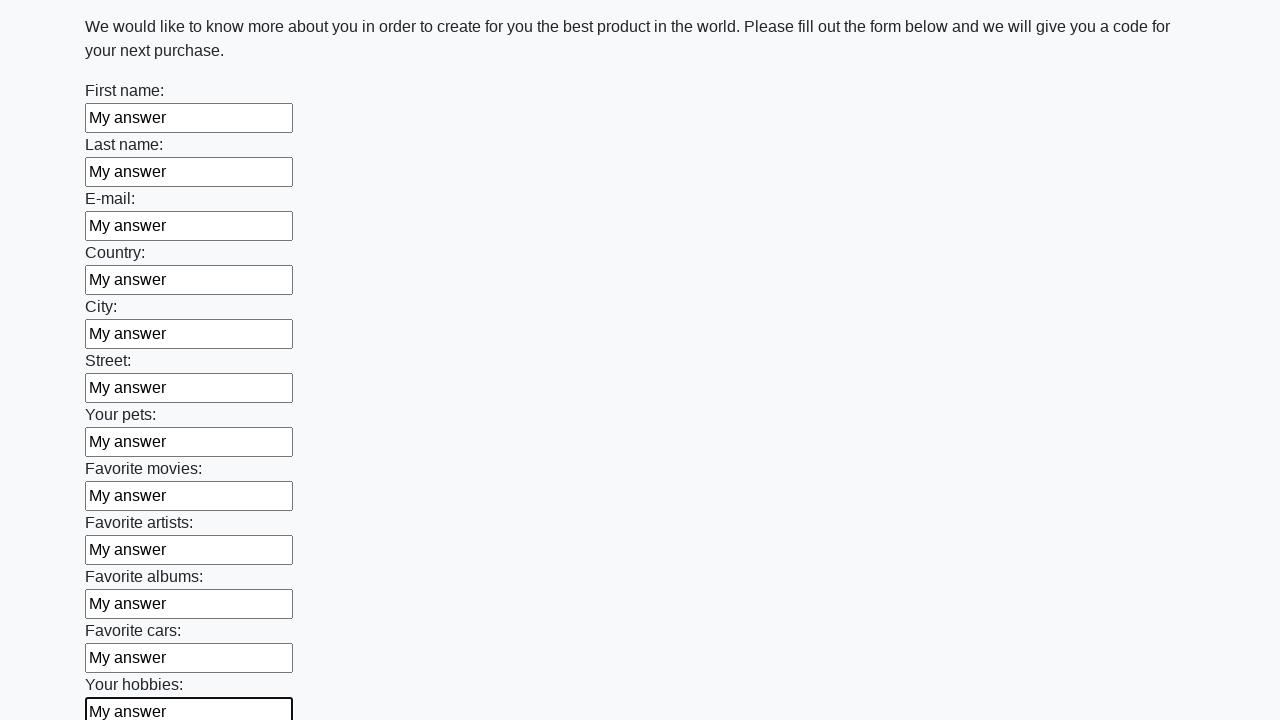

Filled text input field 13 of 100 with 'My answer' on input[type=text] >> nth=12
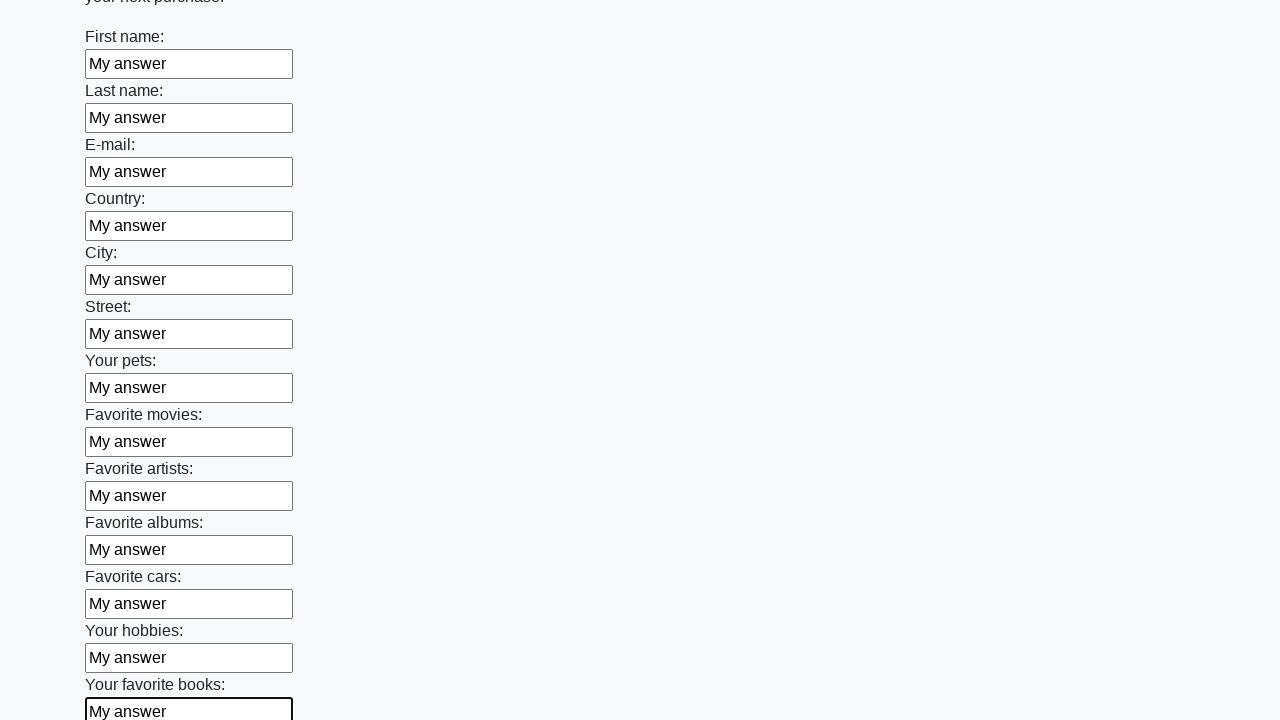

Filled text input field 14 of 100 with 'My answer' on input[type=text] >> nth=13
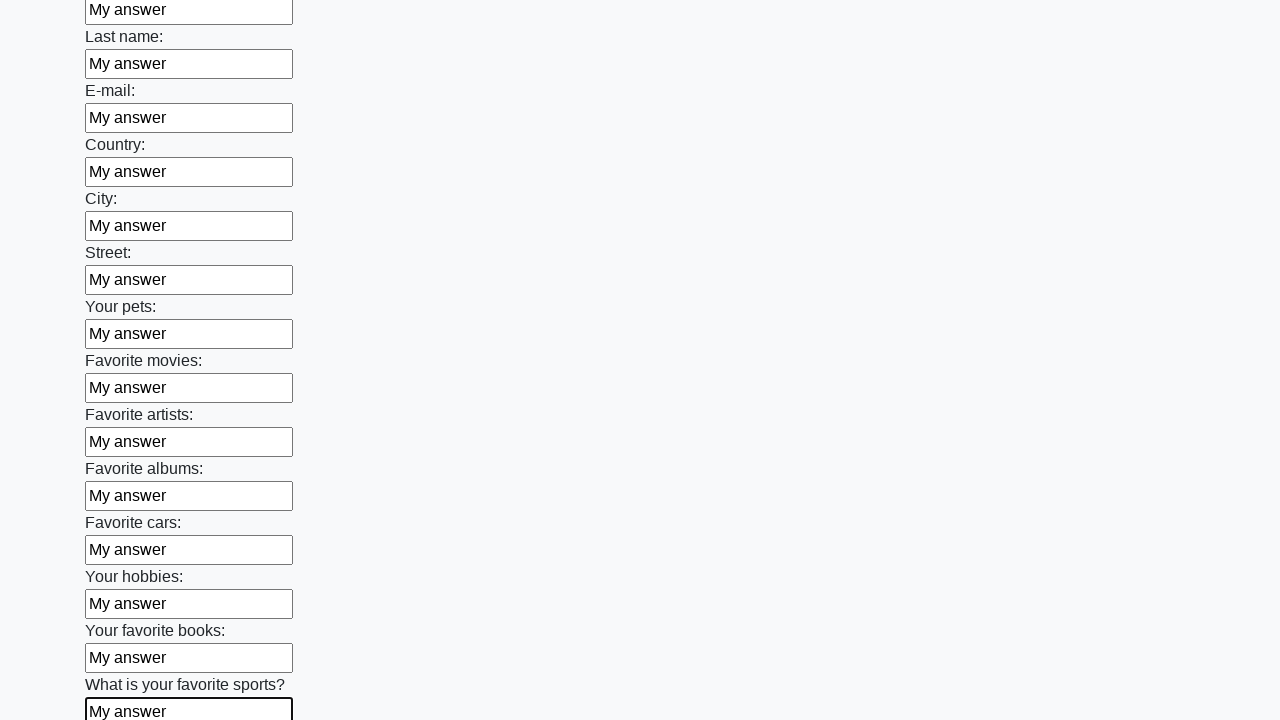

Filled text input field 15 of 100 with 'My answer' on input[type=text] >> nth=14
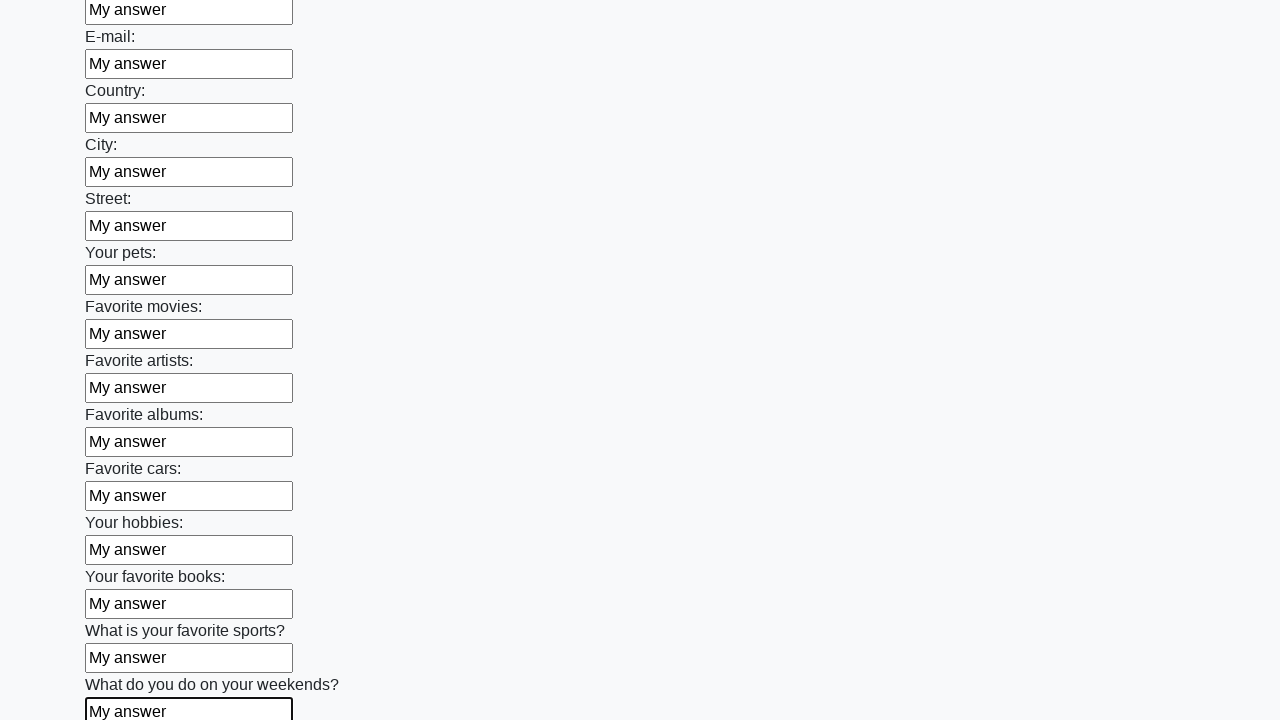

Filled text input field 16 of 100 with 'My answer' on input[type=text] >> nth=15
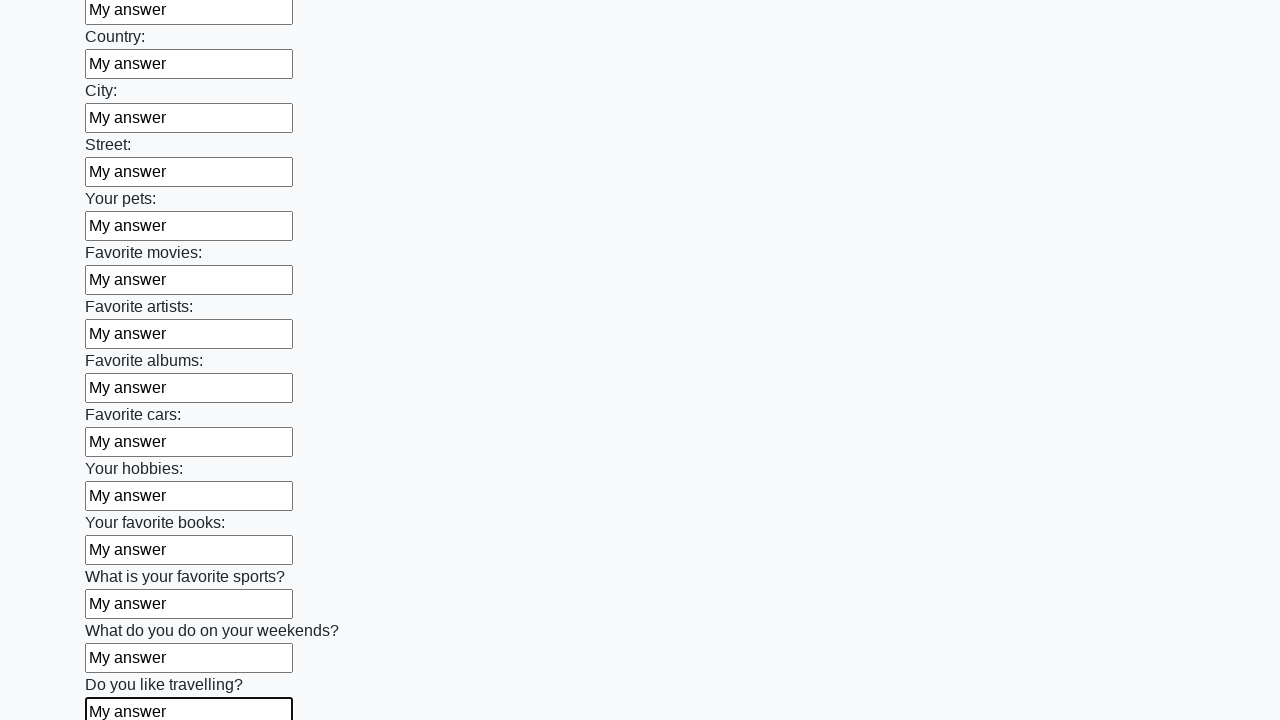

Filled text input field 17 of 100 with 'My answer' on input[type=text] >> nth=16
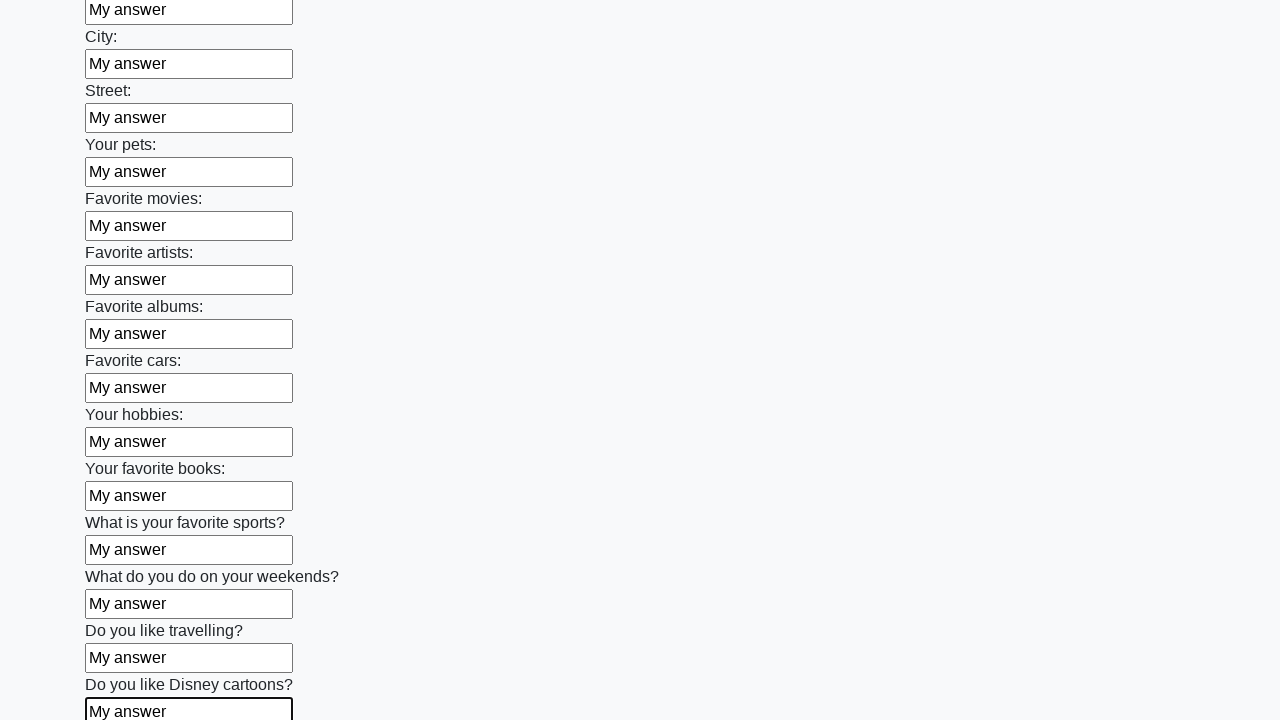

Filled text input field 18 of 100 with 'My answer' on input[type=text] >> nth=17
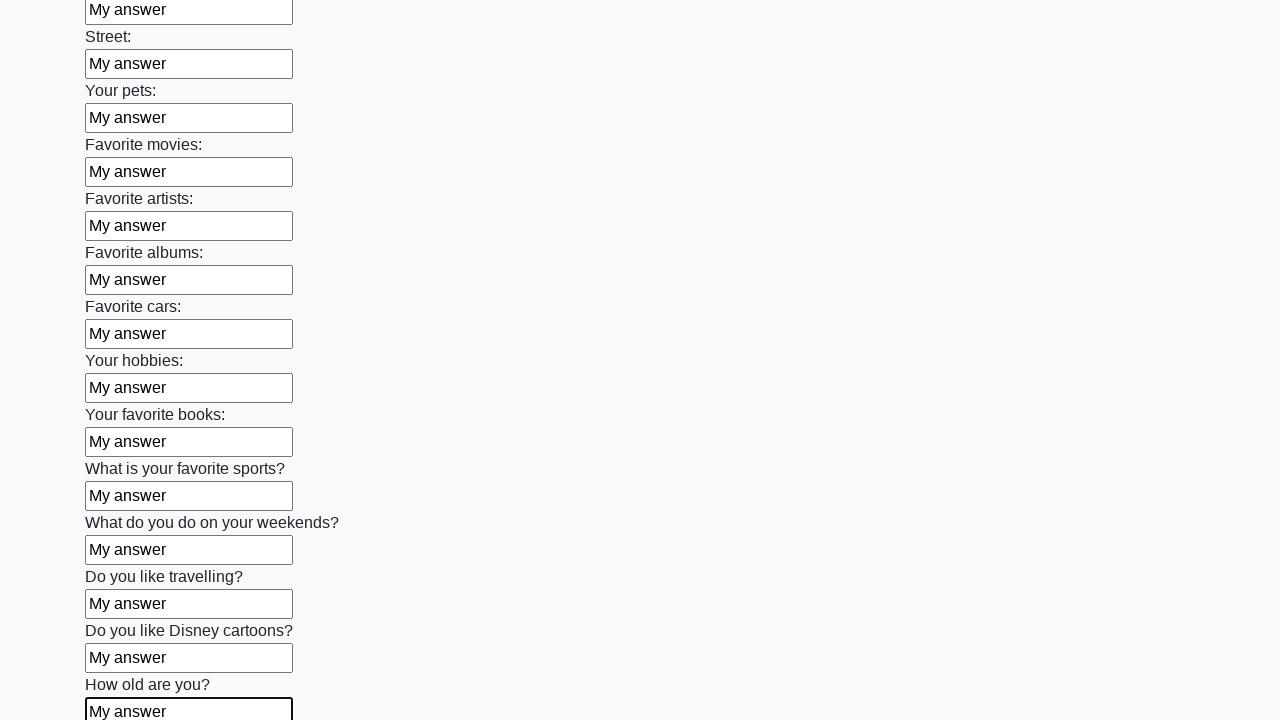

Filled text input field 19 of 100 with 'My answer' on input[type=text] >> nth=18
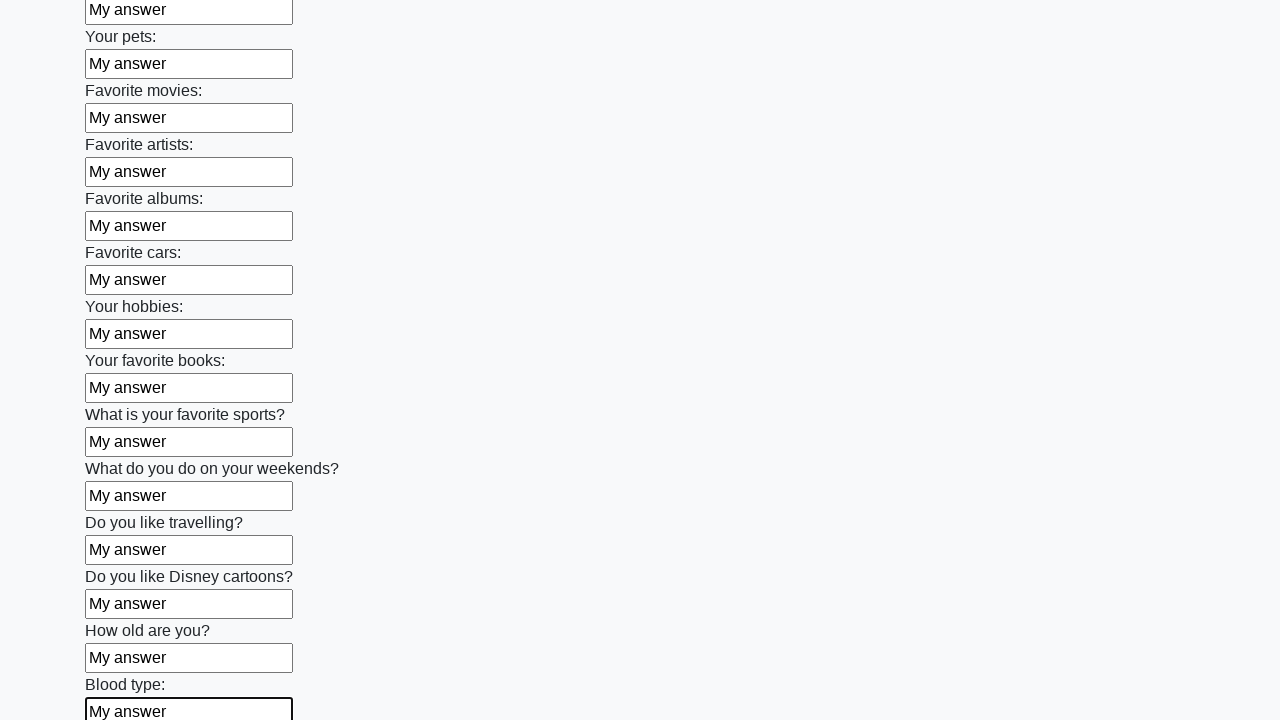

Filled text input field 20 of 100 with 'My answer' on input[type=text] >> nth=19
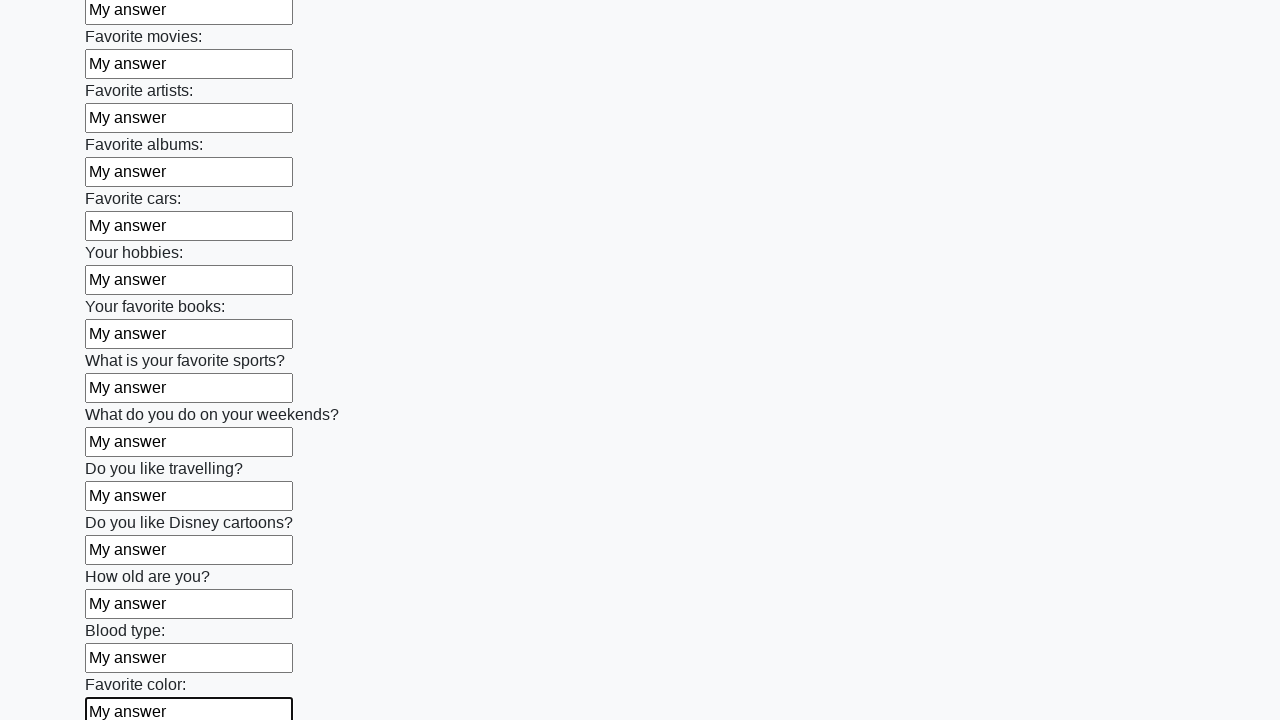

Filled text input field 21 of 100 with 'My answer' on input[type=text] >> nth=20
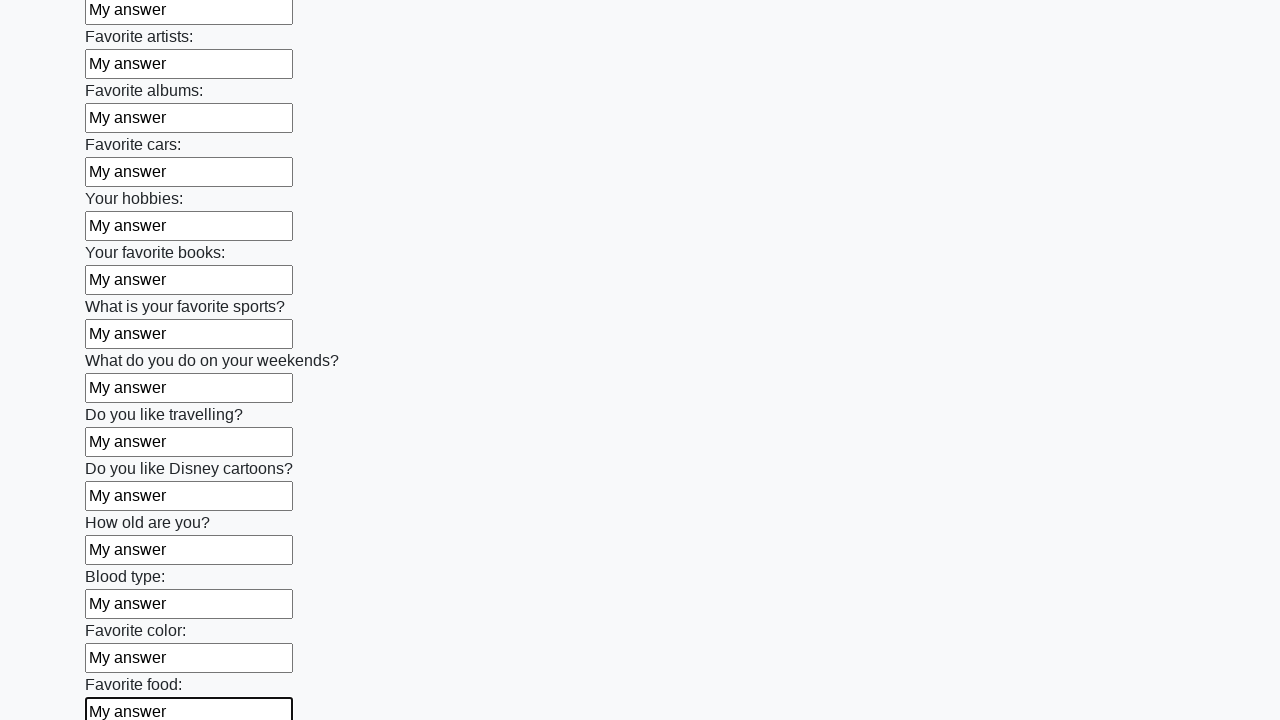

Filled text input field 22 of 100 with 'My answer' on input[type=text] >> nth=21
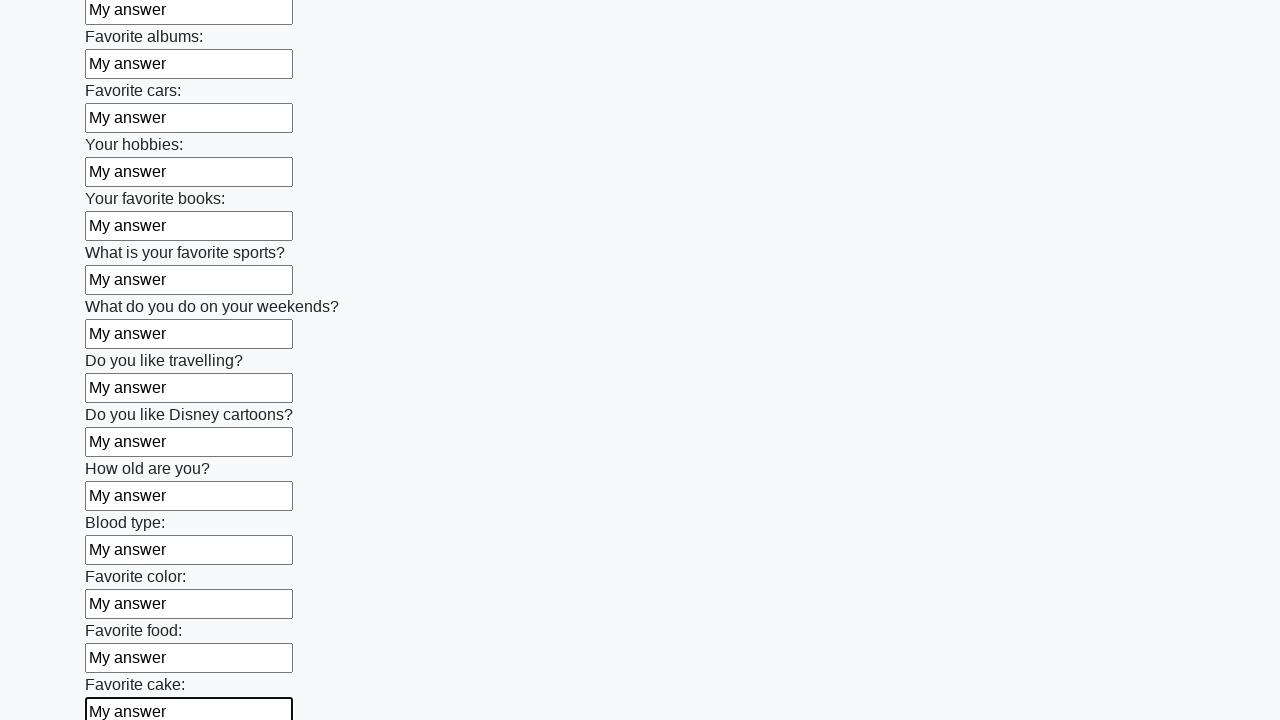

Filled text input field 23 of 100 with 'My answer' on input[type=text] >> nth=22
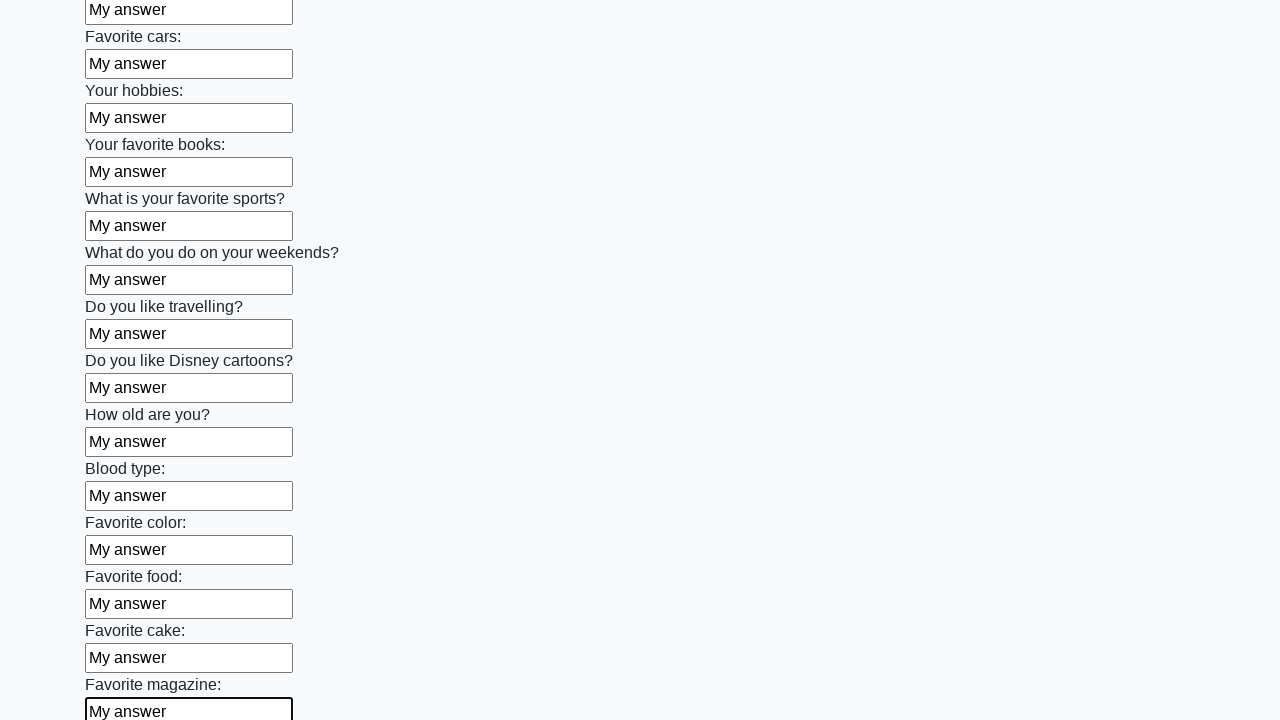

Filled text input field 24 of 100 with 'My answer' on input[type=text] >> nth=23
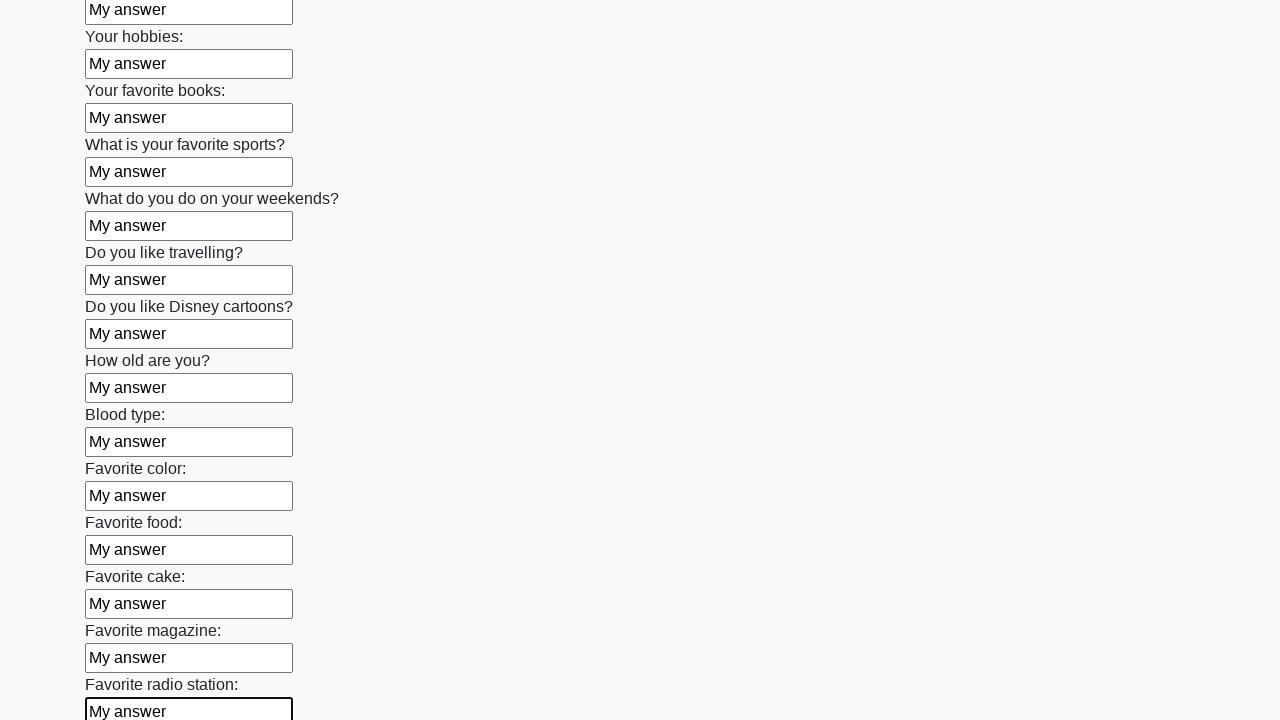

Filled text input field 25 of 100 with 'My answer' on input[type=text] >> nth=24
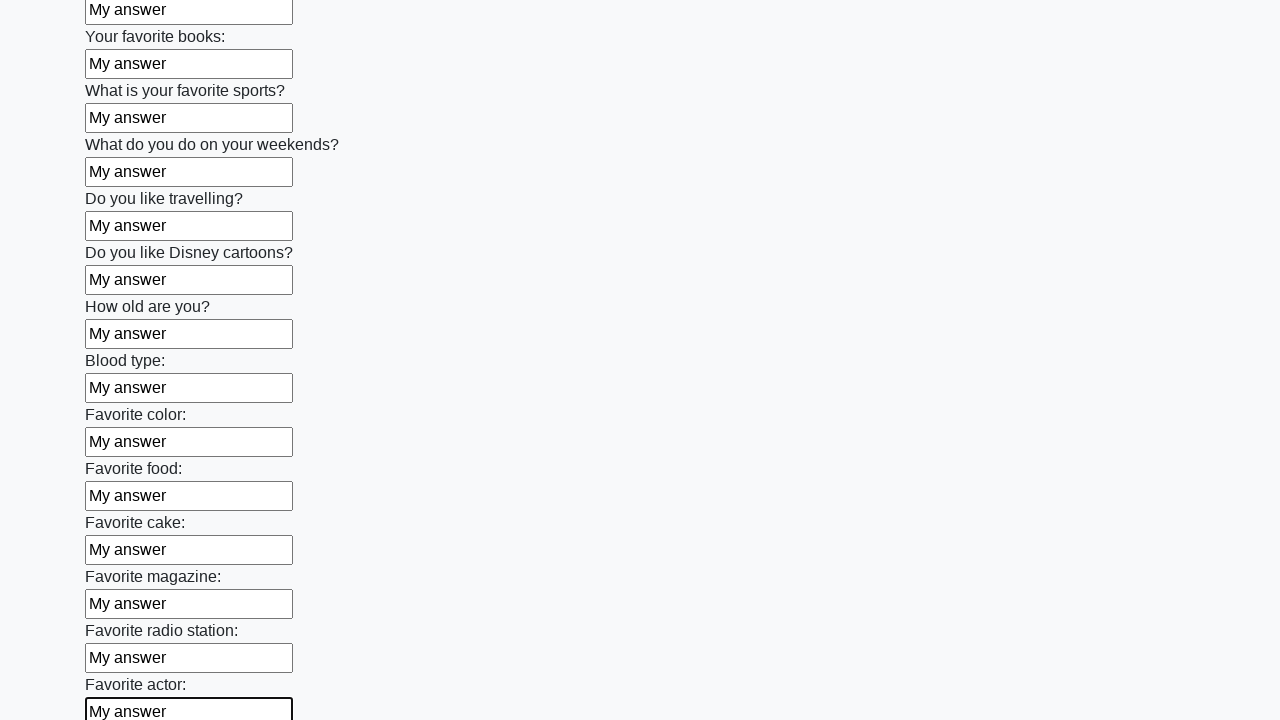

Filled text input field 26 of 100 with 'My answer' on input[type=text] >> nth=25
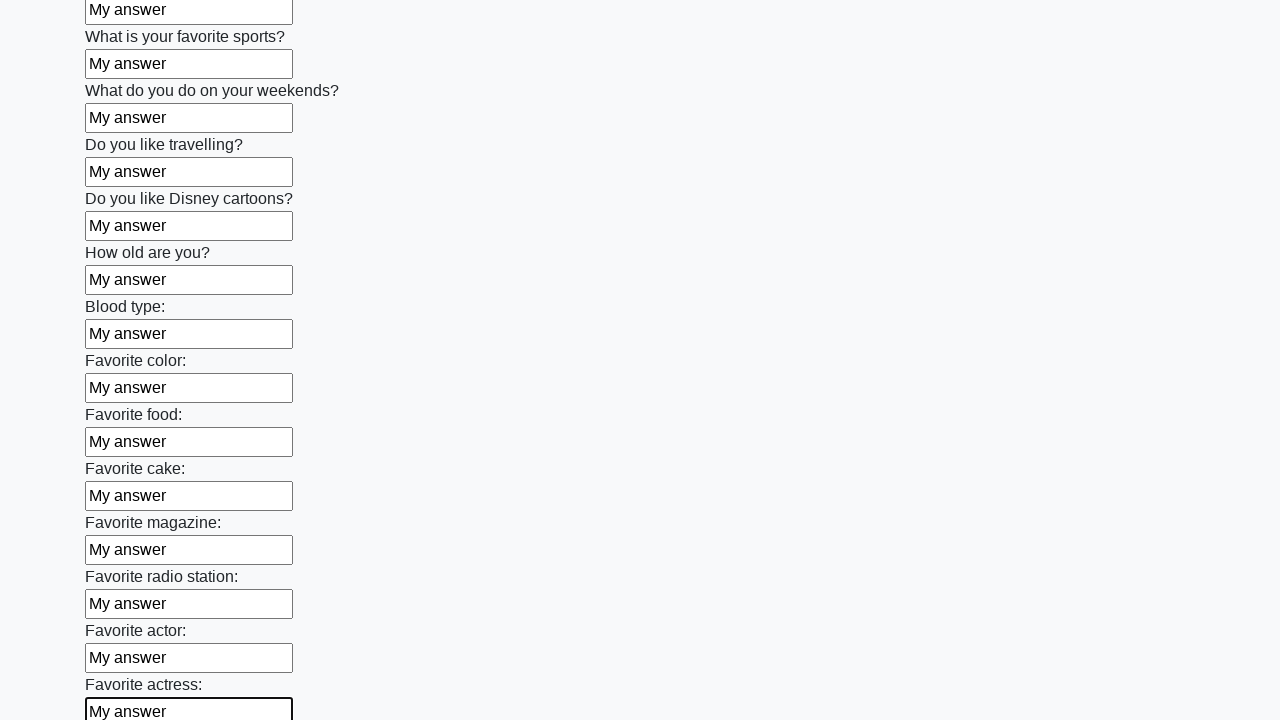

Filled text input field 27 of 100 with 'My answer' on input[type=text] >> nth=26
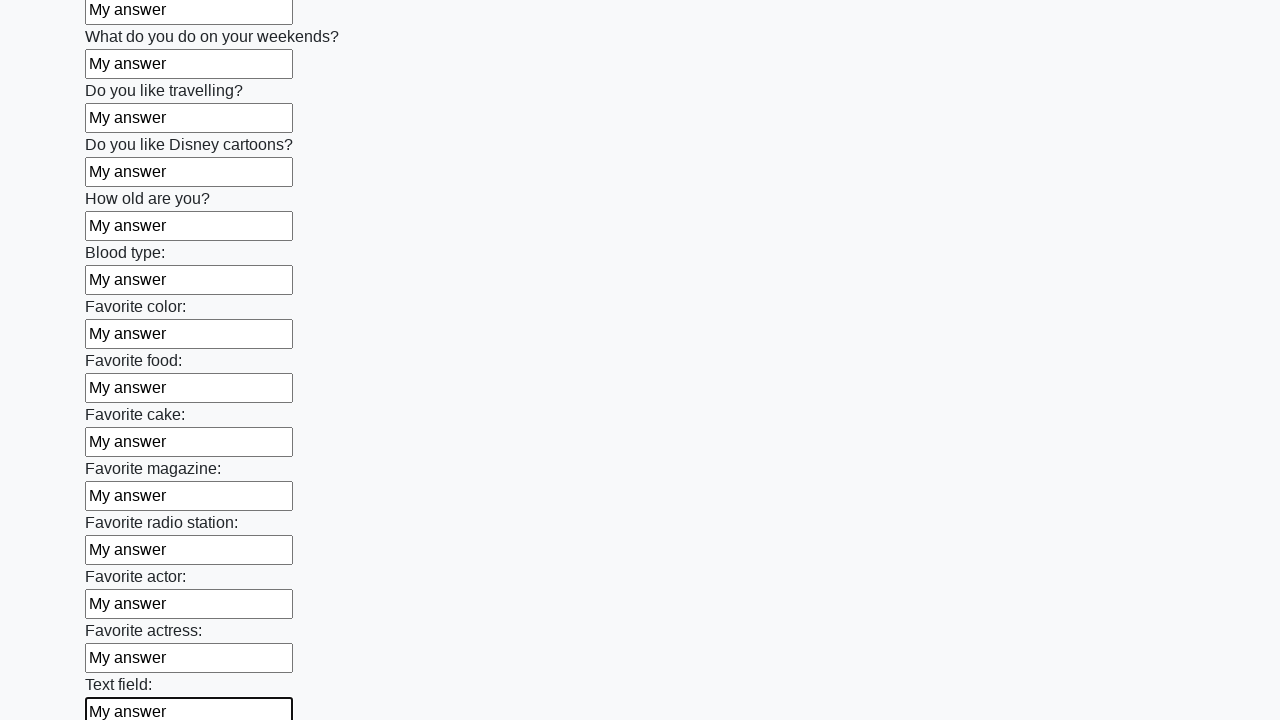

Filled text input field 28 of 100 with 'My answer' on input[type=text] >> nth=27
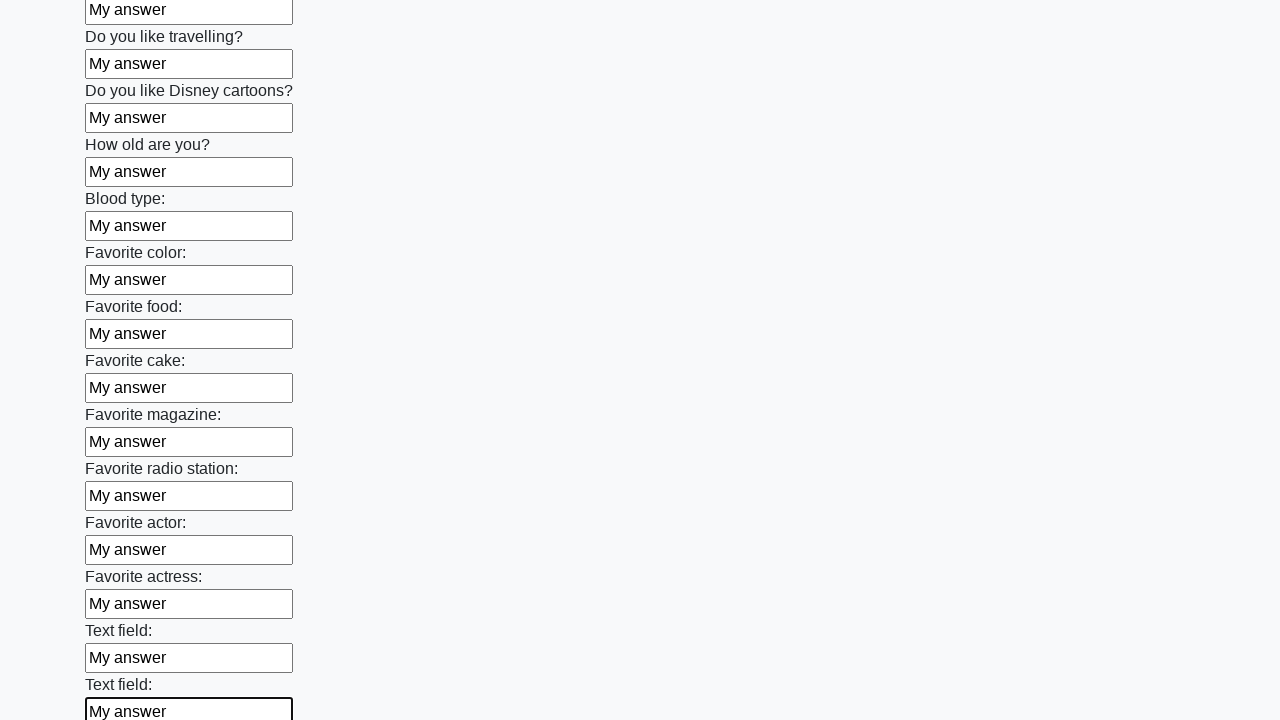

Filled text input field 29 of 100 with 'My answer' on input[type=text] >> nth=28
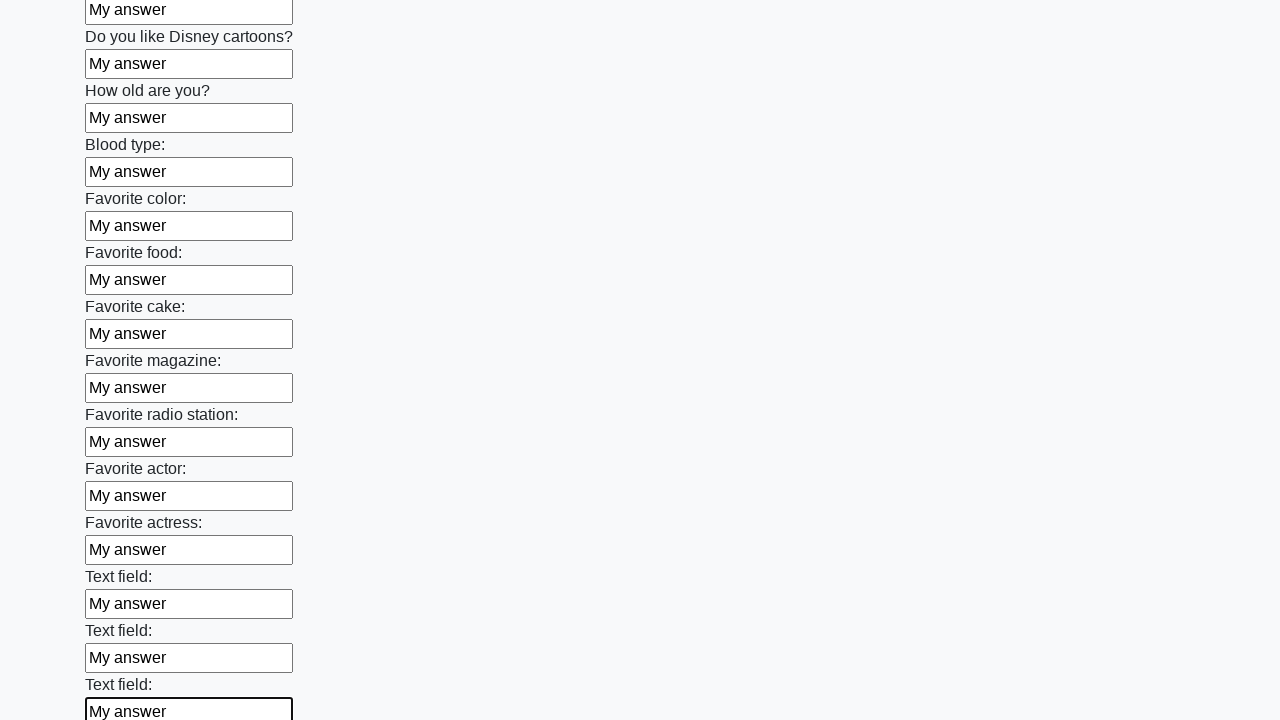

Filled text input field 30 of 100 with 'My answer' on input[type=text] >> nth=29
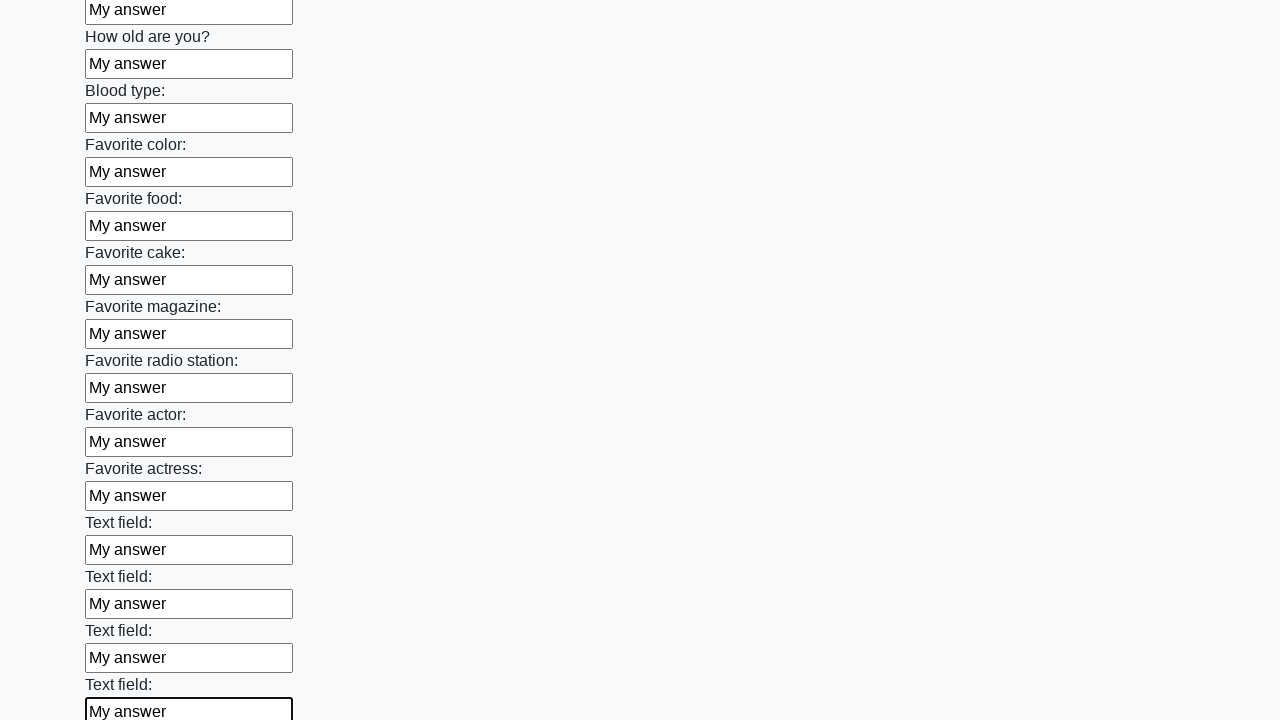

Filled text input field 31 of 100 with 'My answer' on input[type=text] >> nth=30
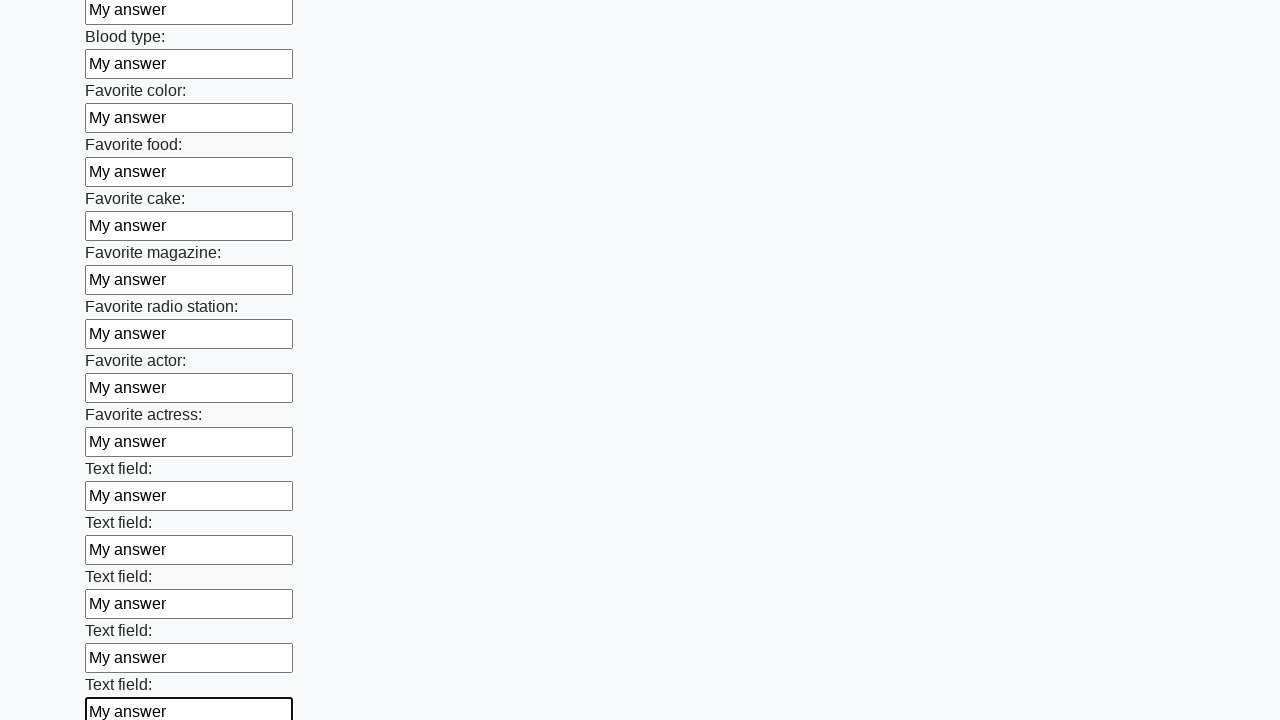

Filled text input field 32 of 100 with 'My answer' on input[type=text] >> nth=31
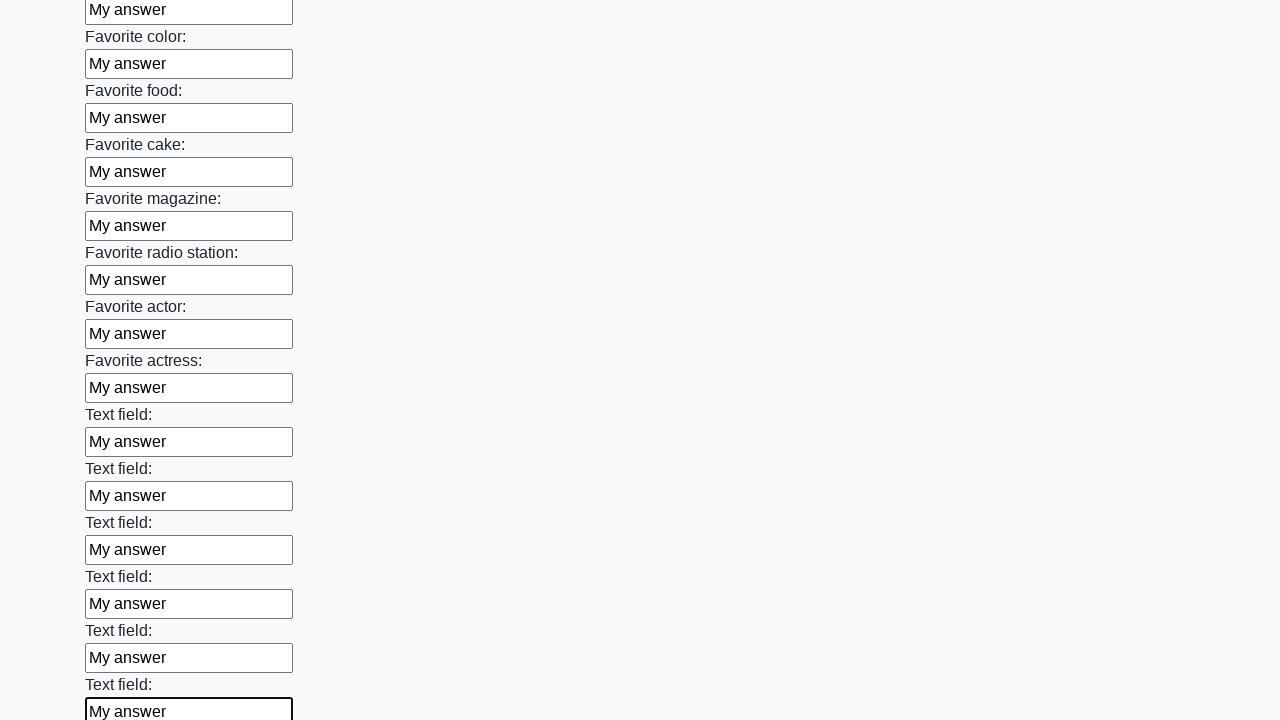

Filled text input field 33 of 100 with 'My answer' on input[type=text] >> nth=32
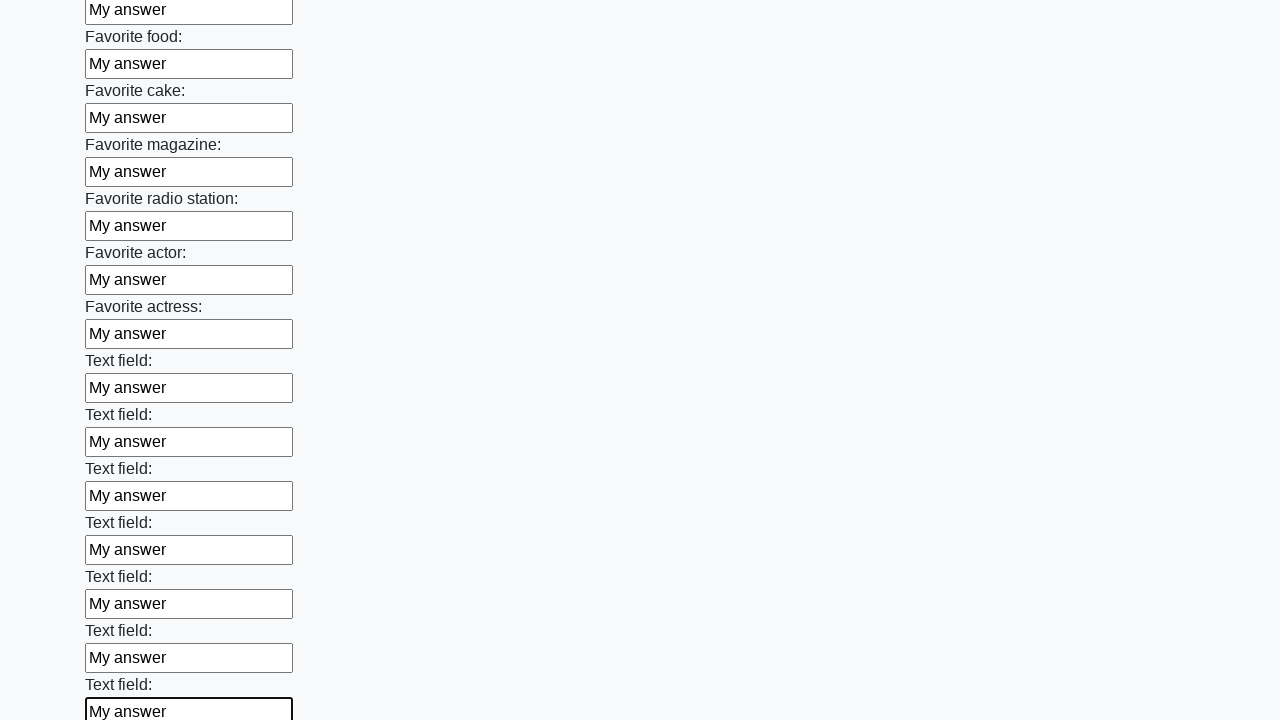

Filled text input field 34 of 100 with 'My answer' on input[type=text] >> nth=33
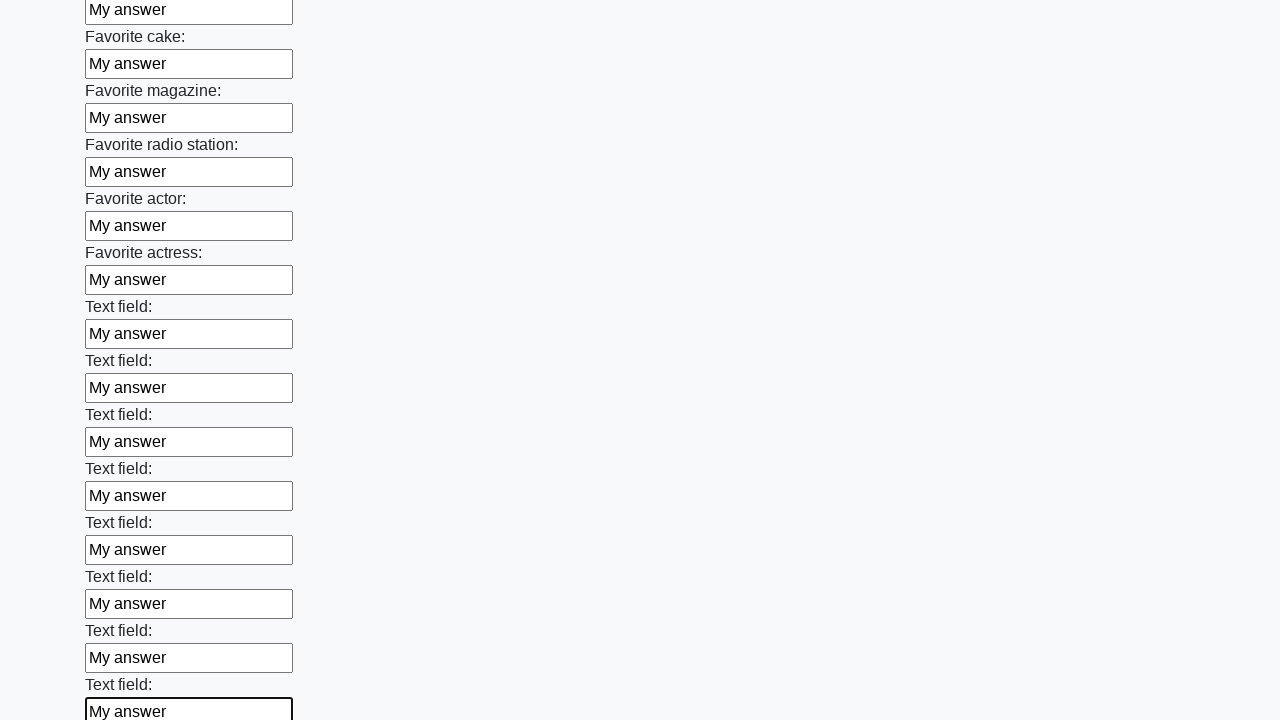

Filled text input field 35 of 100 with 'My answer' on input[type=text] >> nth=34
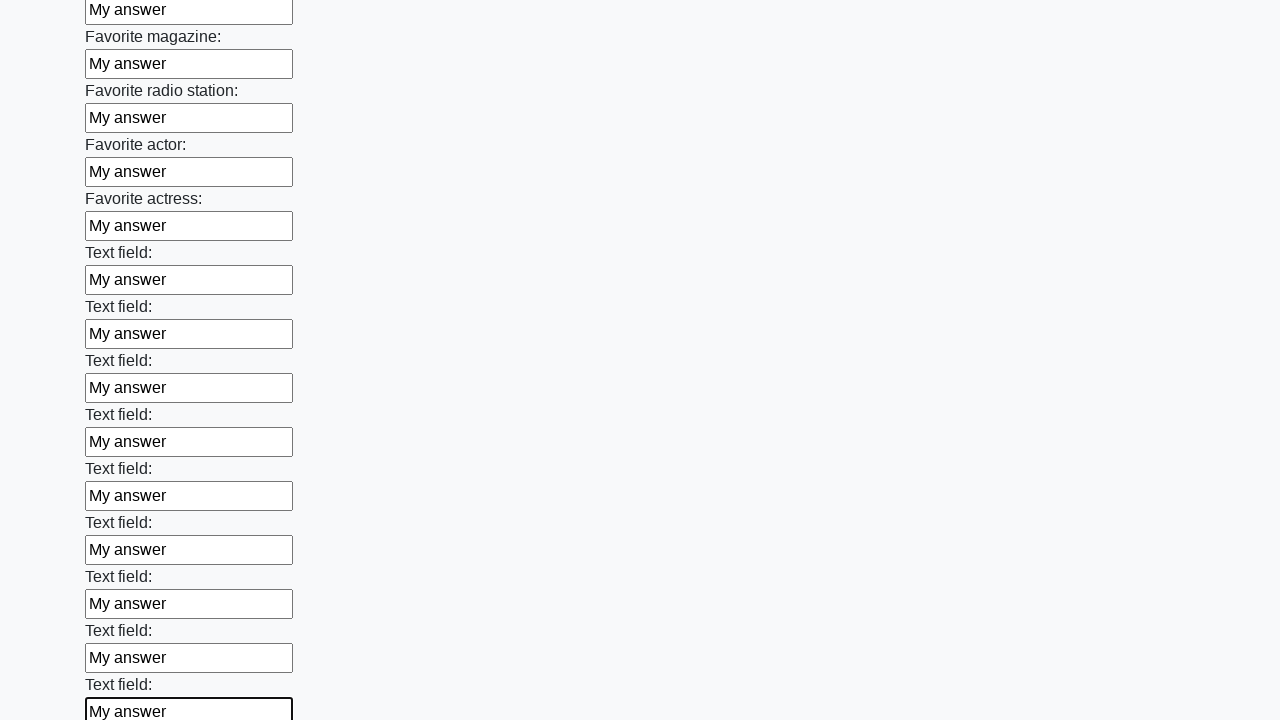

Filled text input field 36 of 100 with 'My answer' on input[type=text] >> nth=35
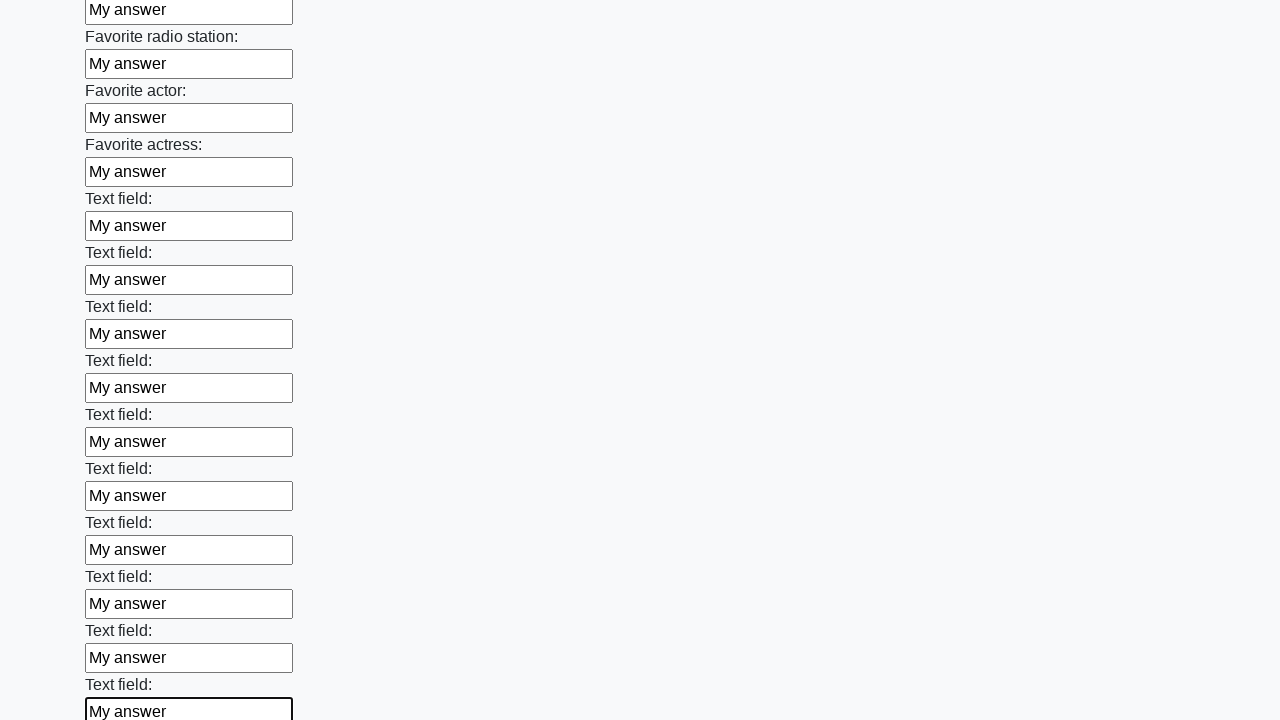

Filled text input field 37 of 100 with 'My answer' on input[type=text] >> nth=36
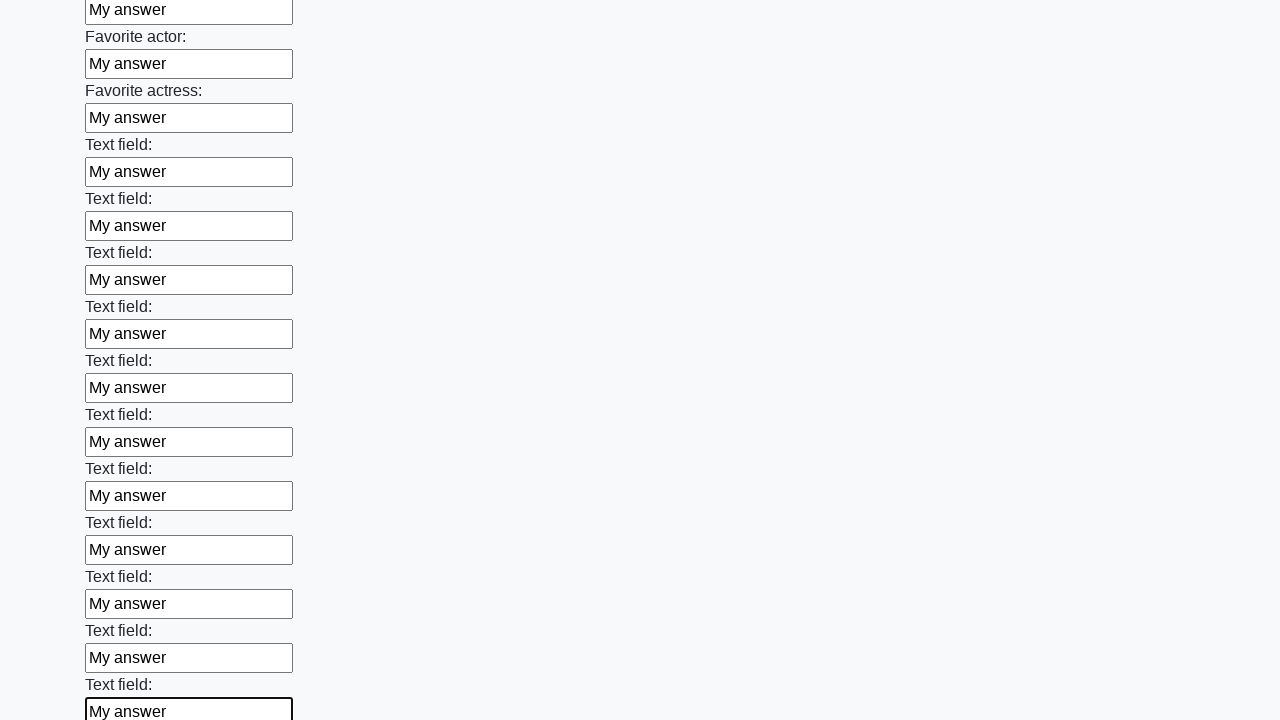

Filled text input field 38 of 100 with 'My answer' on input[type=text] >> nth=37
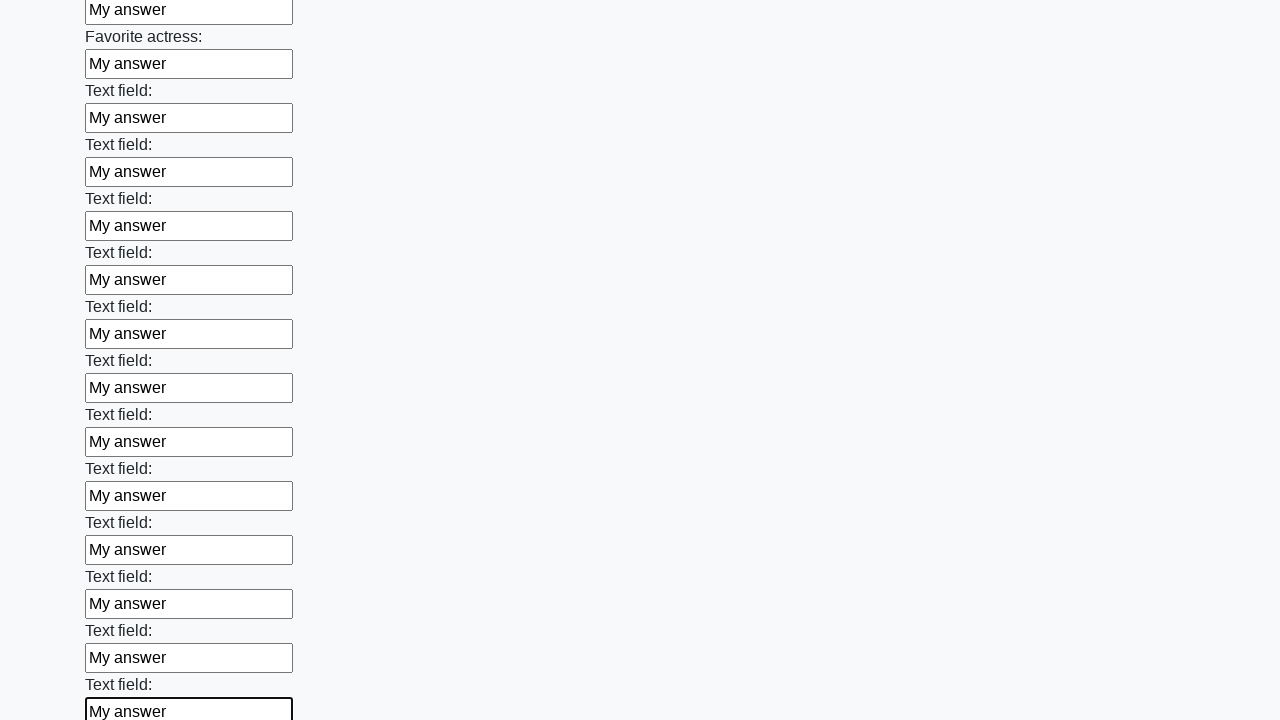

Filled text input field 39 of 100 with 'My answer' on input[type=text] >> nth=38
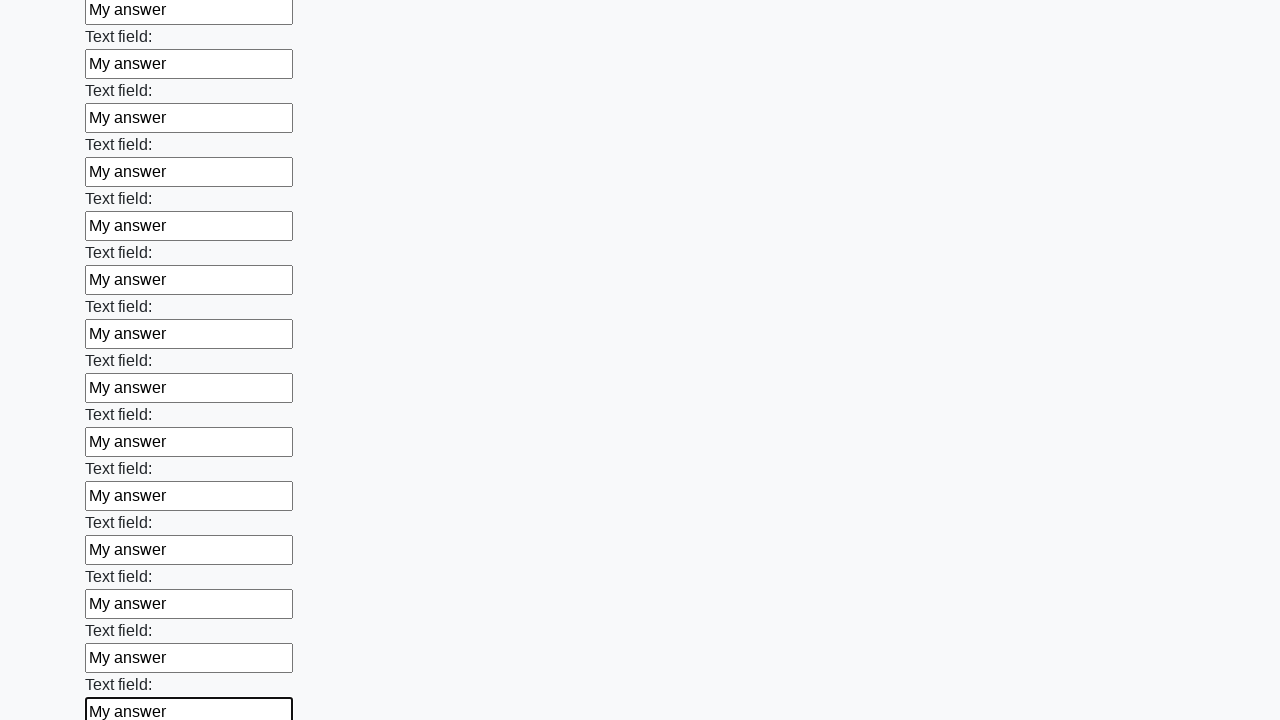

Filled text input field 40 of 100 with 'My answer' on input[type=text] >> nth=39
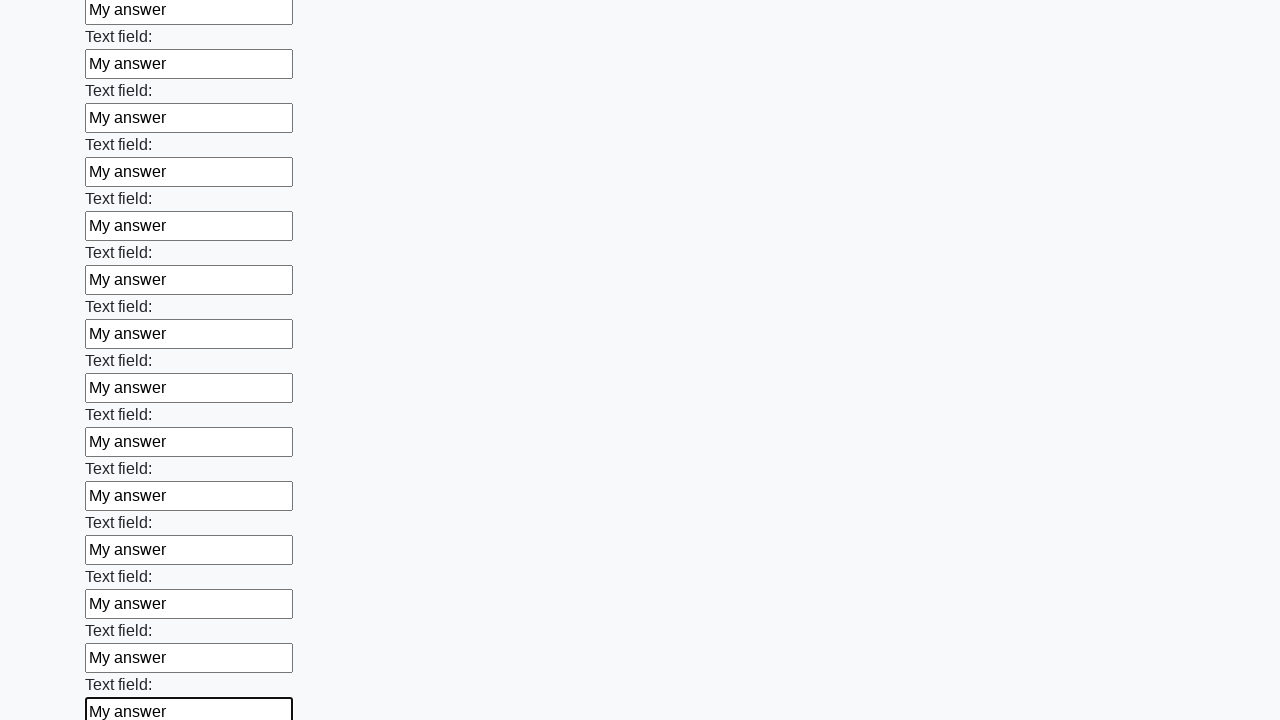

Filled text input field 41 of 100 with 'My answer' on input[type=text] >> nth=40
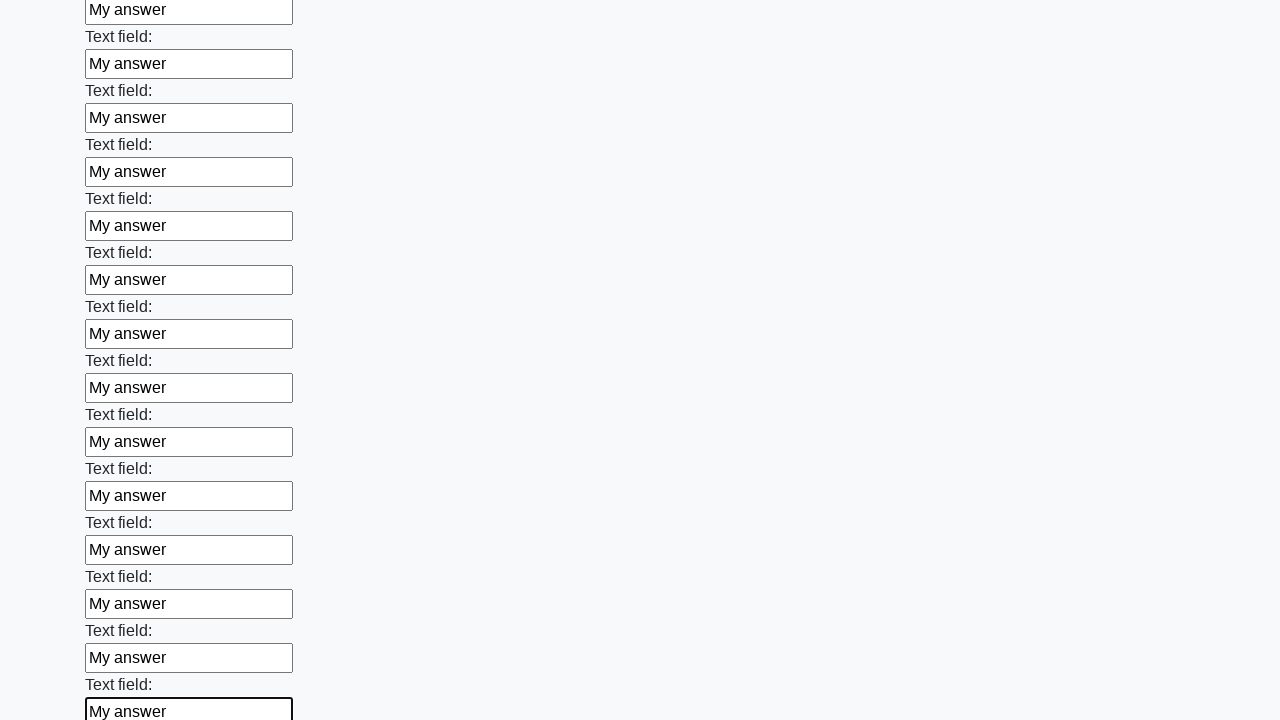

Filled text input field 42 of 100 with 'My answer' on input[type=text] >> nth=41
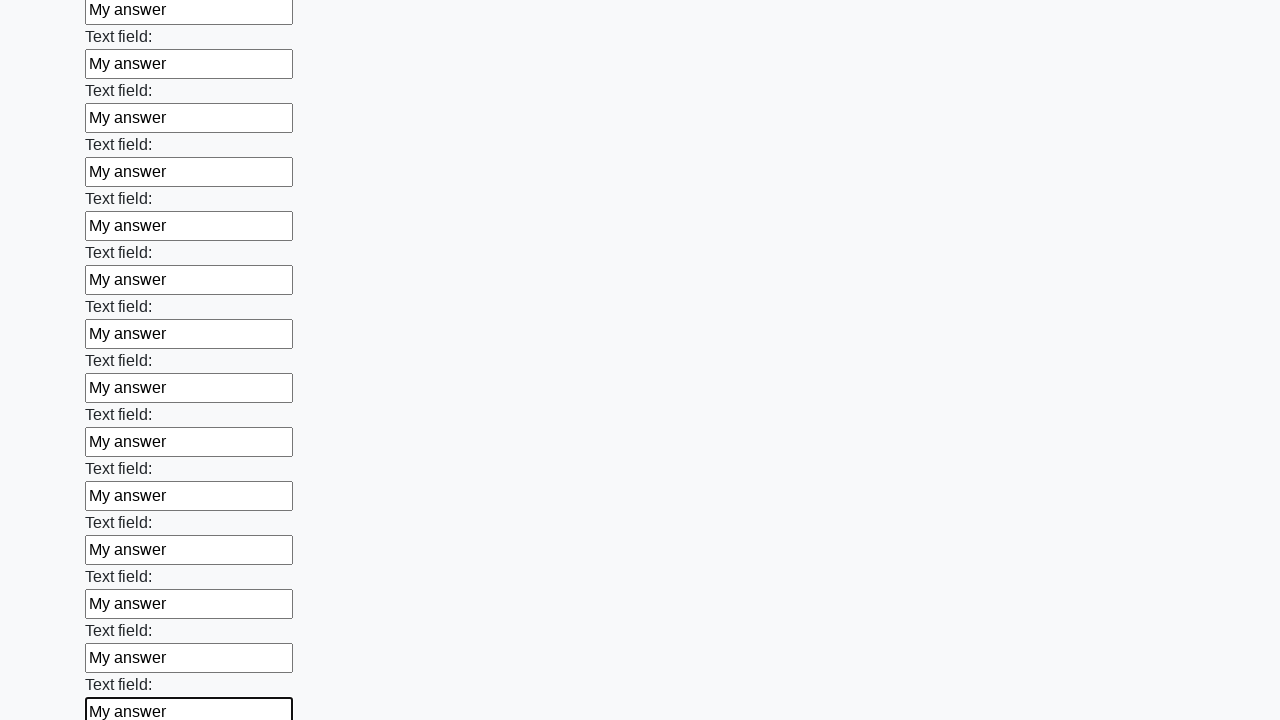

Filled text input field 43 of 100 with 'My answer' on input[type=text] >> nth=42
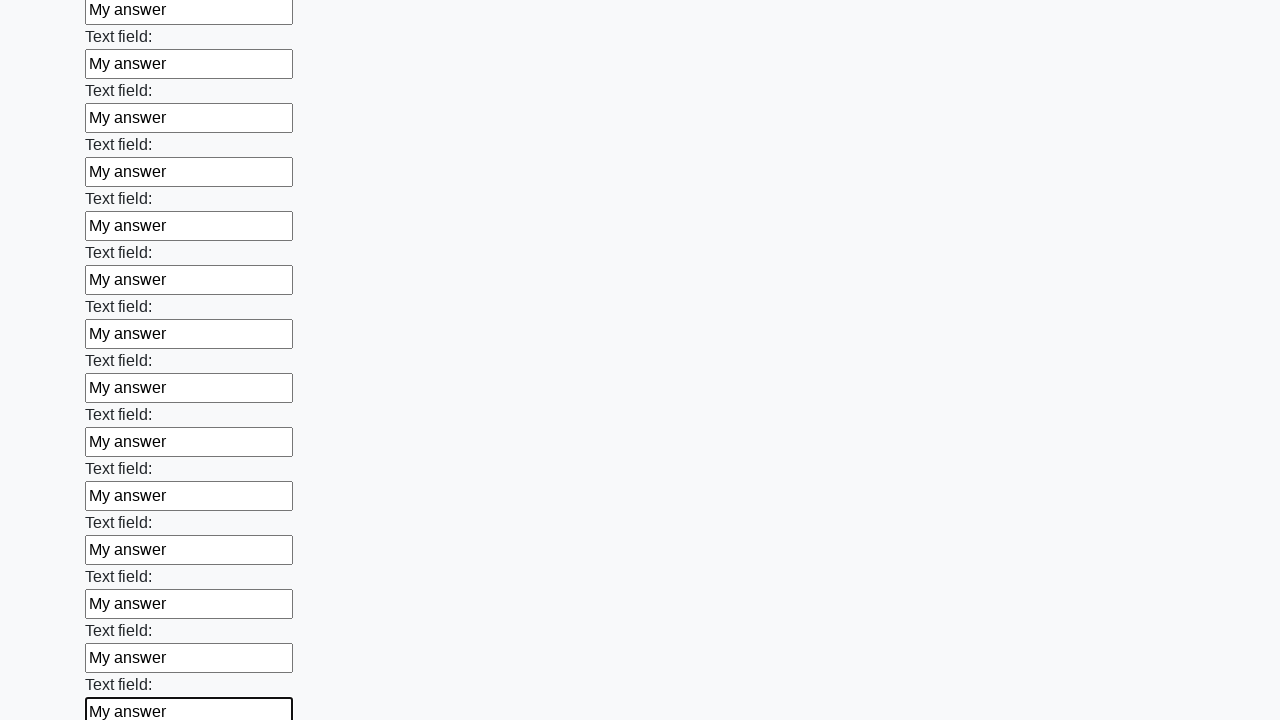

Filled text input field 44 of 100 with 'My answer' on input[type=text] >> nth=43
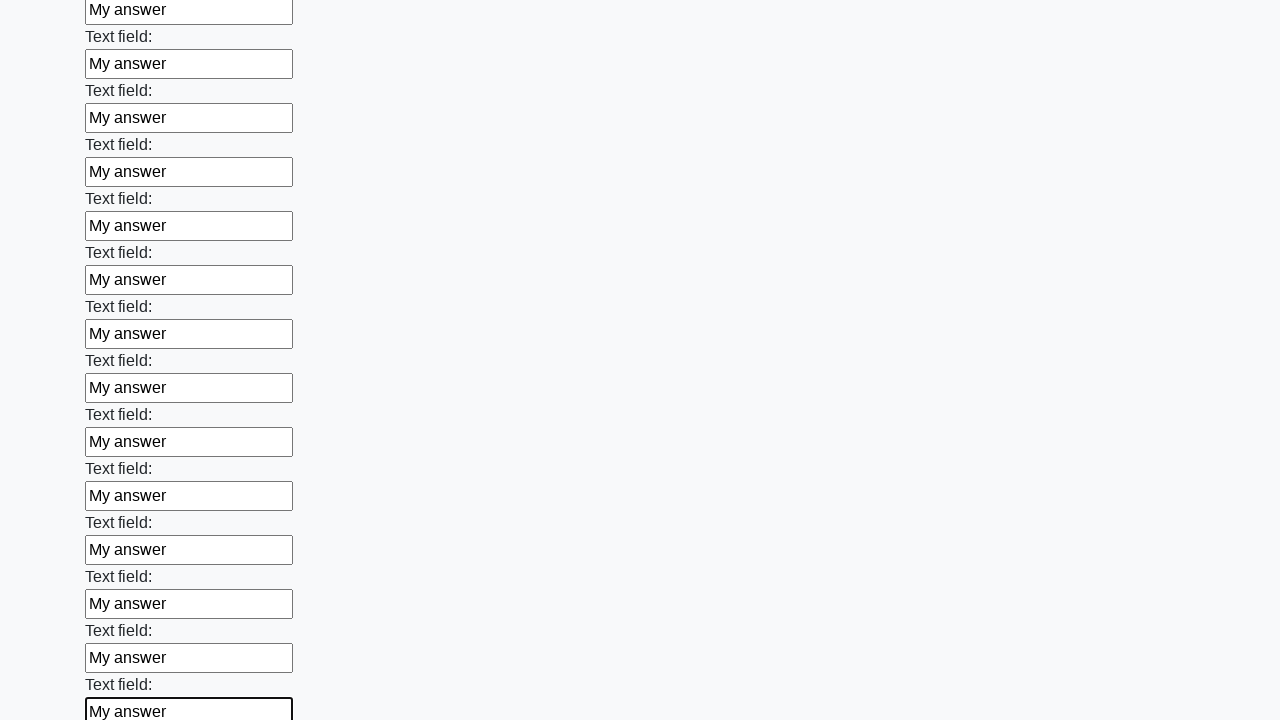

Filled text input field 45 of 100 with 'My answer' on input[type=text] >> nth=44
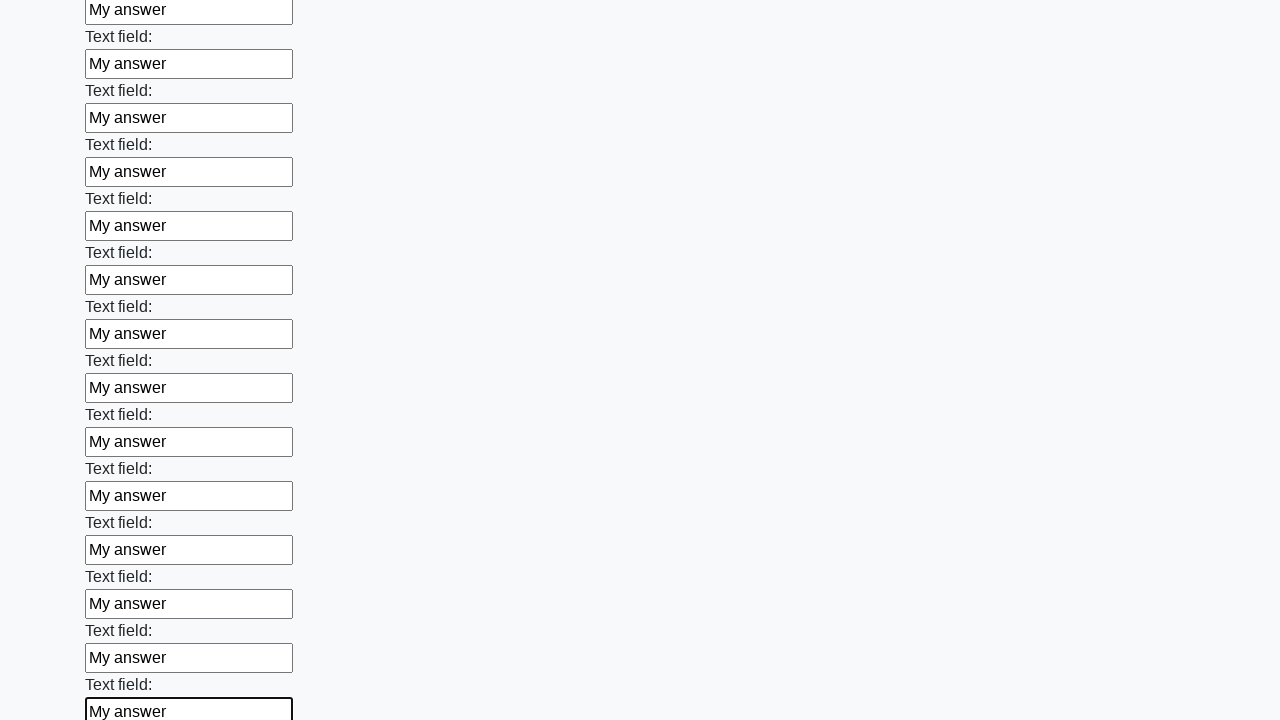

Filled text input field 46 of 100 with 'My answer' on input[type=text] >> nth=45
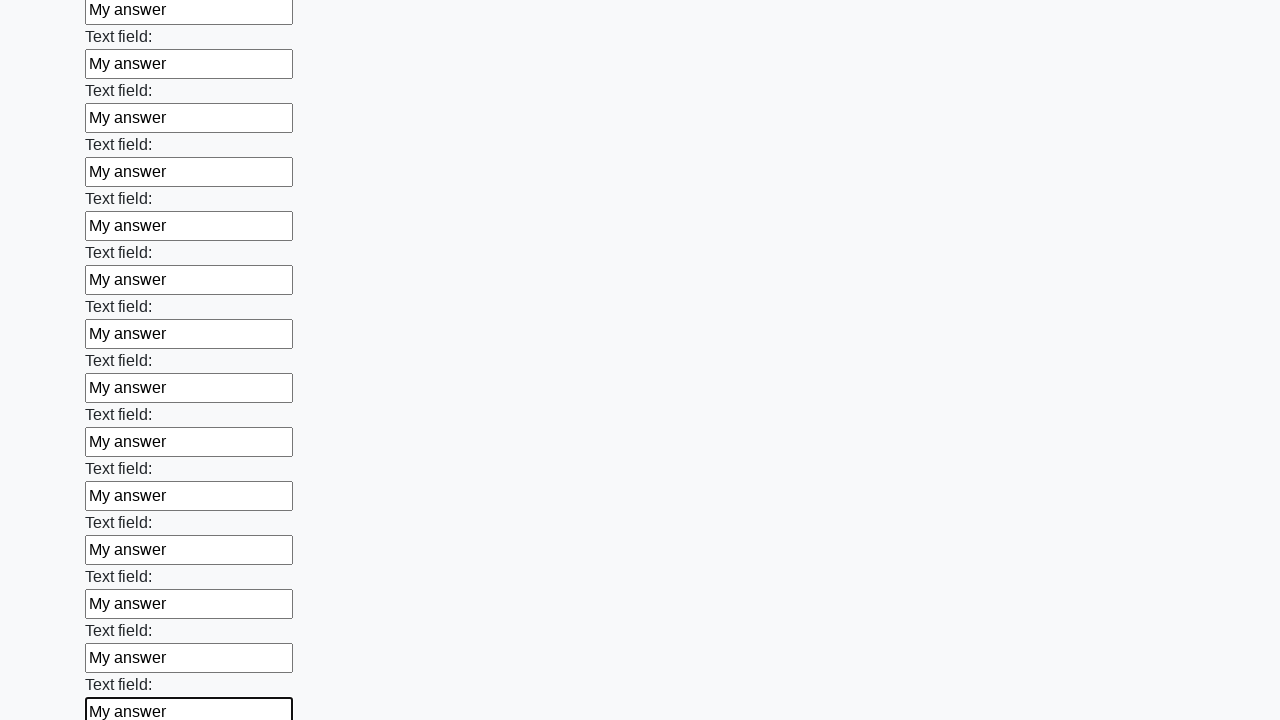

Filled text input field 47 of 100 with 'My answer' on input[type=text] >> nth=46
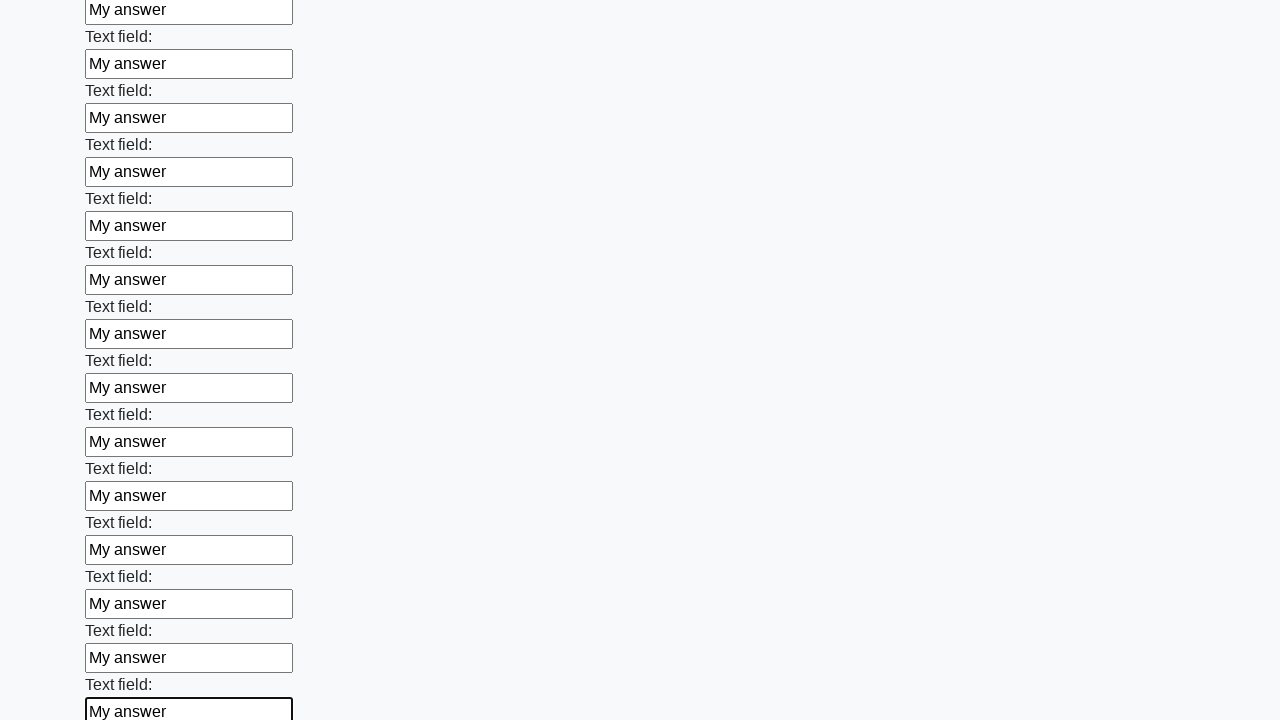

Filled text input field 48 of 100 with 'My answer' on input[type=text] >> nth=47
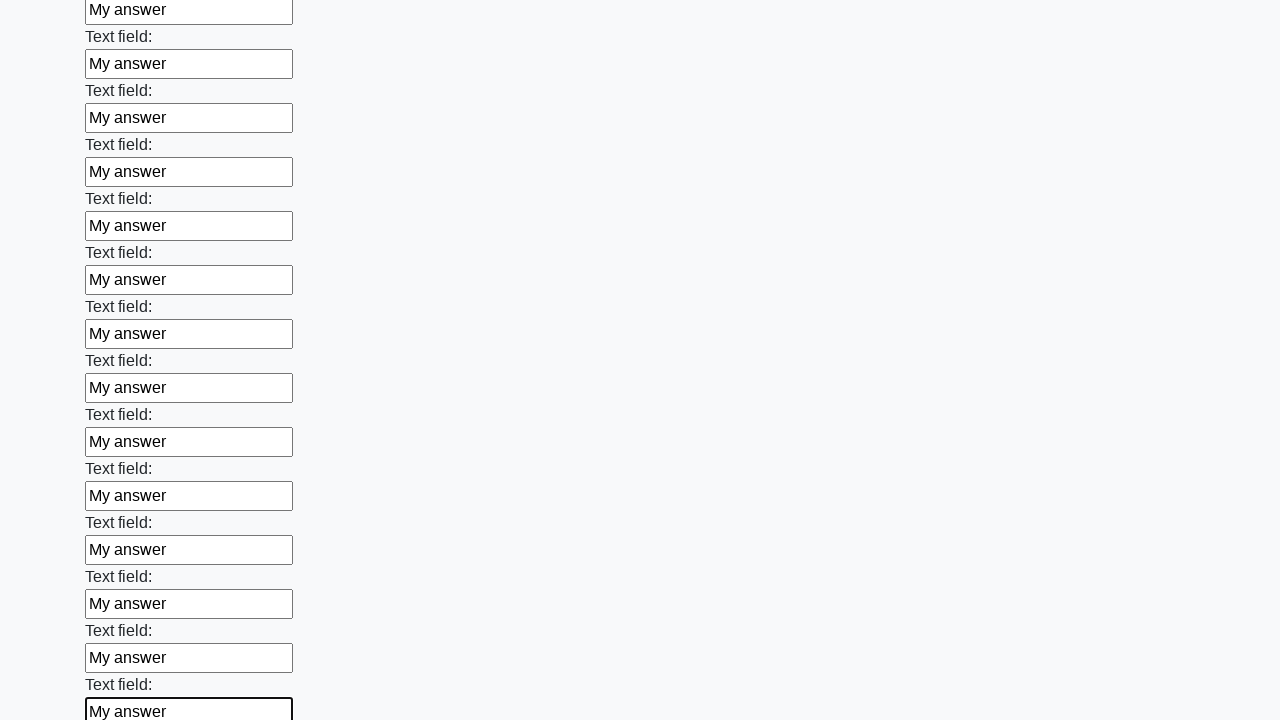

Filled text input field 49 of 100 with 'My answer' on input[type=text] >> nth=48
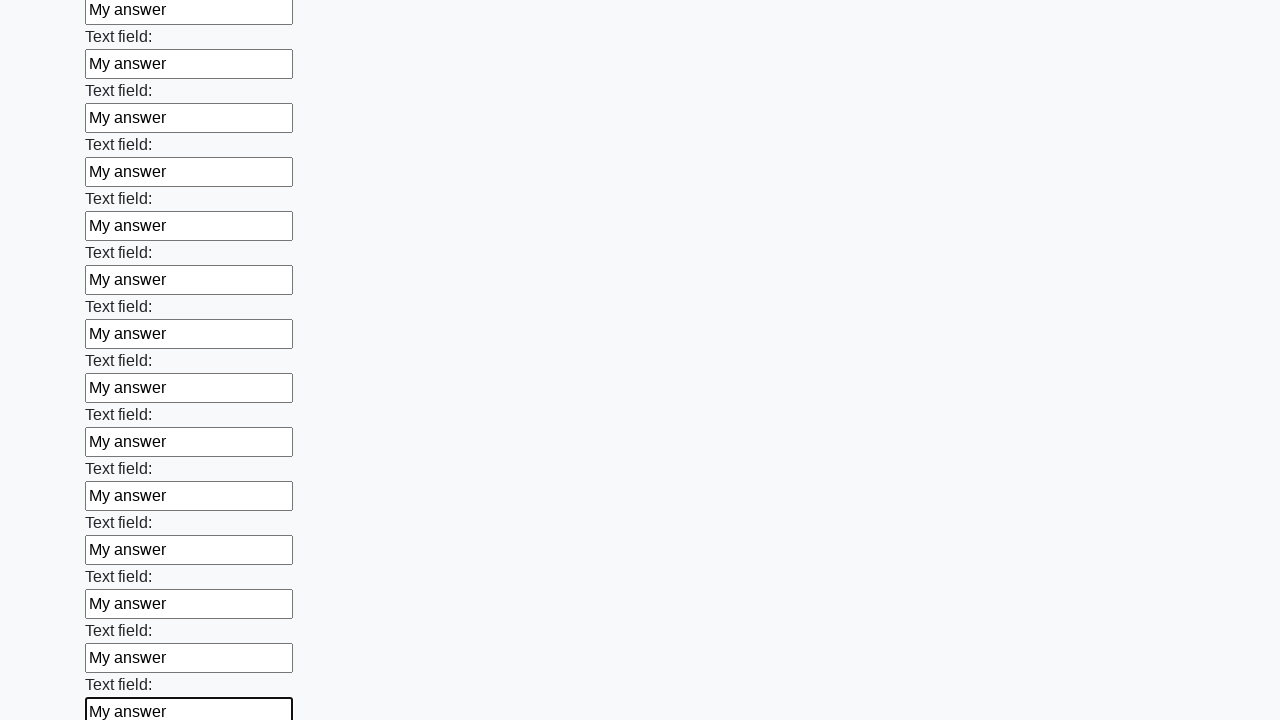

Filled text input field 50 of 100 with 'My answer' on input[type=text] >> nth=49
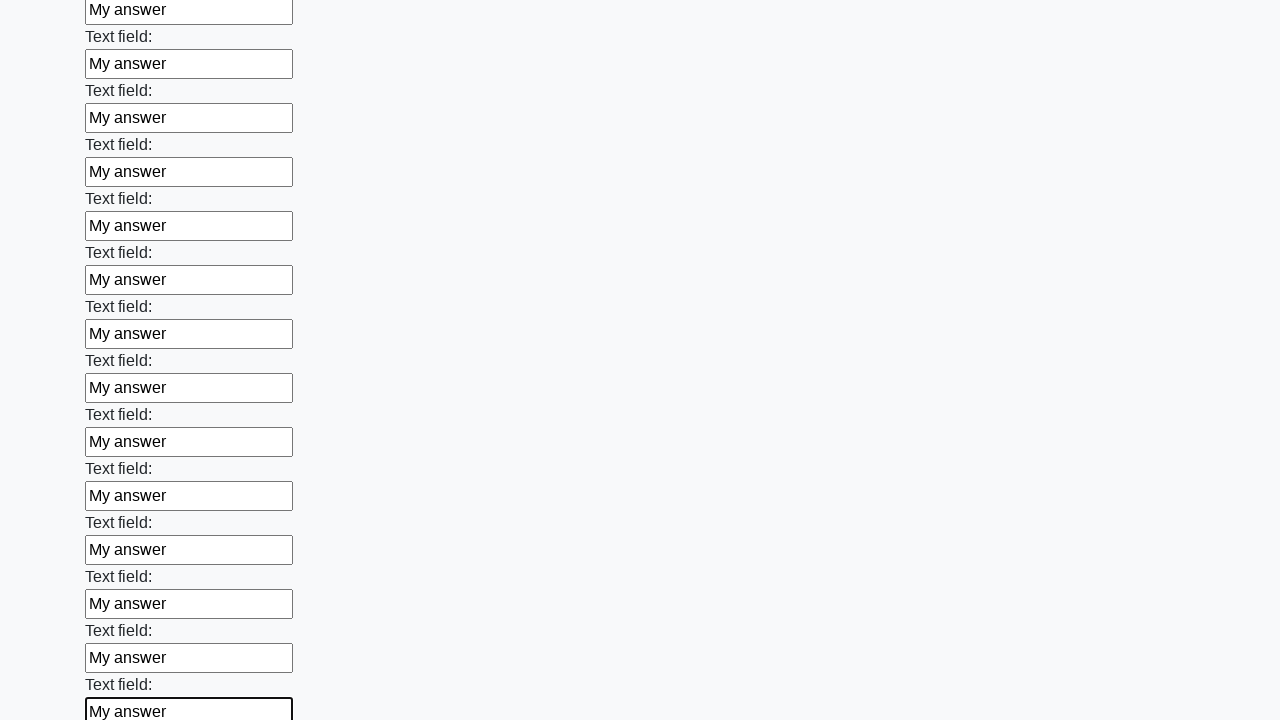

Filled text input field 51 of 100 with 'My answer' on input[type=text] >> nth=50
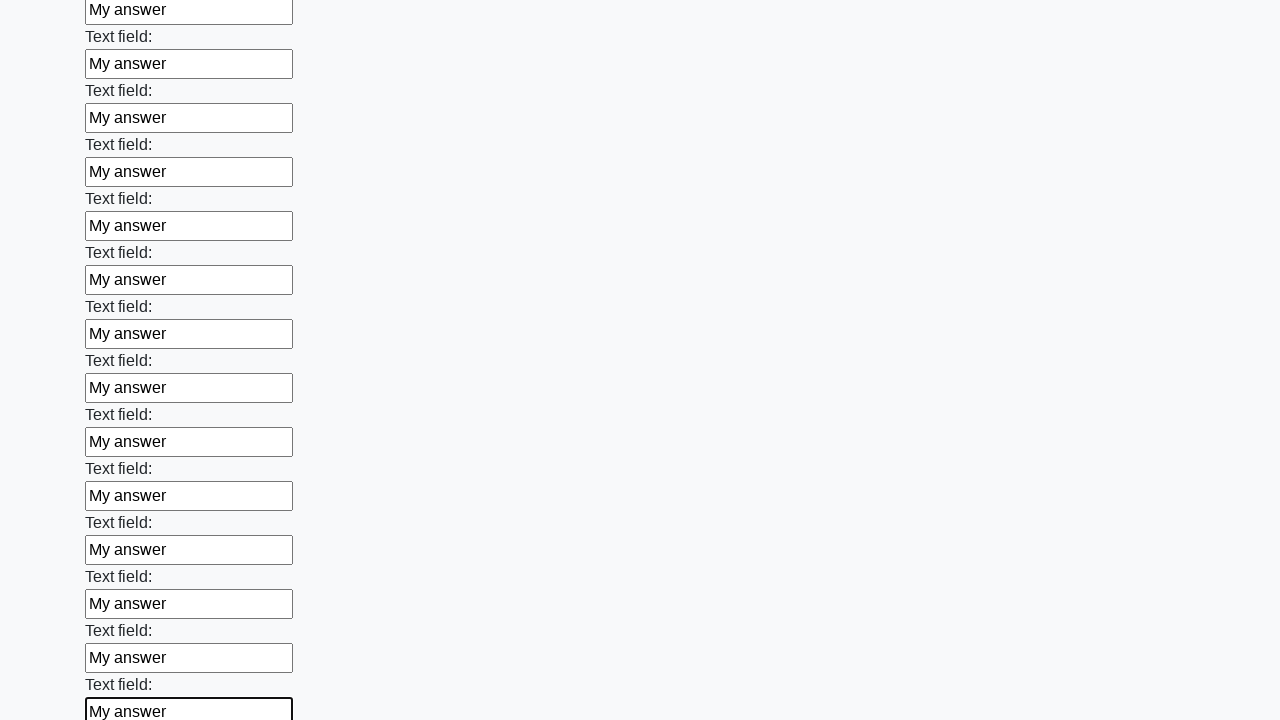

Filled text input field 52 of 100 with 'My answer' on input[type=text] >> nth=51
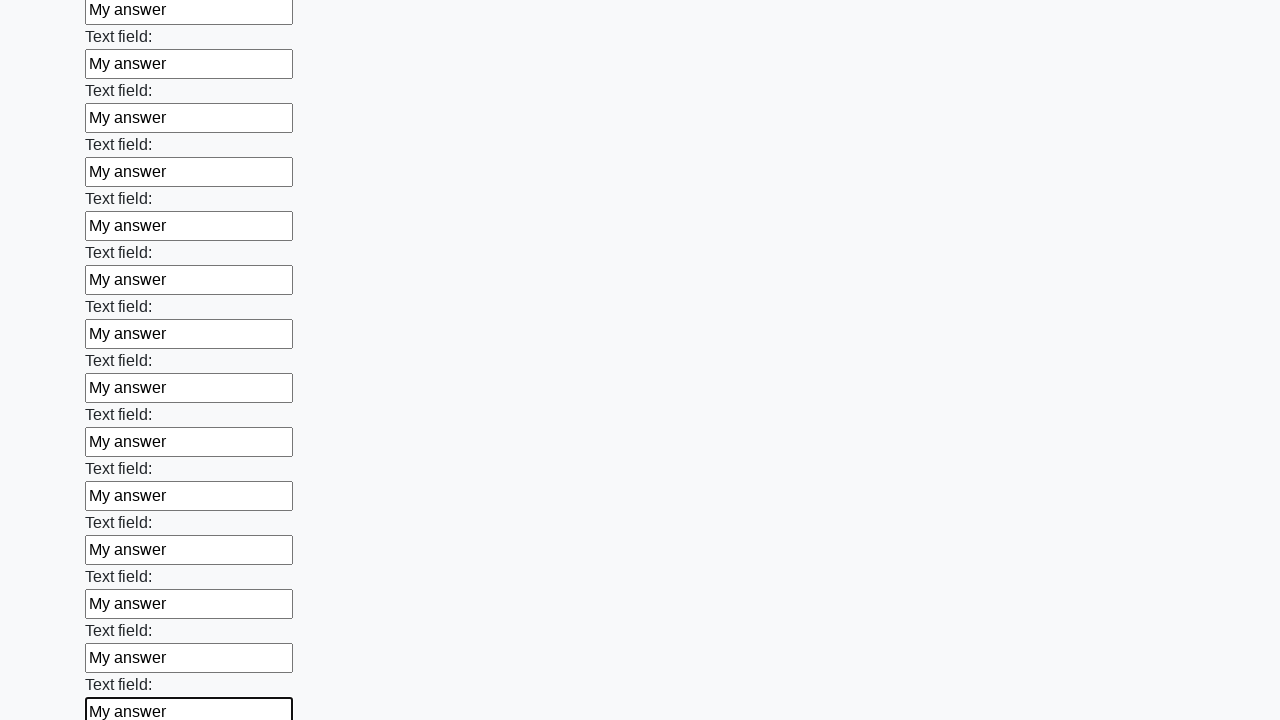

Filled text input field 53 of 100 with 'My answer' on input[type=text] >> nth=52
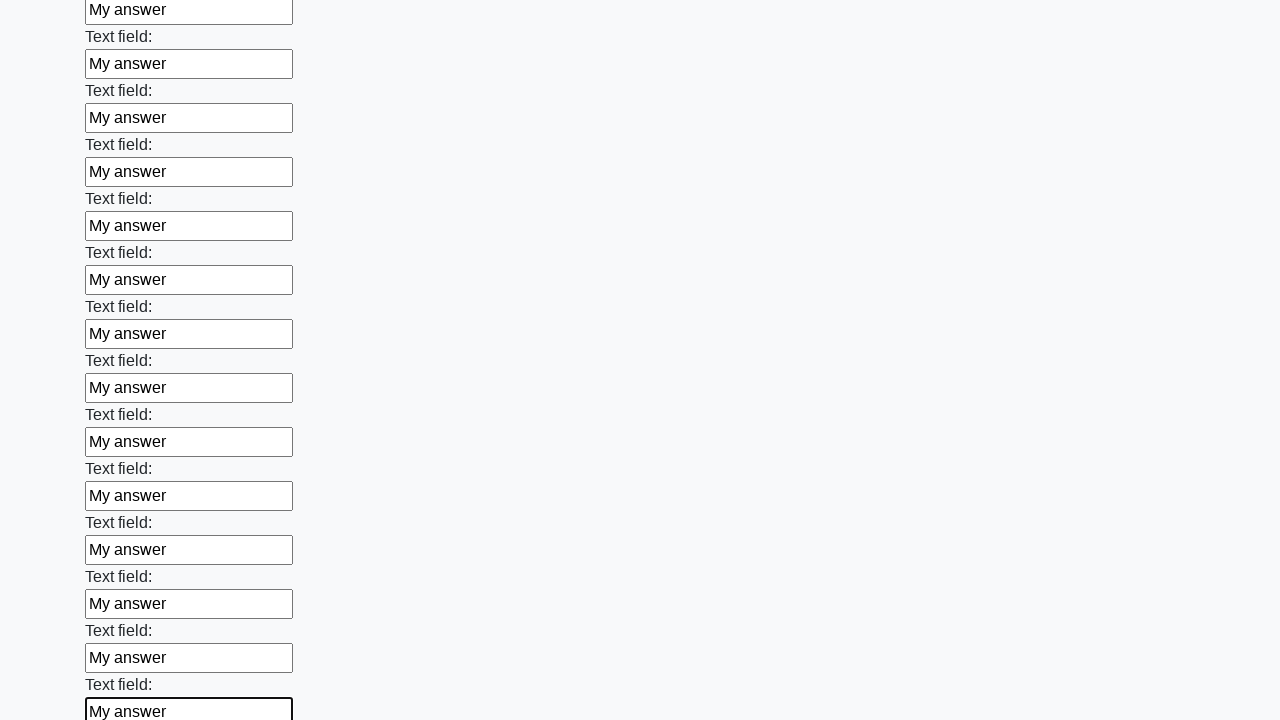

Filled text input field 54 of 100 with 'My answer' on input[type=text] >> nth=53
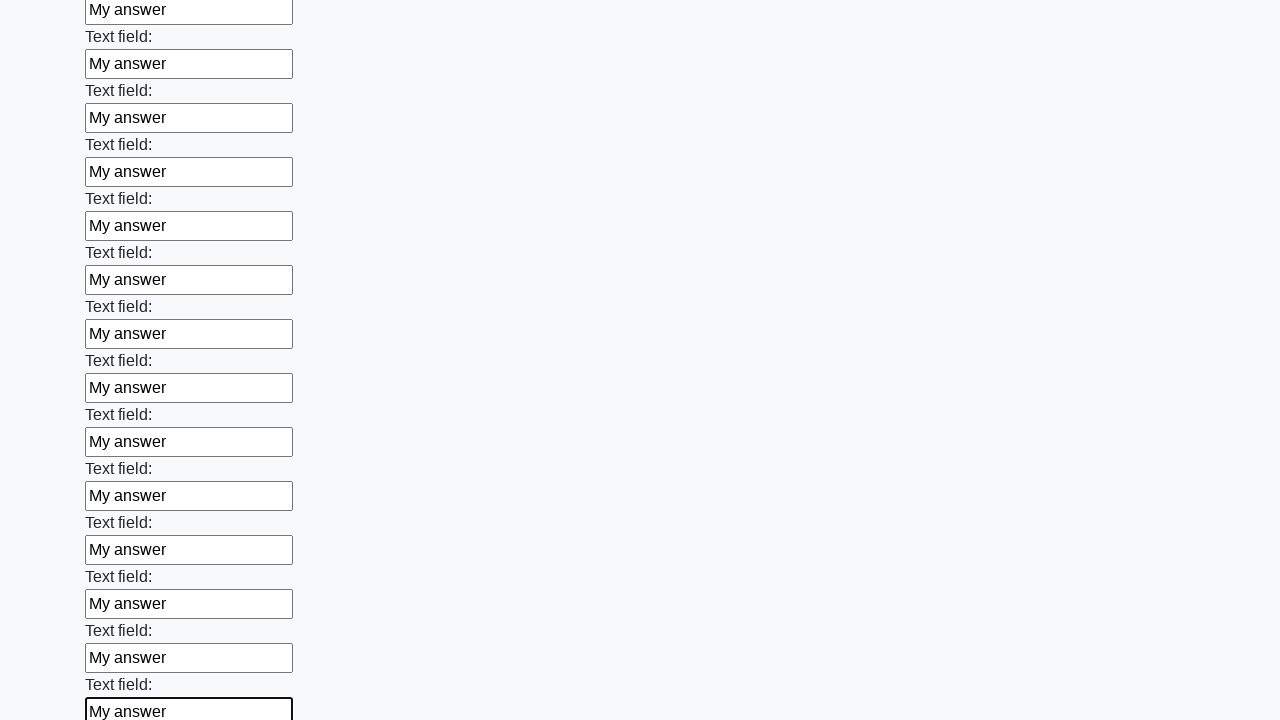

Filled text input field 55 of 100 with 'My answer' on input[type=text] >> nth=54
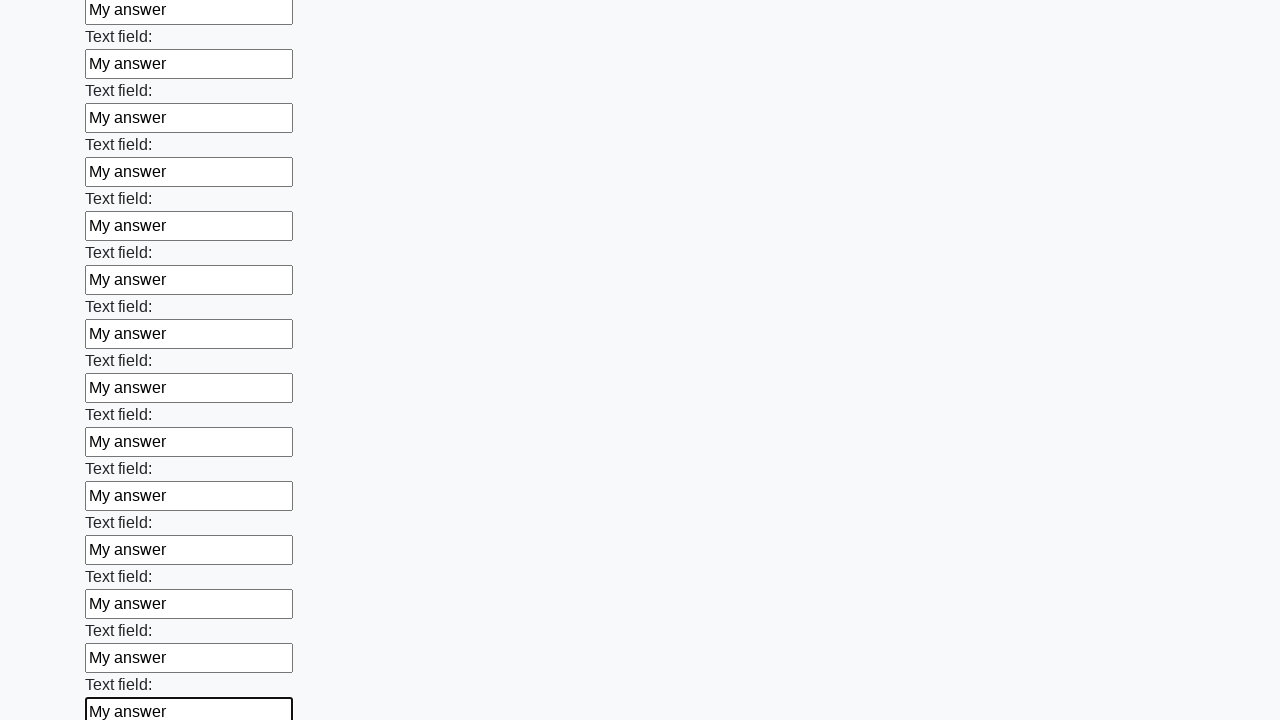

Filled text input field 56 of 100 with 'My answer' on input[type=text] >> nth=55
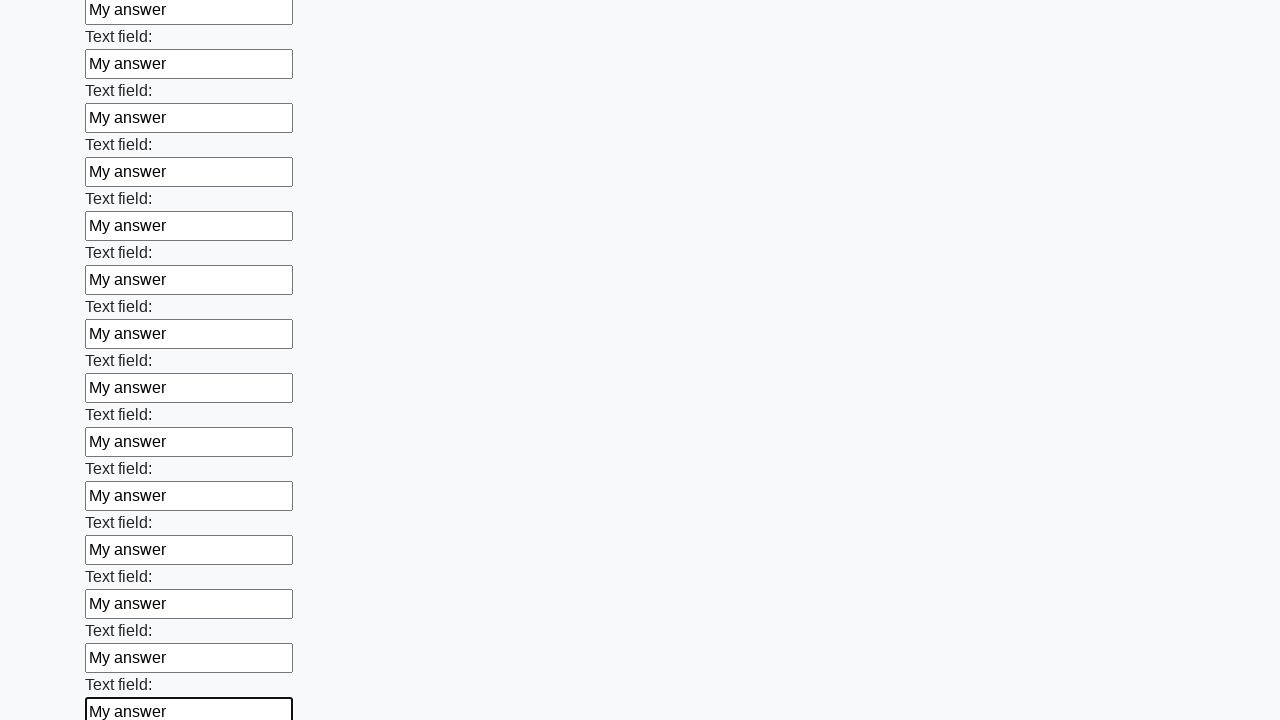

Filled text input field 57 of 100 with 'My answer' on input[type=text] >> nth=56
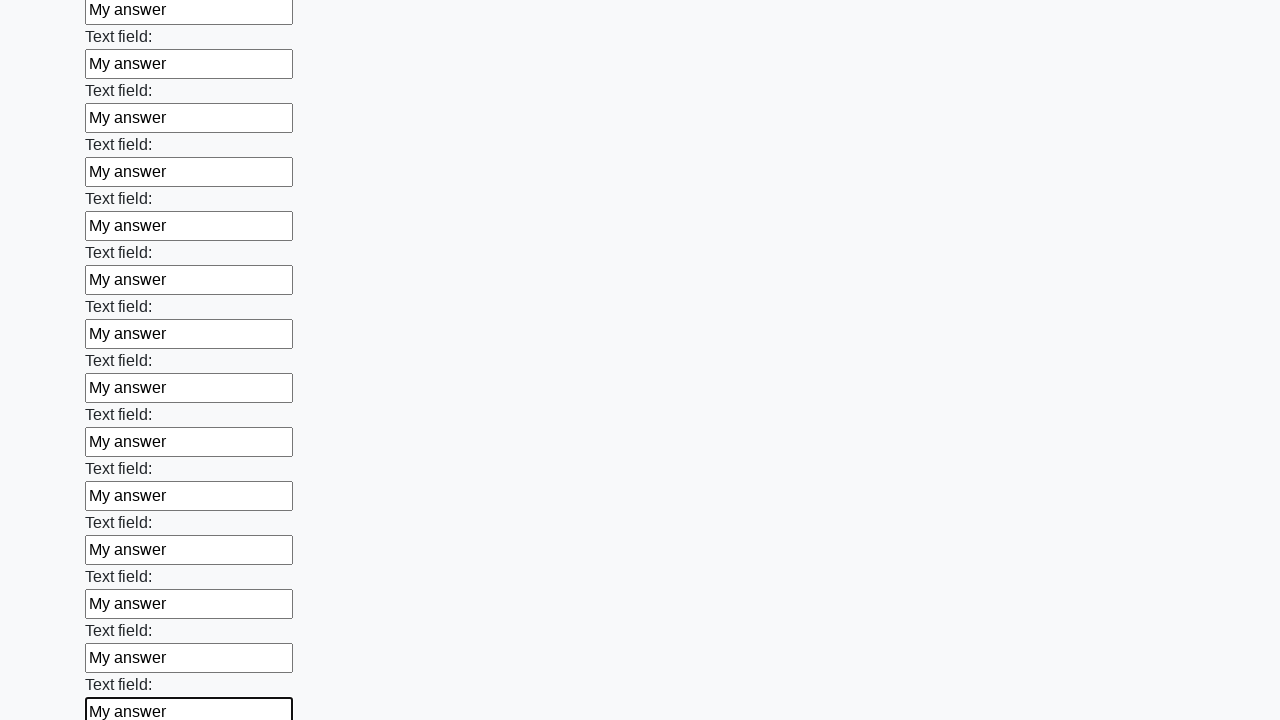

Filled text input field 58 of 100 with 'My answer' on input[type=text] >> nth=57
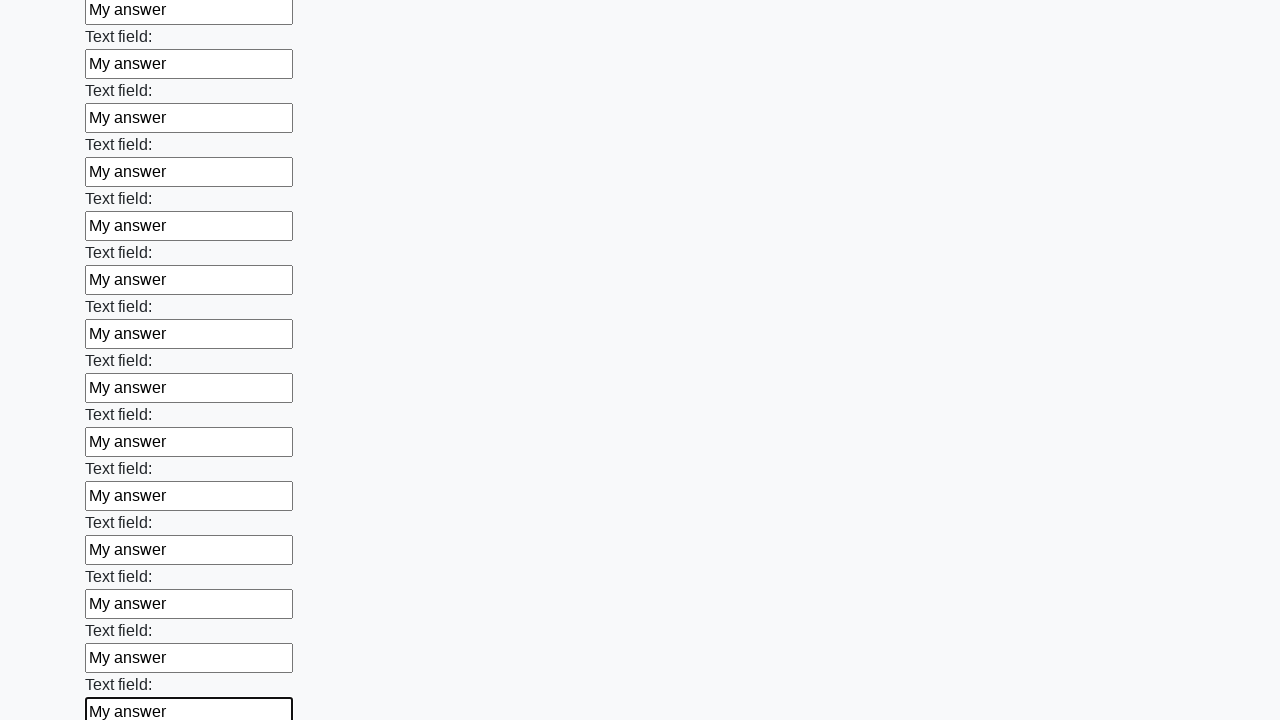

Filled text input field 59 of 100 with 'My answer' on input[type=text] >> nth=58
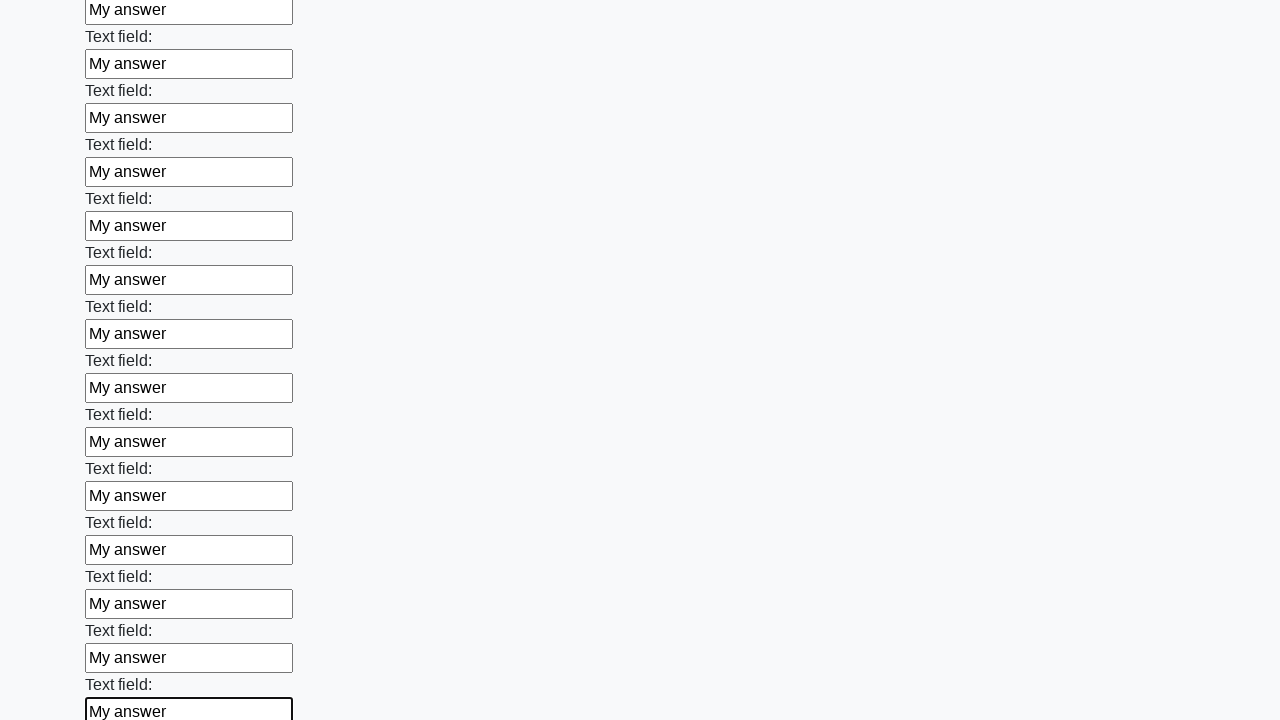

Filled text input field 60 of 100 with 'My answer' on input[type=text] >> nth=59
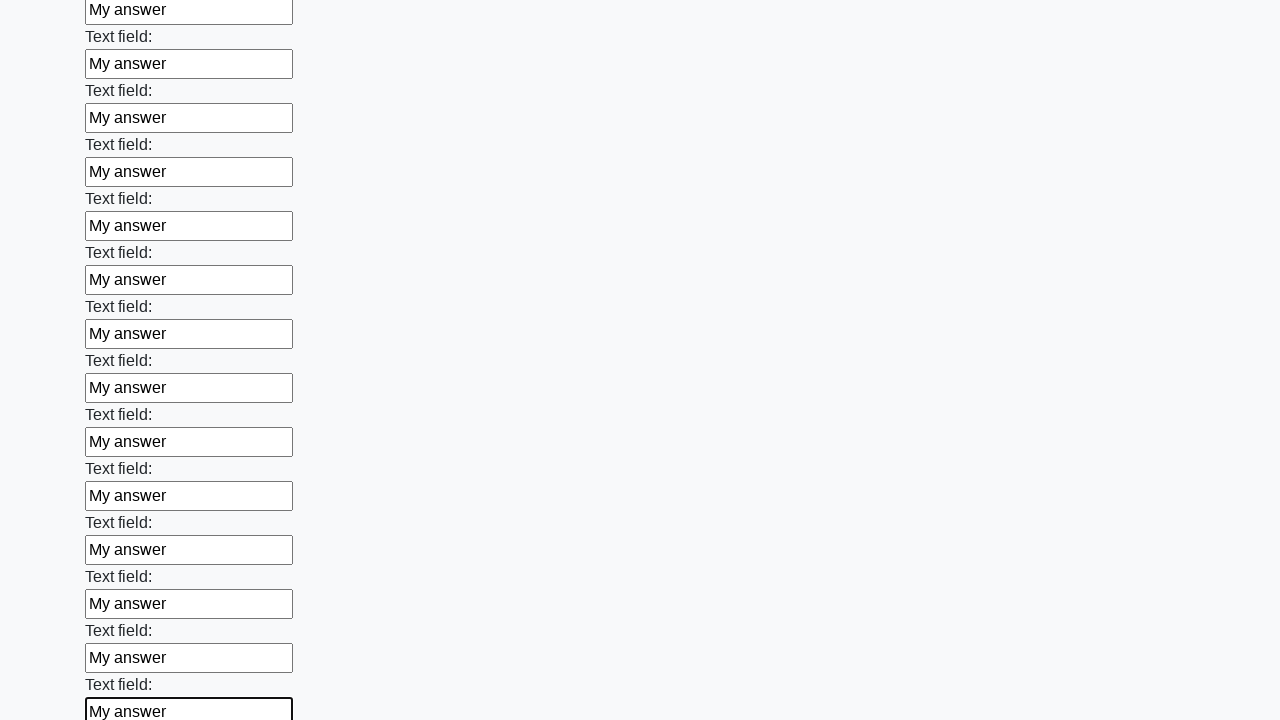

Filled text input field 61 of 100 with 'My answer' on input[type=text] >> nth=60
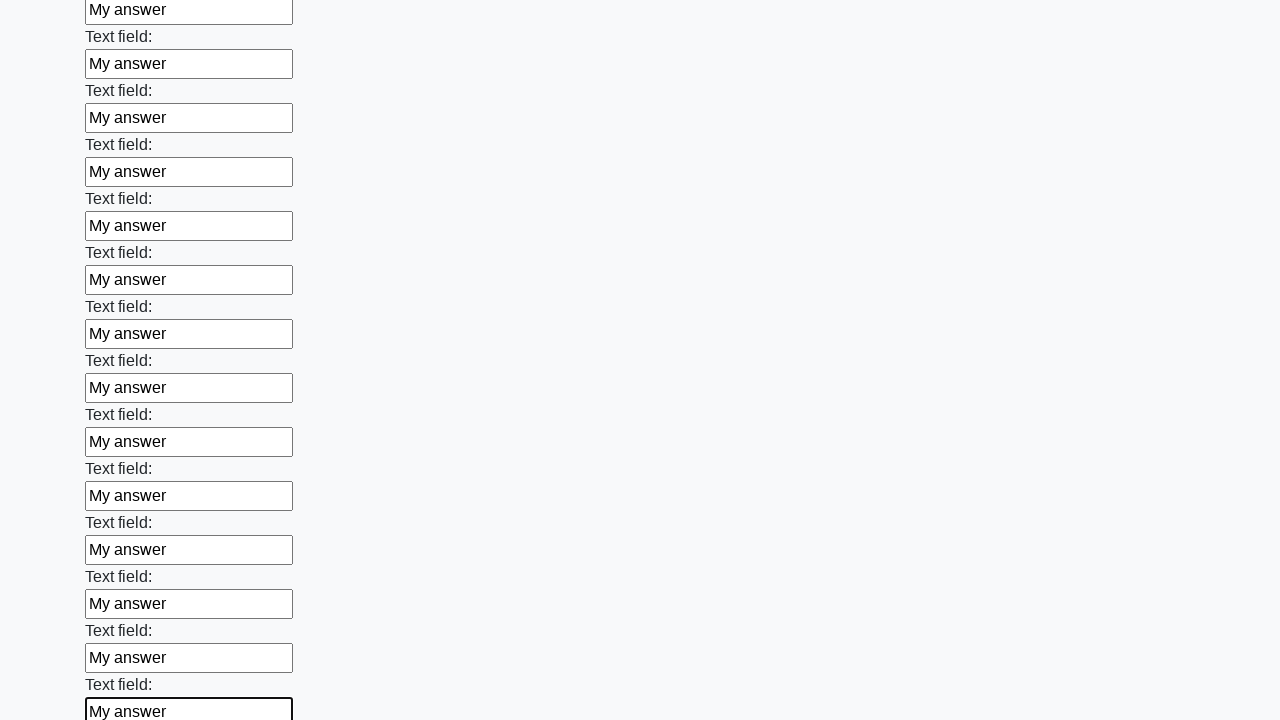

Filled text input field 62 of 100 with 'My answer' on input[type=text] >> nth=61
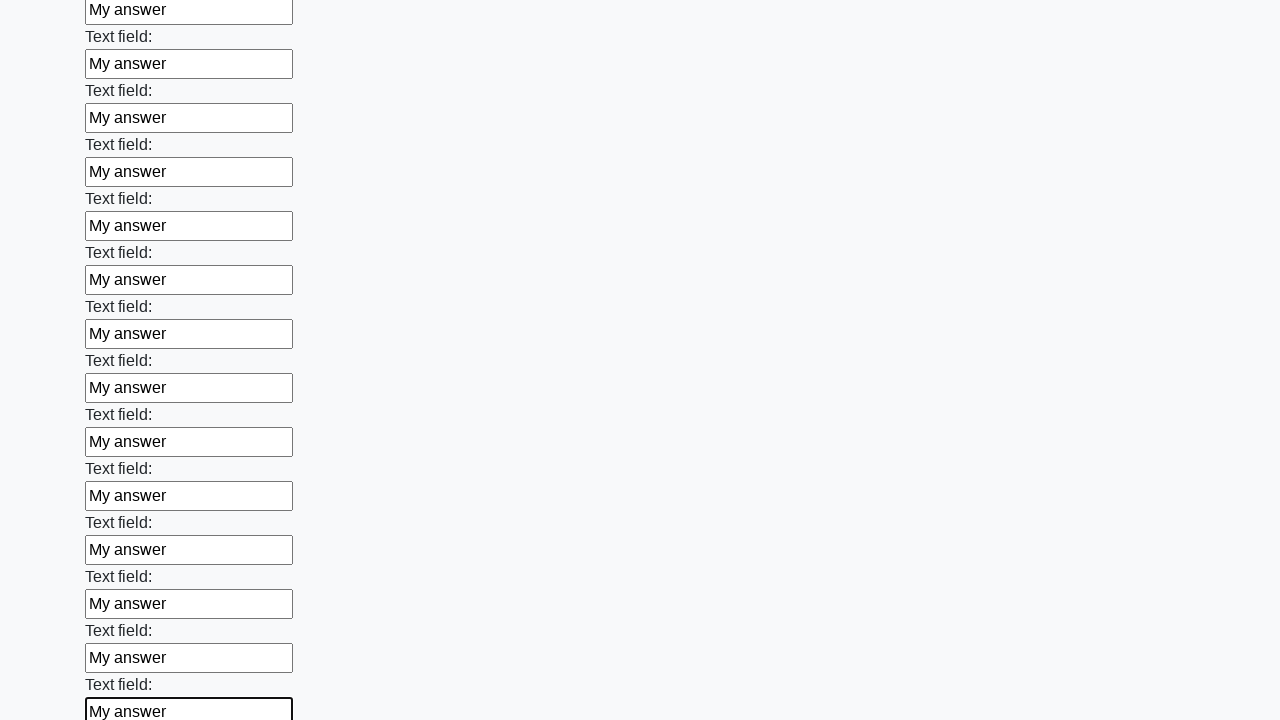

Filled text input field 63 of 100 with 'My answer' on input[type=text] >> nth=62
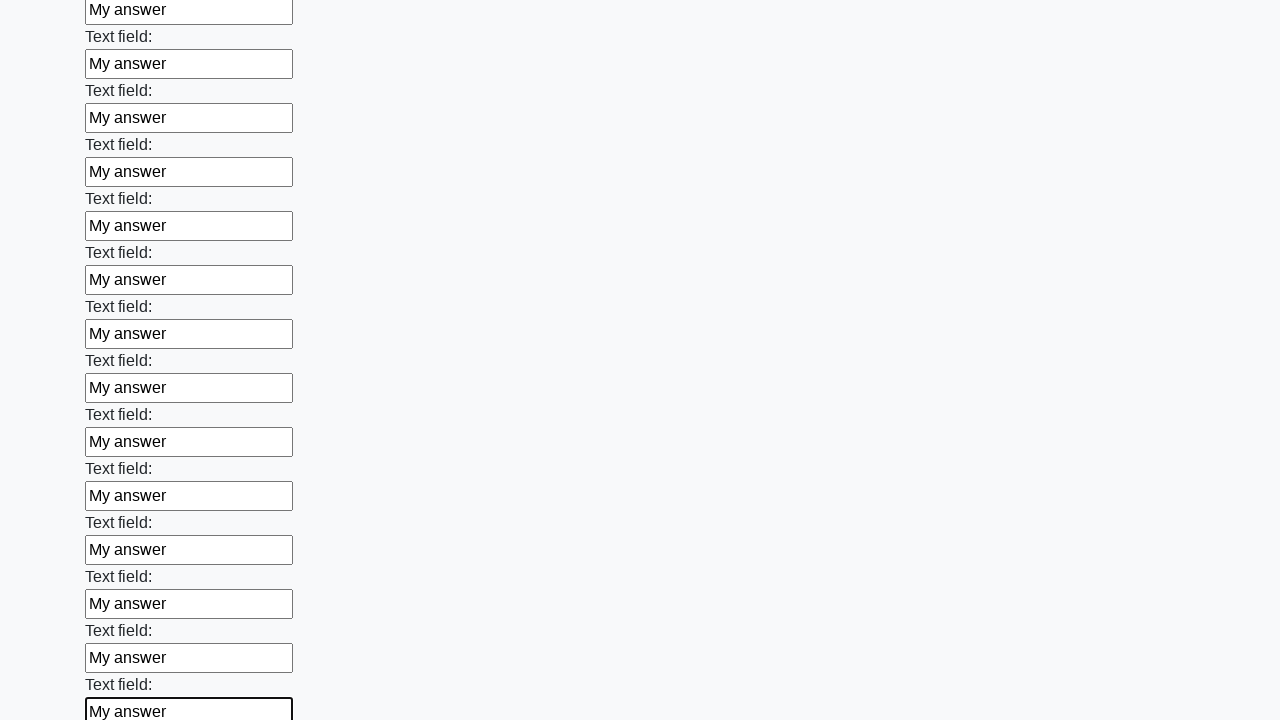

Filled text input field 64 of 100 with 'My answer' on input[type=text] >> nth=63
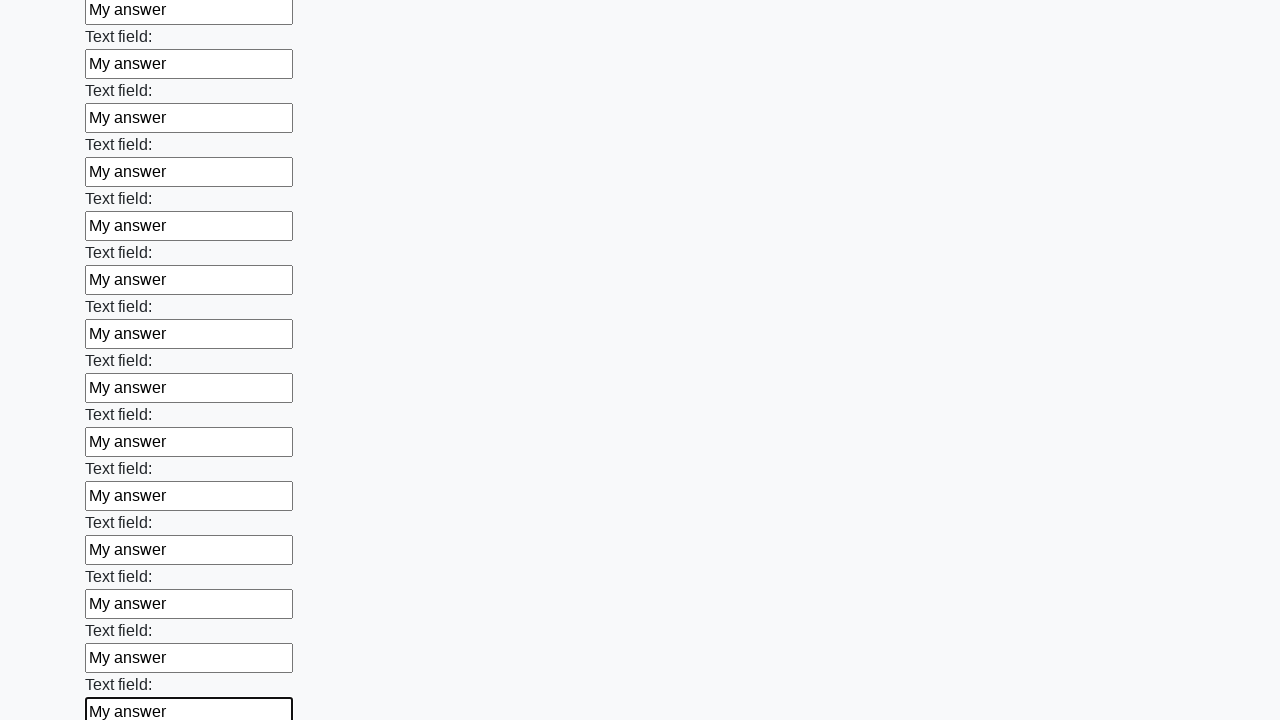

Filled text input field 65 of 100 with 'My answer' on input[type=text] >> nth=64
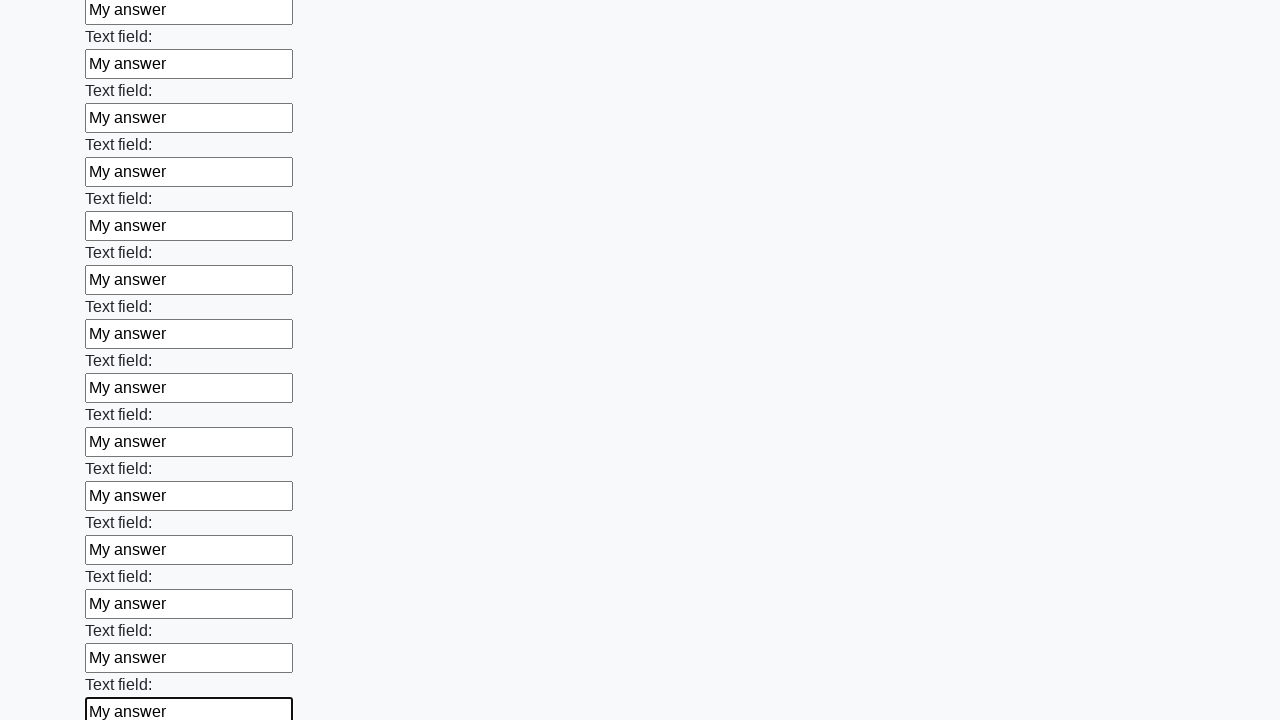

Filled text input field 66 of 100 with 'My answer' on input[type=text] >> nth=65
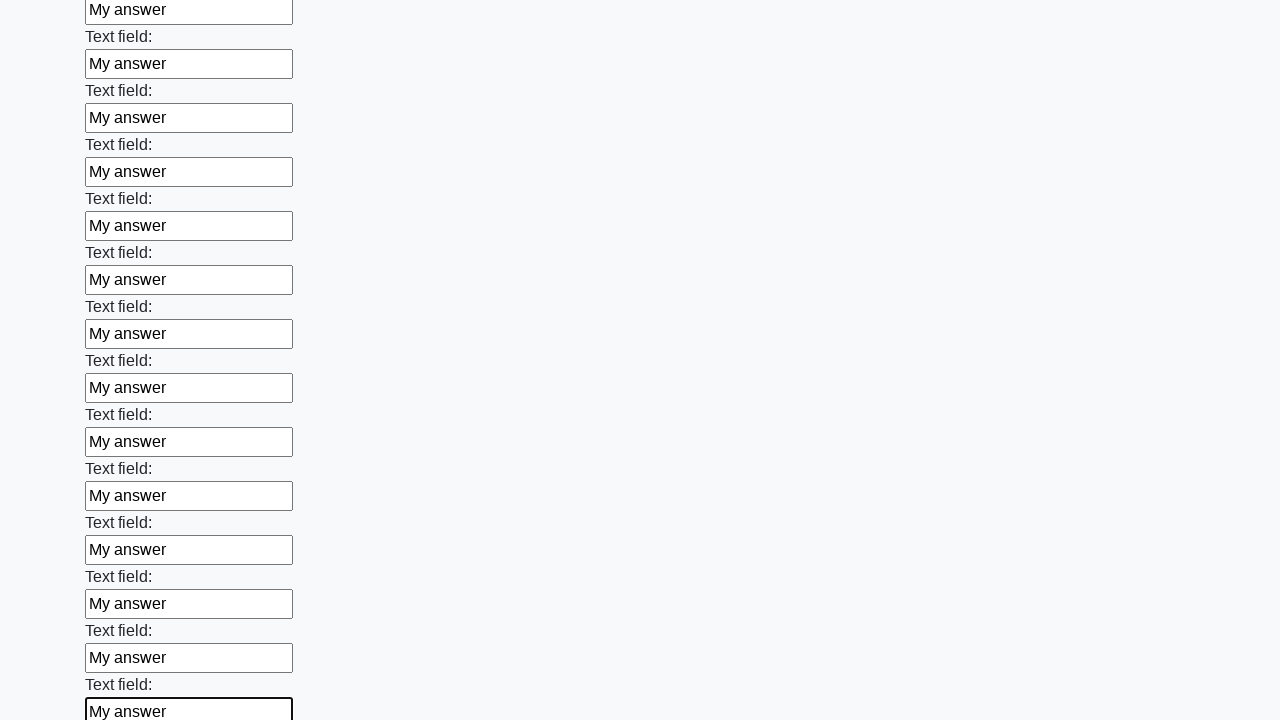

Filled text input field 67 of 100 with 'My answer' on input[type=text] >> nth=66
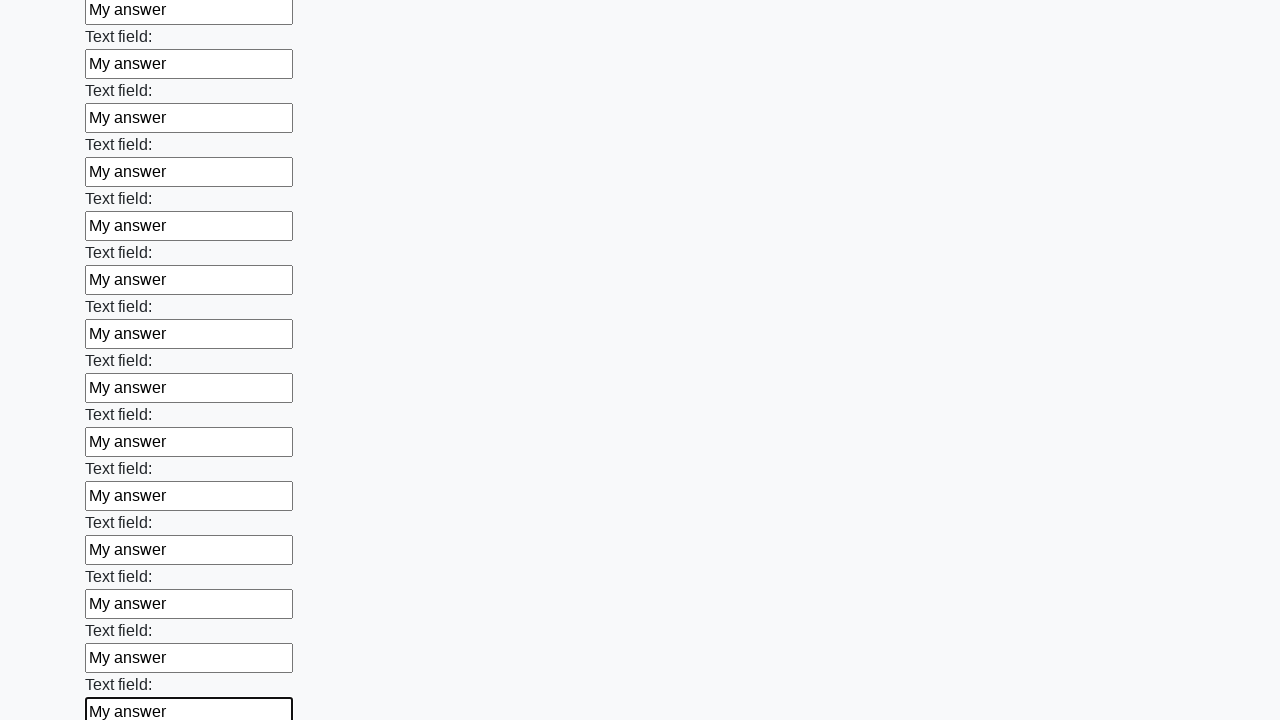

Filled text input field 68 of 100 with 'My answer' on input[type=text] >> nth=67
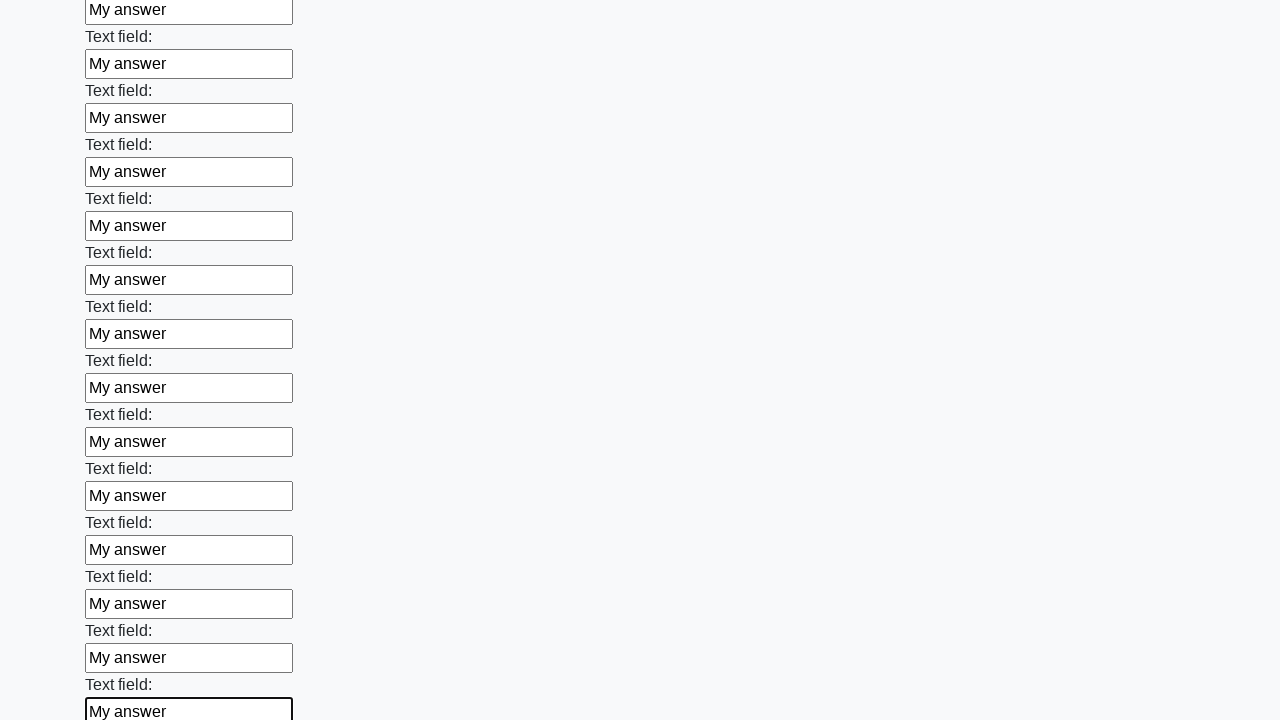

Filled text input field 69 of 100 with 'My answer' on input[type=text] >> nth=68
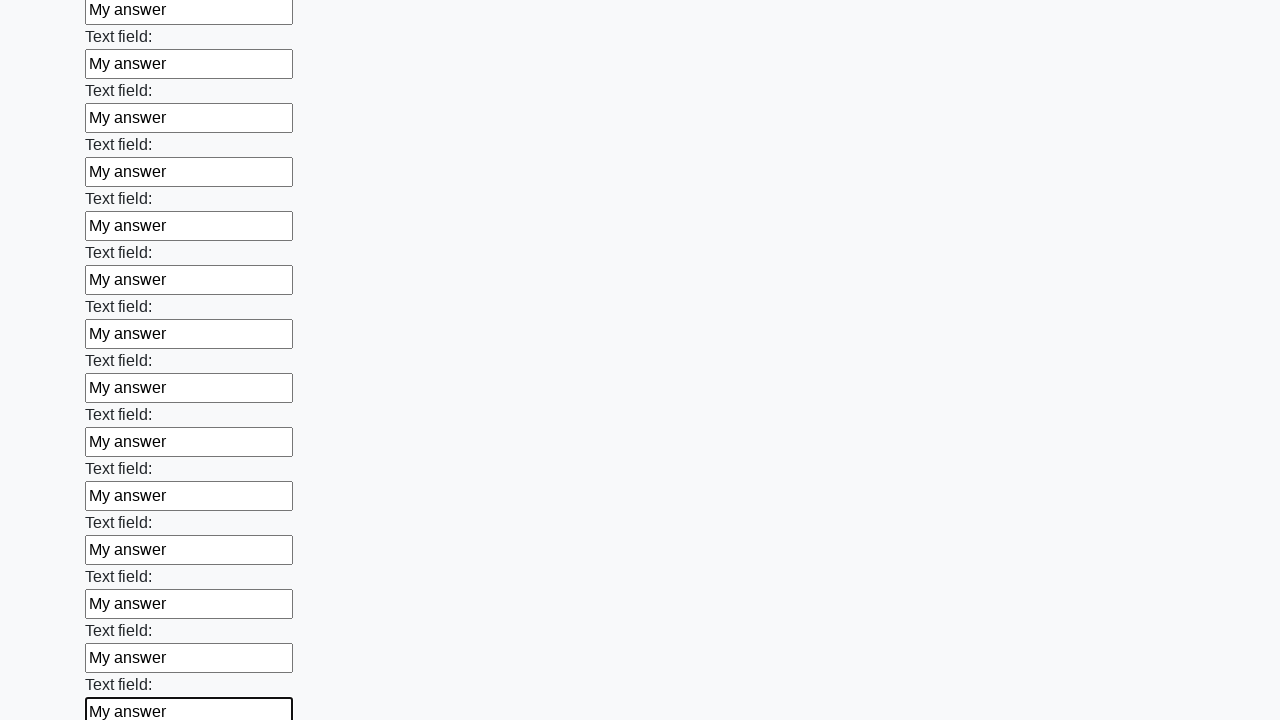

Filled text input field 70 of 100 with 'My answer' on input[type=text] >> nth=69
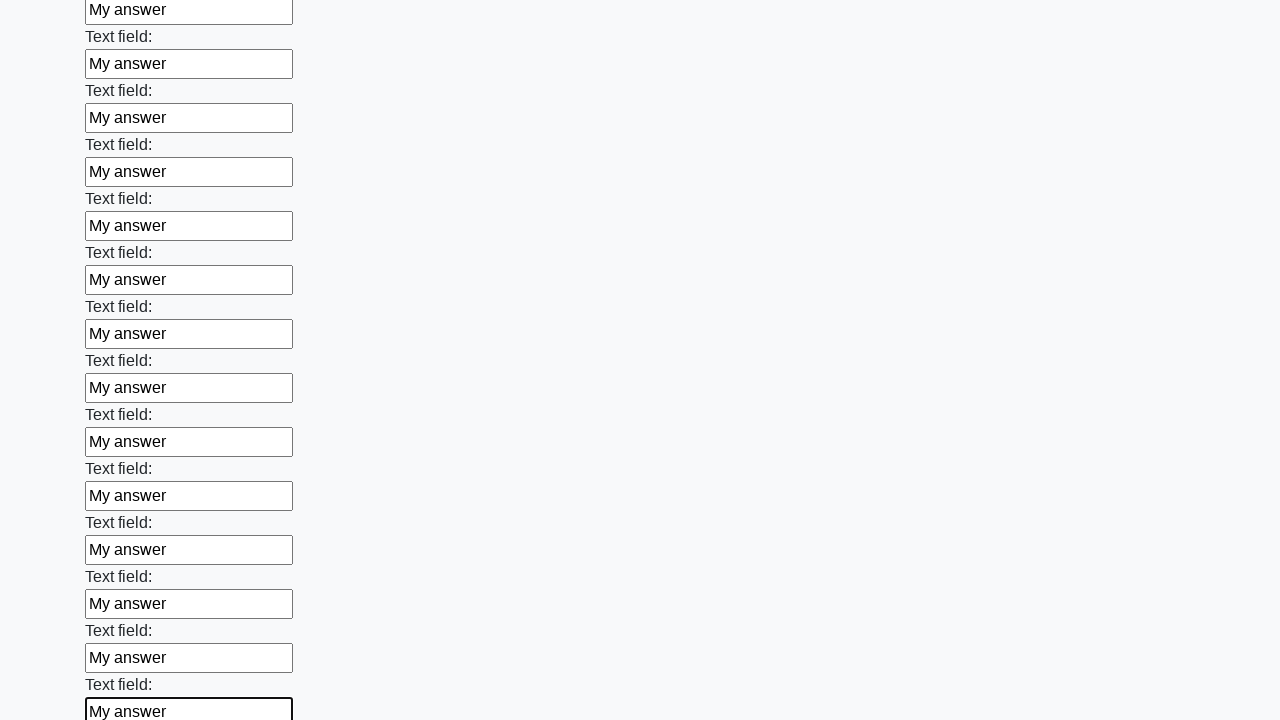

Filled text input field 71 of 100 with 'My answer' on input[type=text] >> nth=70
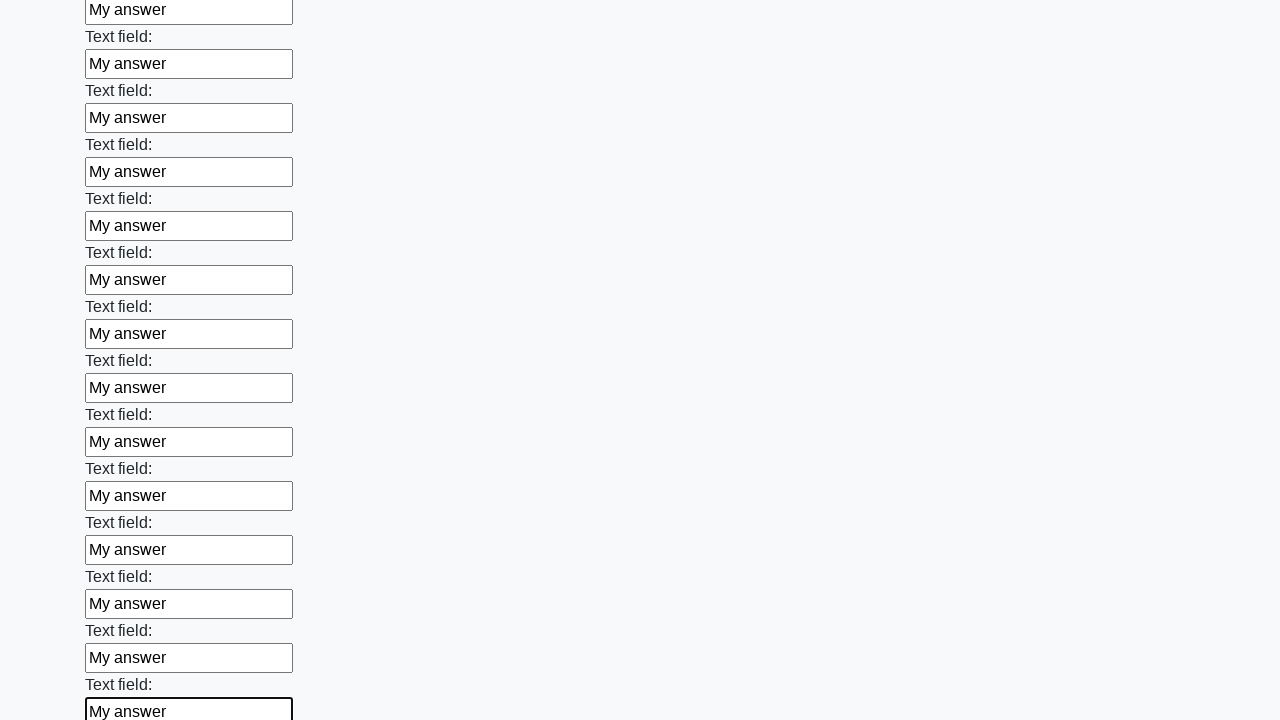

Filled text input field 72 of 100 with 'My answer' on input[type=text] >> nth=71
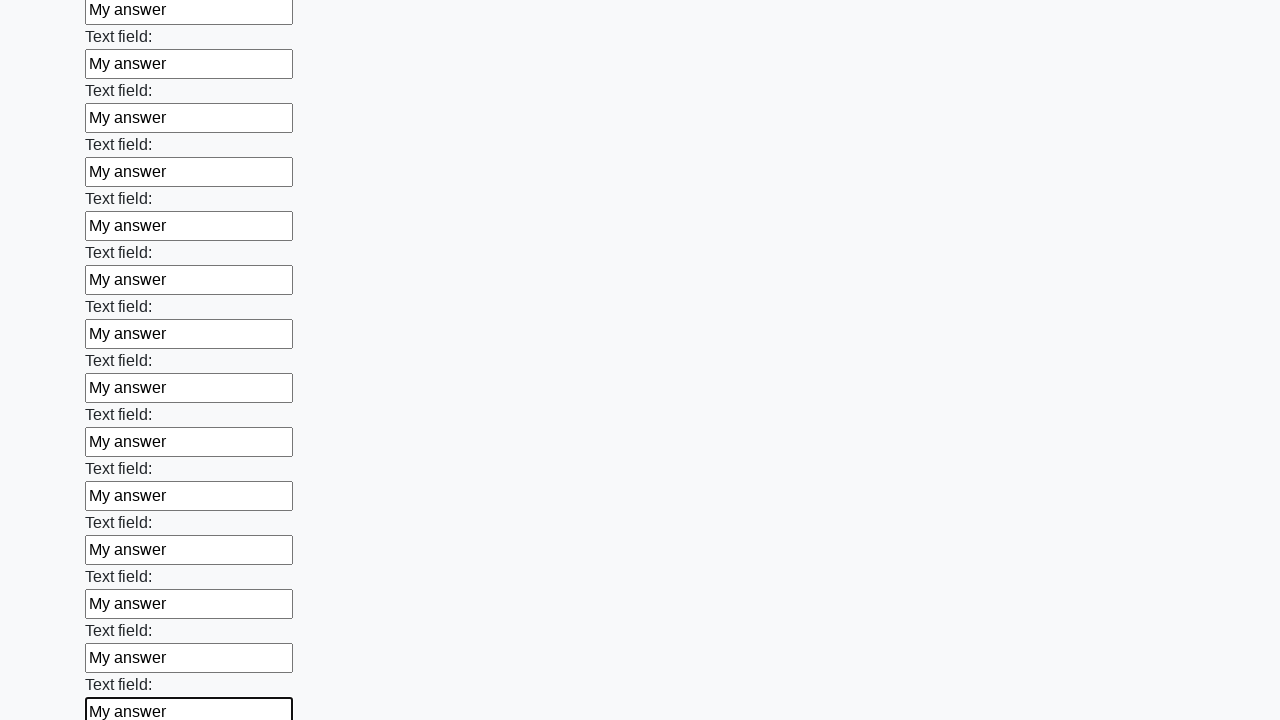

Filled text input field 73 of 100 with 'My answer' on input[type=text] >> nth=72
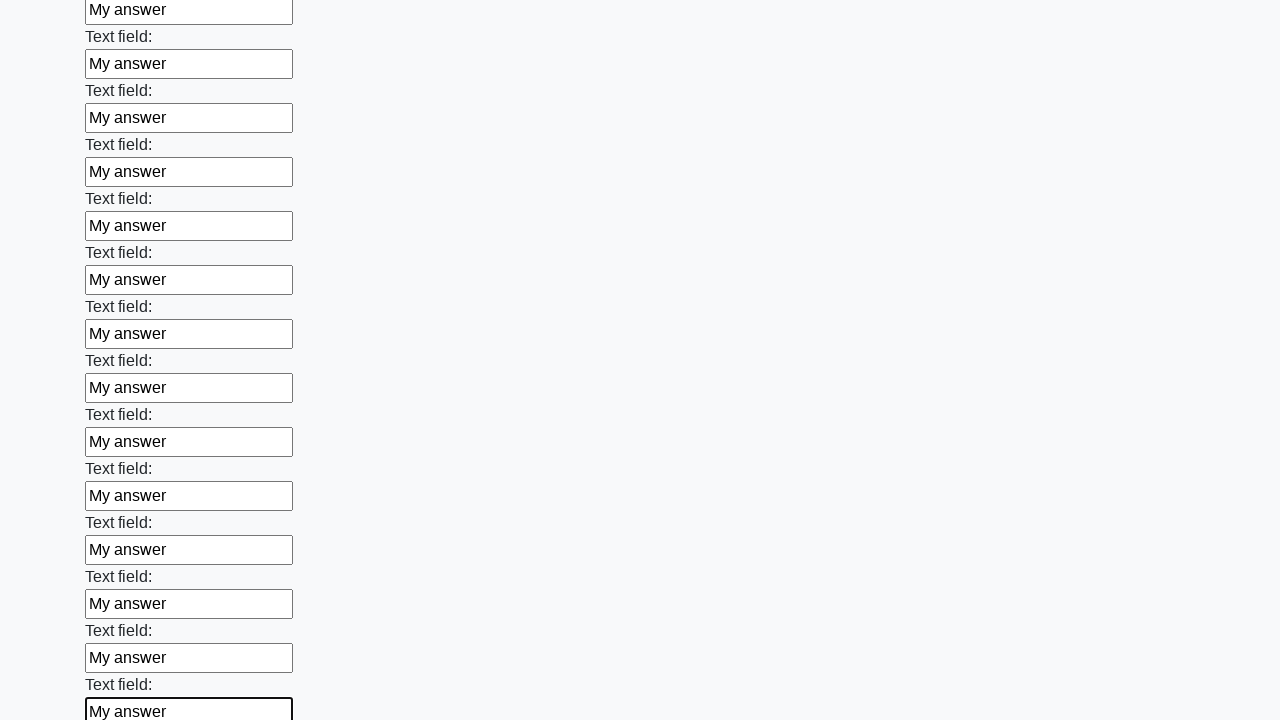

Filled text input field 74 of 100 with 'My answer' on input[type=text] >> nth=73
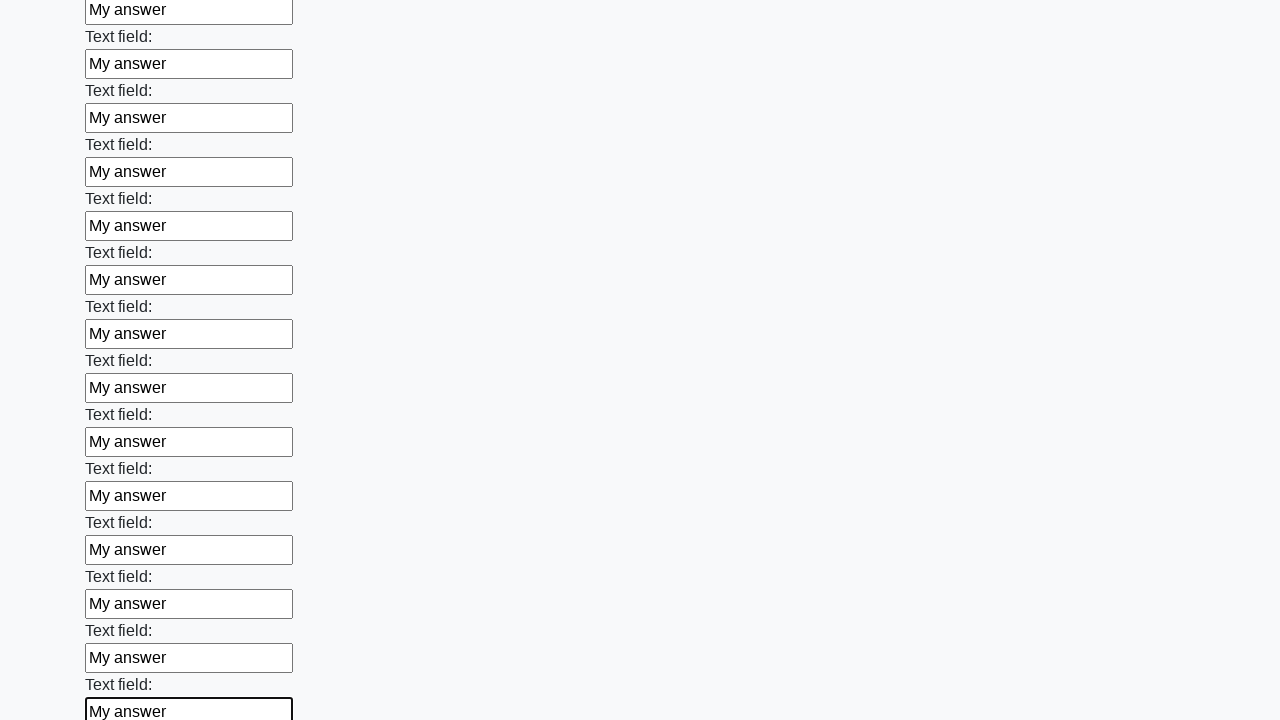

Filled text input field 75 of 100 with 'My answer' on input[type=text] >> nth=74
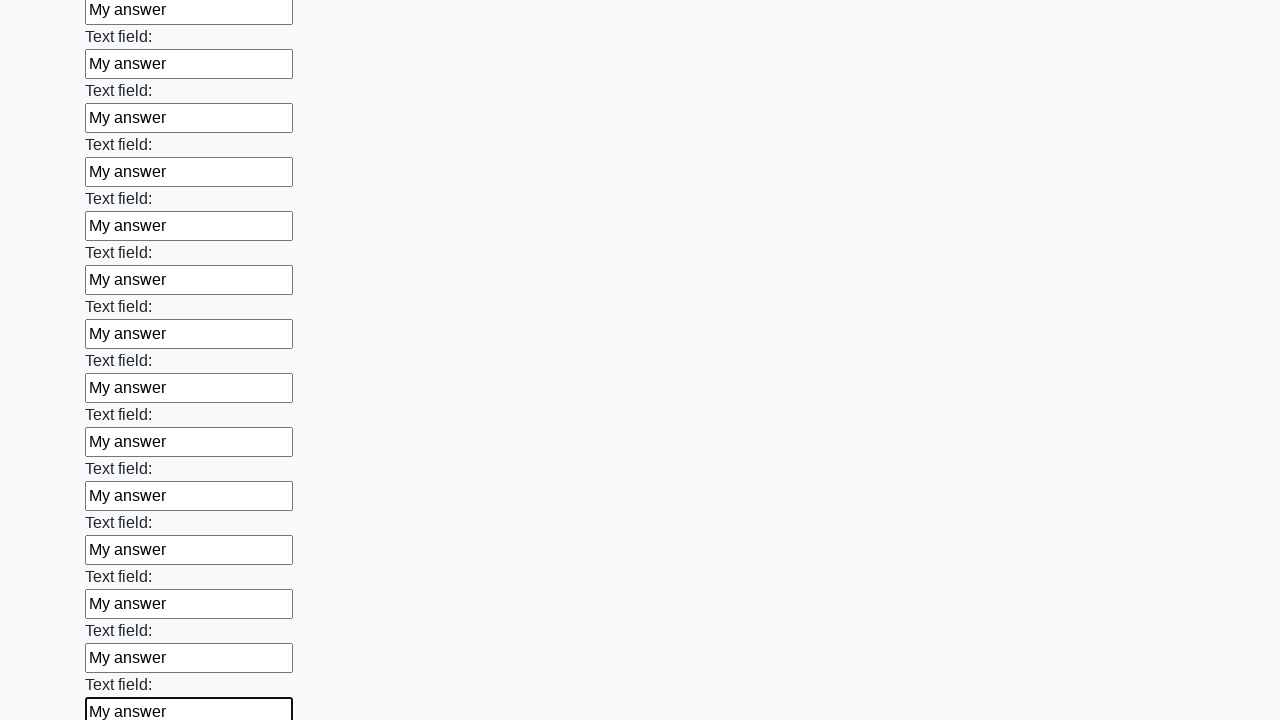

Filled text input field 76 of 100 with 'My answer' on input[type=text] >> nth=75
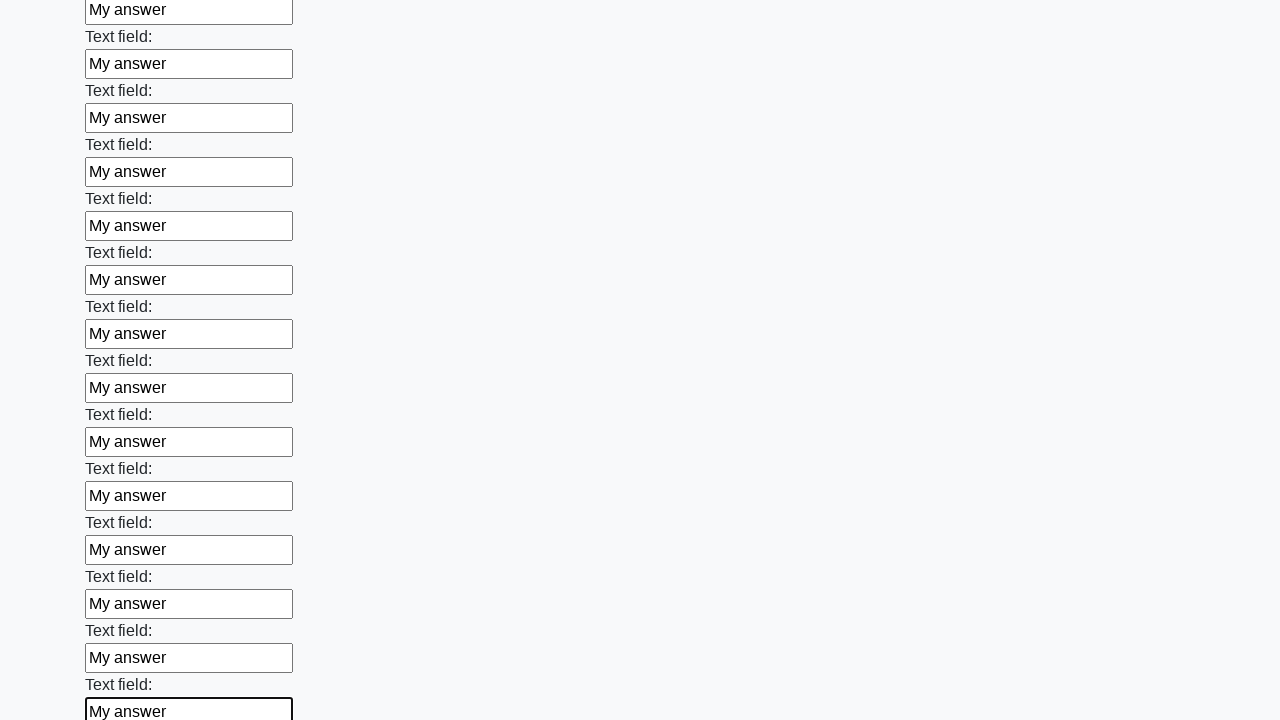

Filled text input field 77 of 100 with 'My answer' on input[type=text] >> nth=76
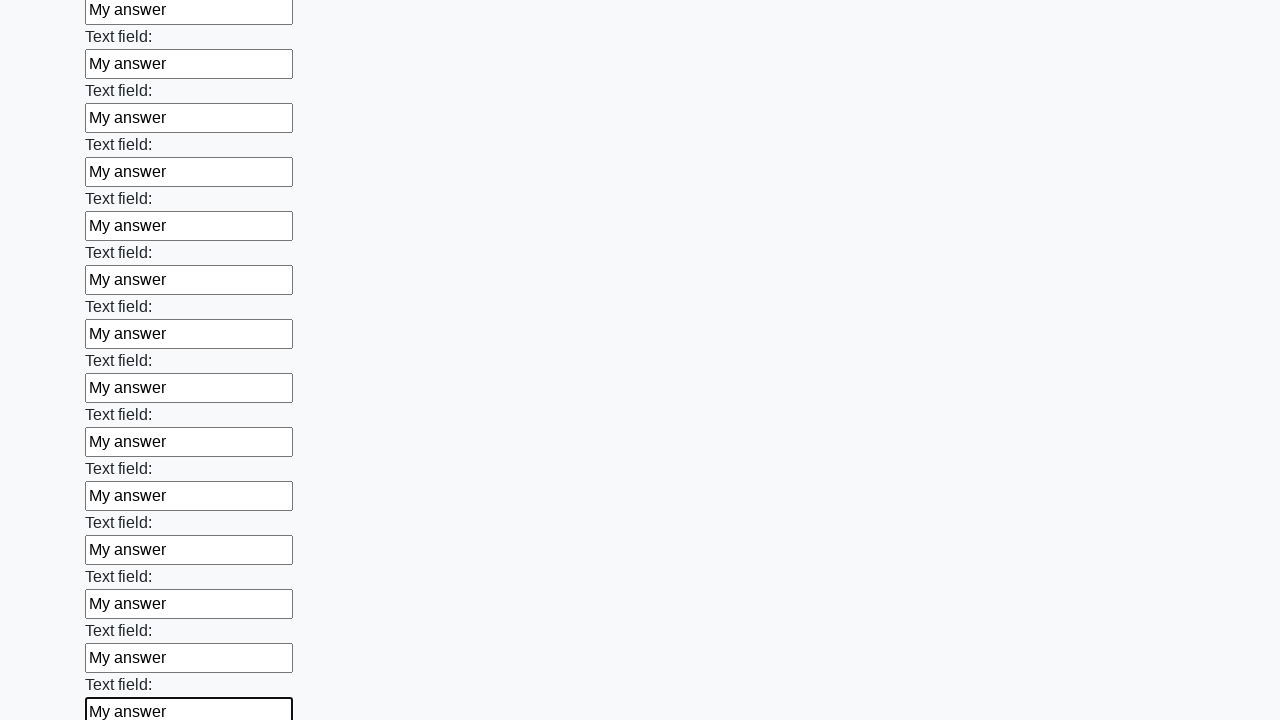

Filled text input field 78 of 100 with 'My answer' on input[type=text] >> nth=77
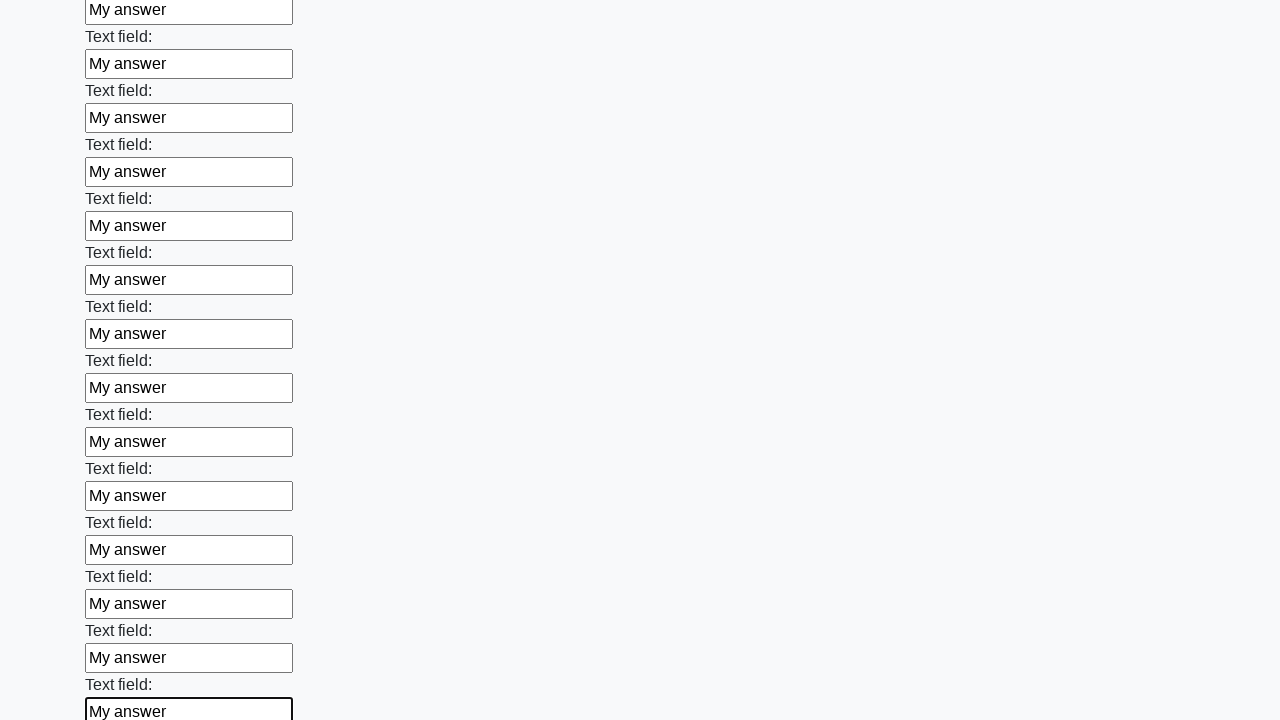

Filled text input field 79 of 100 with 'My answer' on input[type=text] >> nth=78
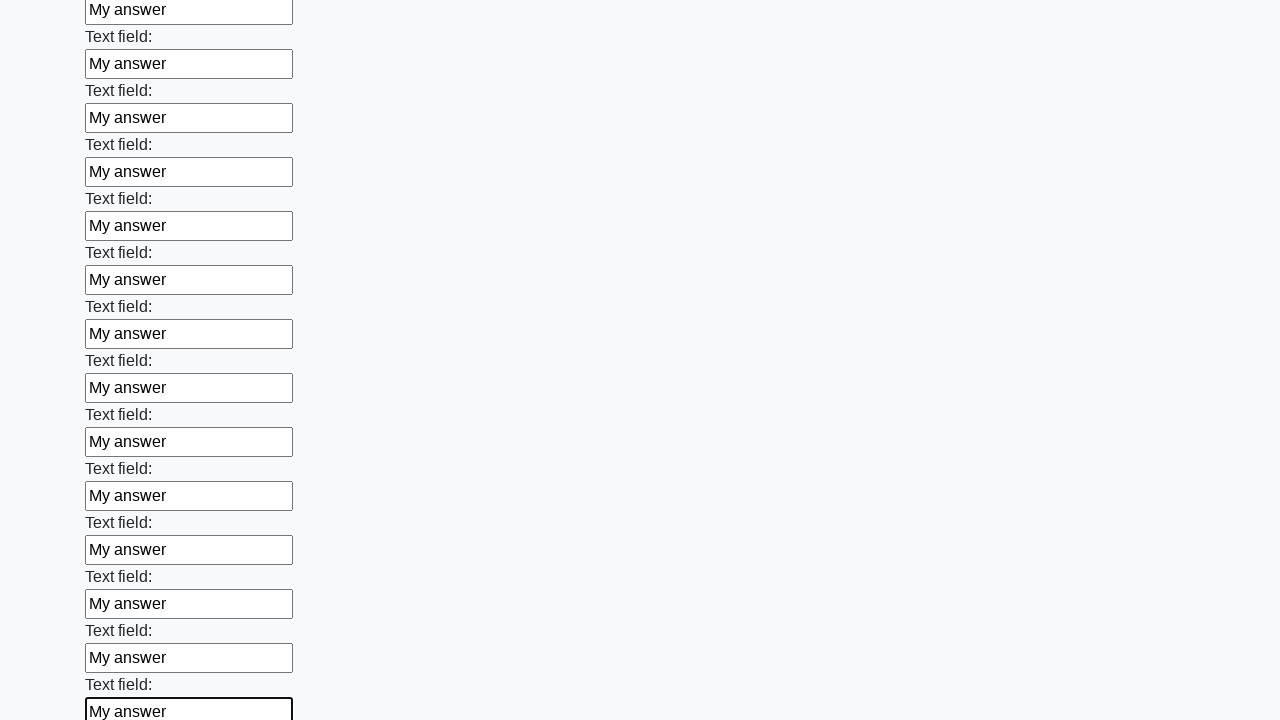

Filled text input field 80 of 100 with 'My answer' on input[type=text] >> nth=79
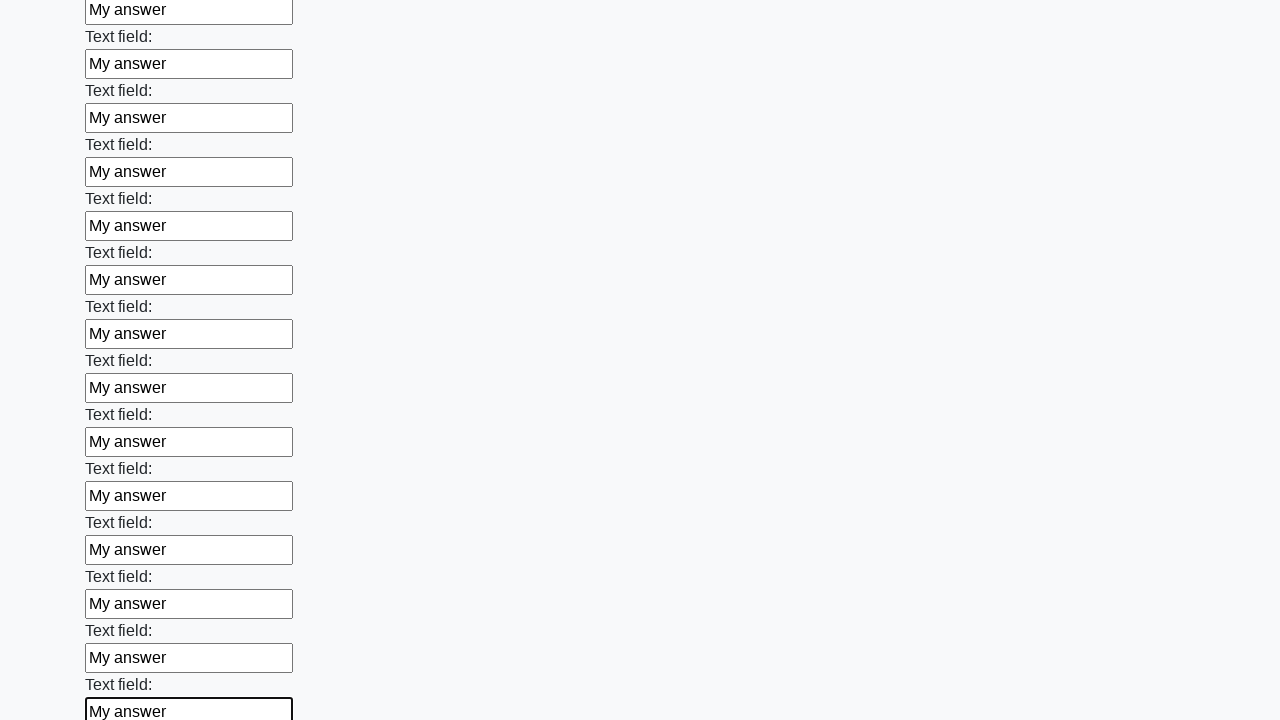

Filled text input field 81 of 100 with 'My answer' on input[type=text] >> nth=80
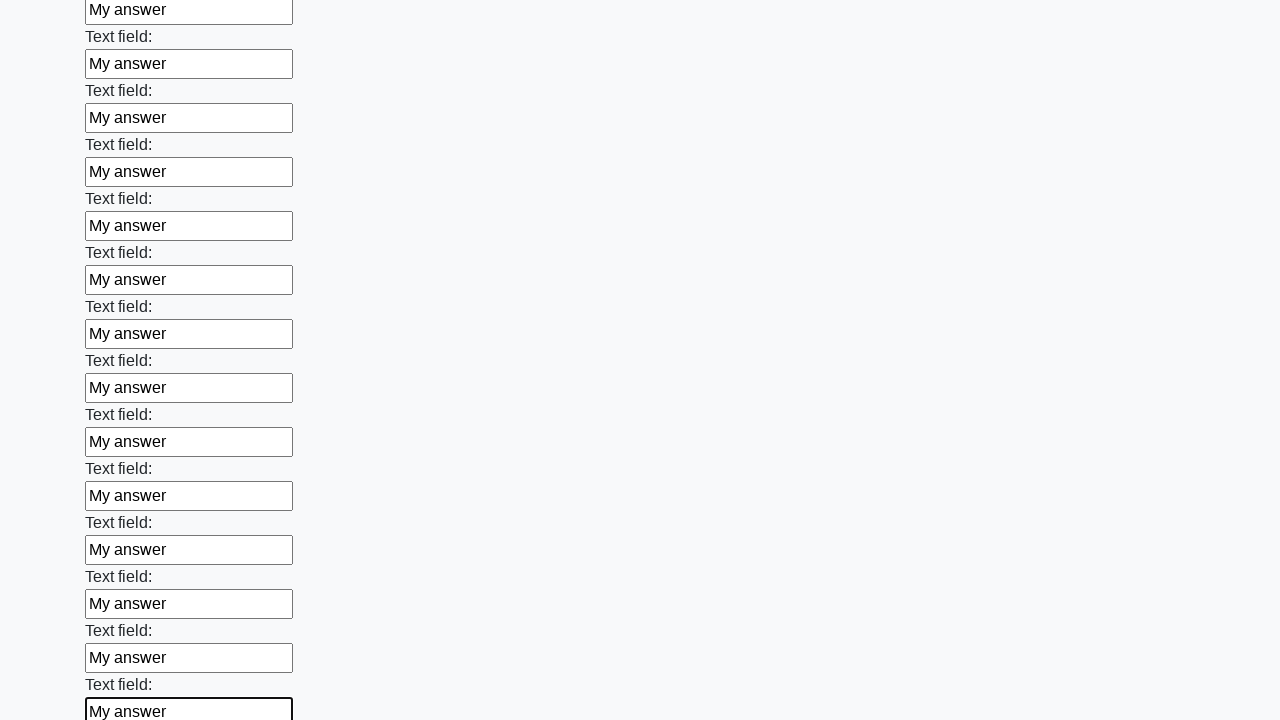

Filled text input field 82 of 100 with 'My answer' on input[type=text] >> nth=81
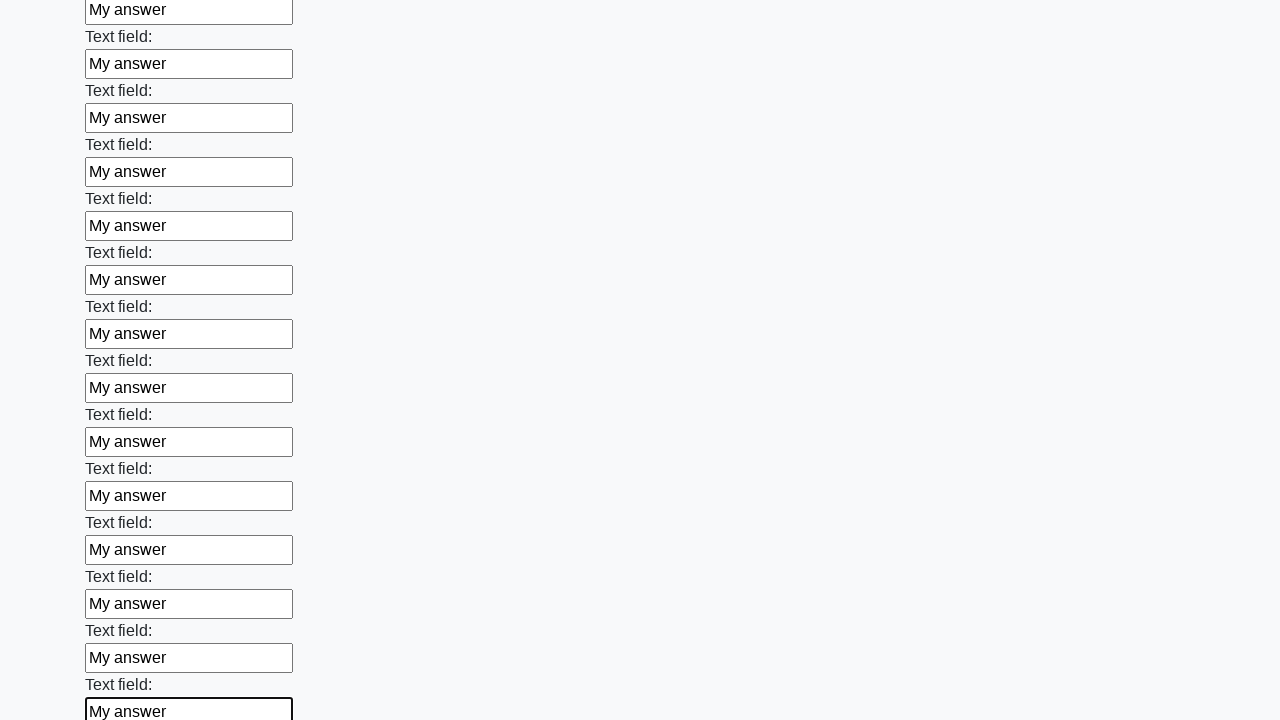

Filled text input field 83 of 100 with 'My answer' on input[type=text] >> nth=82
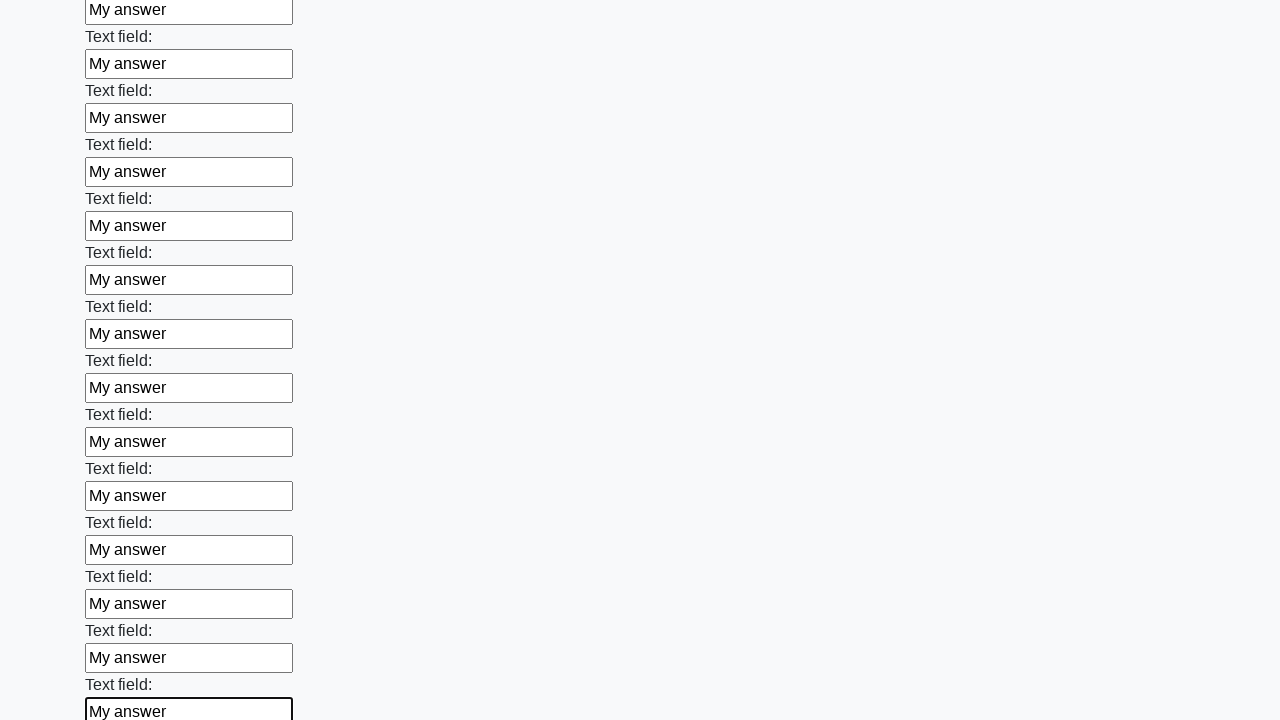

Filled text input field 84 of 100 with 'My answer' on input[type=text] >> nth=83
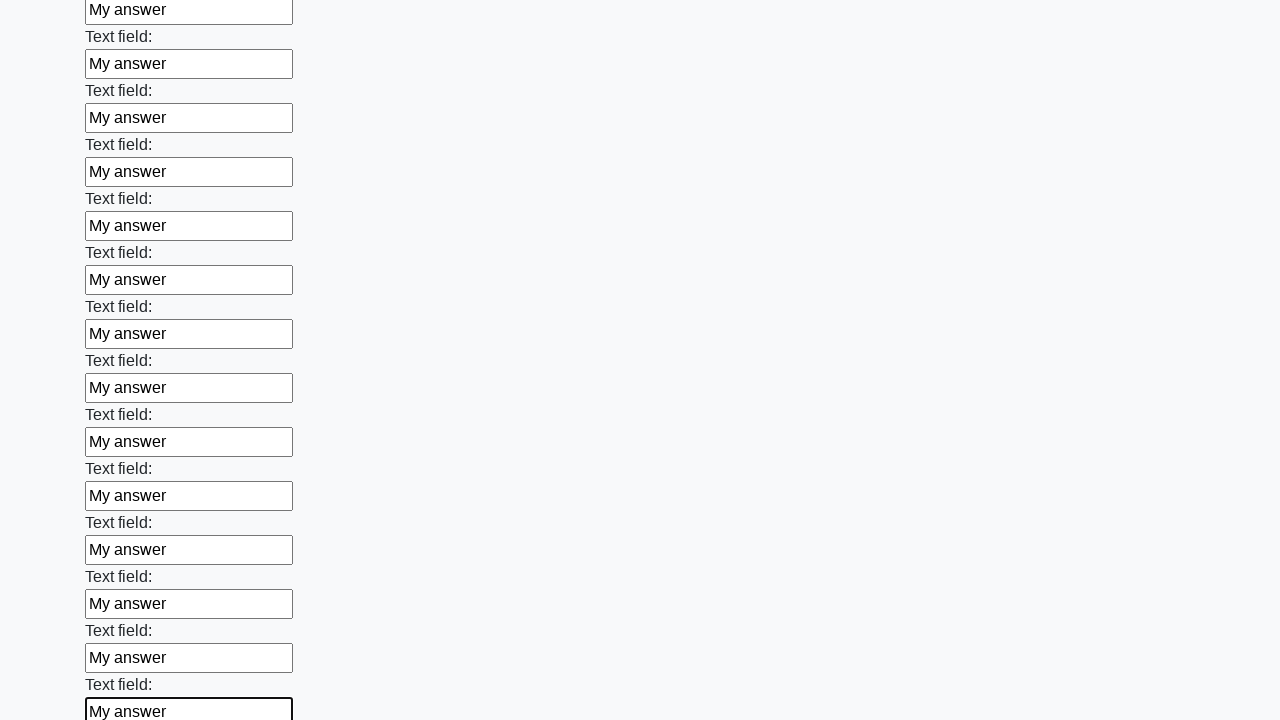

Filled text input field 85 of 100 with 'My answer' on input[type=text] >> nth=84
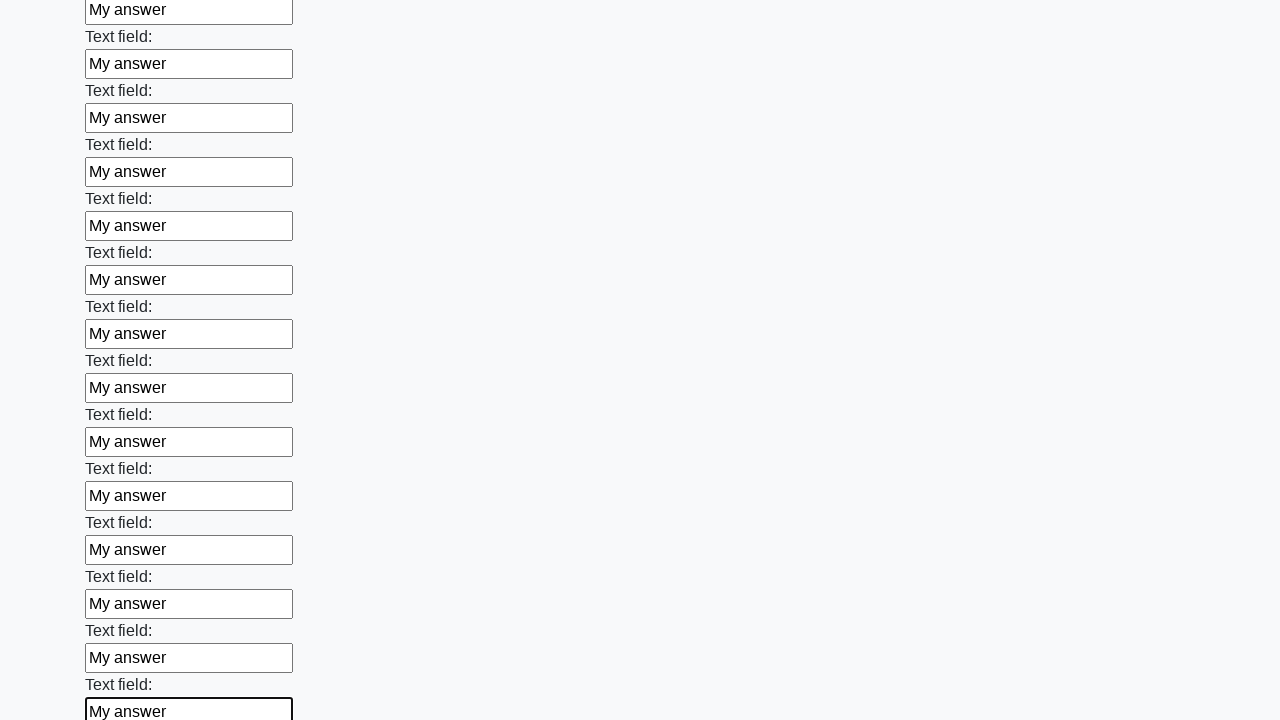

Filled text input field 86 of 100 with 'My answer' on input[type=text] >> nth=85
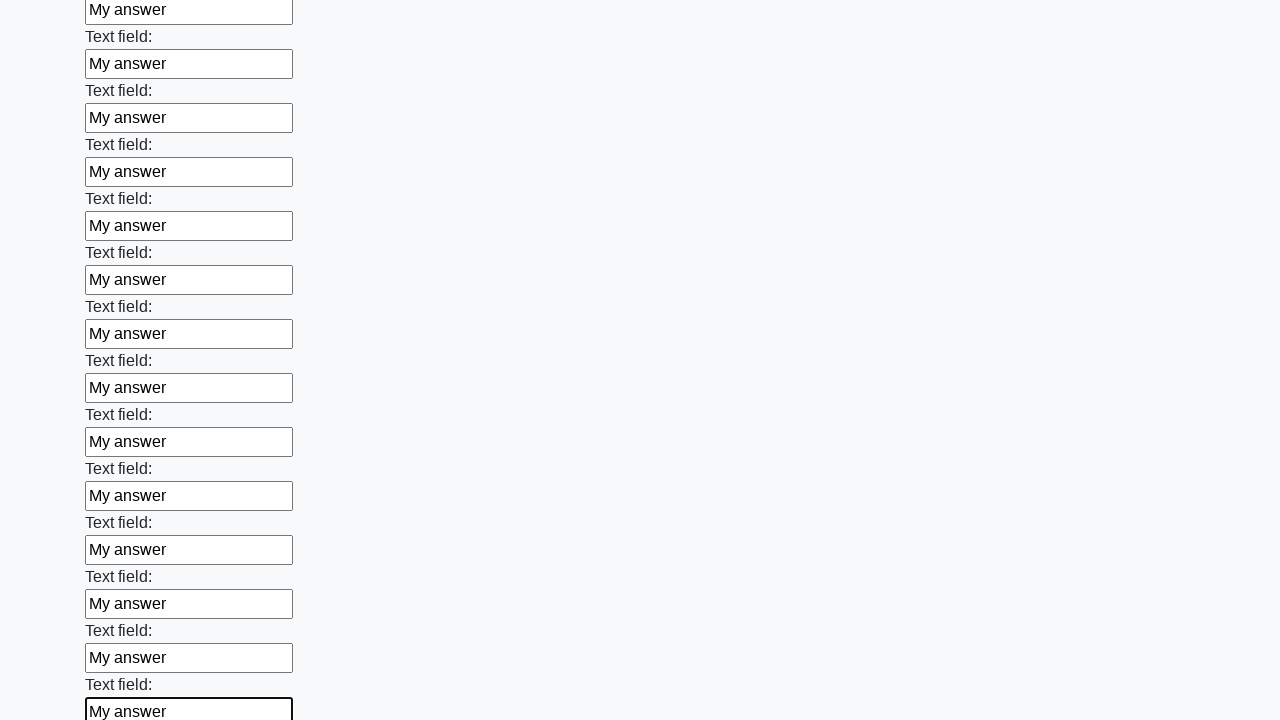

Filled text input field 87 of 100 with 'My answer' on input[type=text] >> nth=86
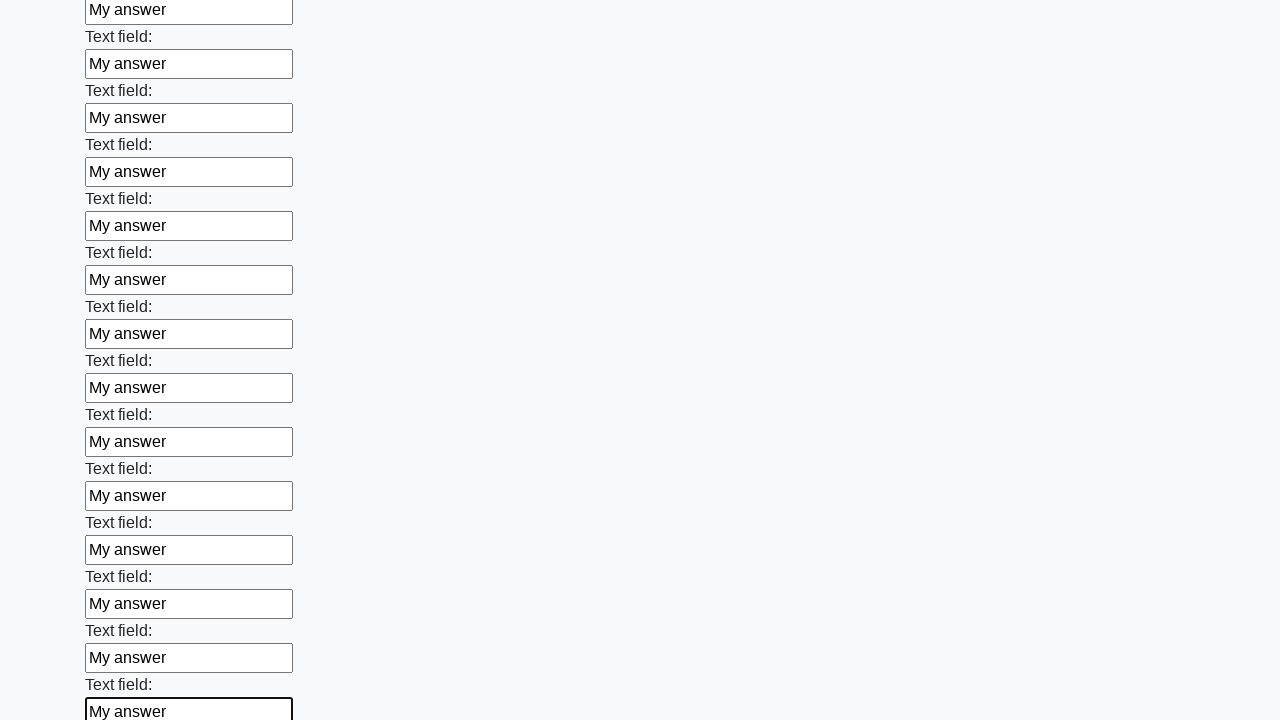

Filled text input field 88 of 100 with 'My answer' on input[type=text] >> nth=87
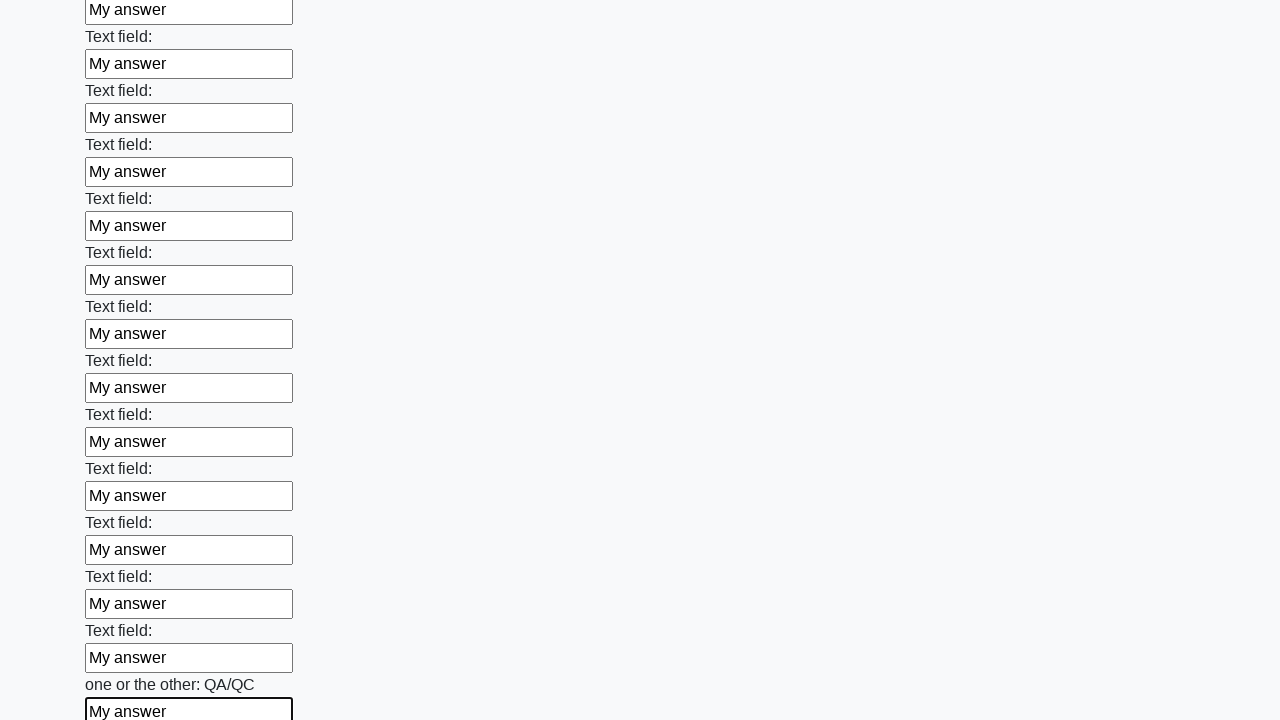

Filled text input field 89 of 100 with 'My answer' on input[type=text] >> nth=88
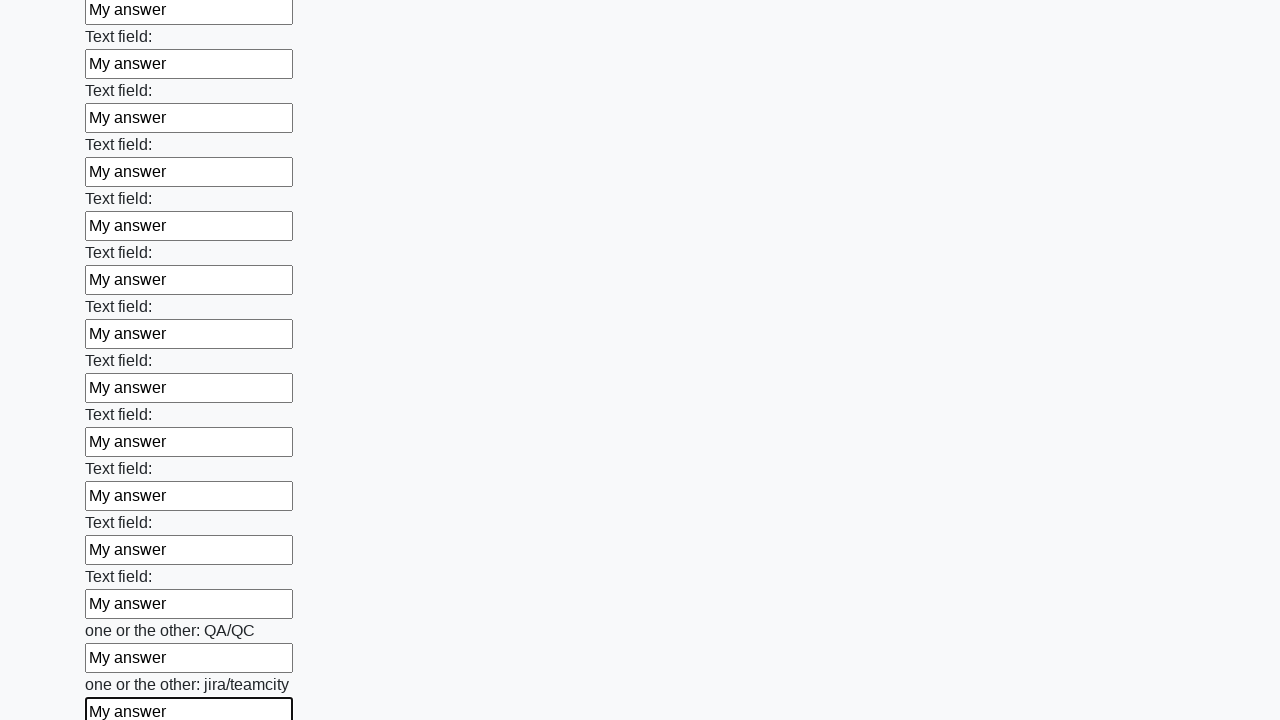

Filled text input field 90 of 100 with 'My answer' on input[type=text] >> nth=89
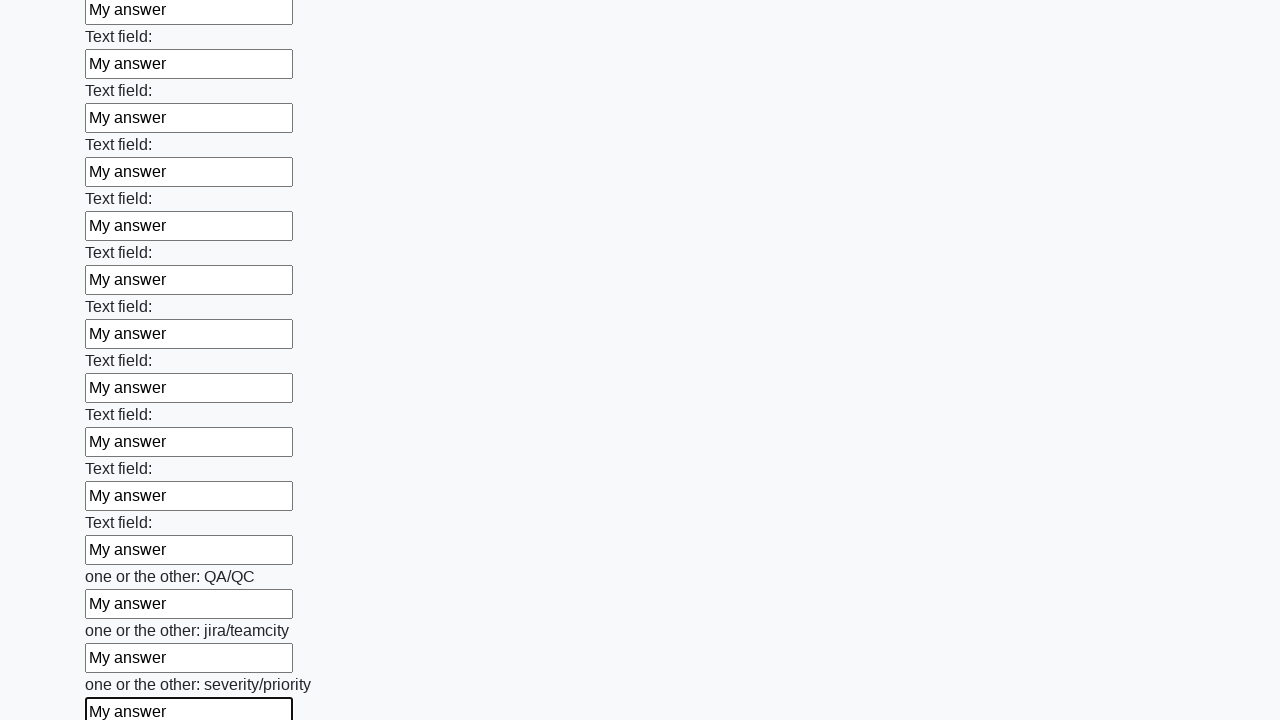

Filled text input field 91 of 100 with 'My answer' on input[type=text] >> nth=90
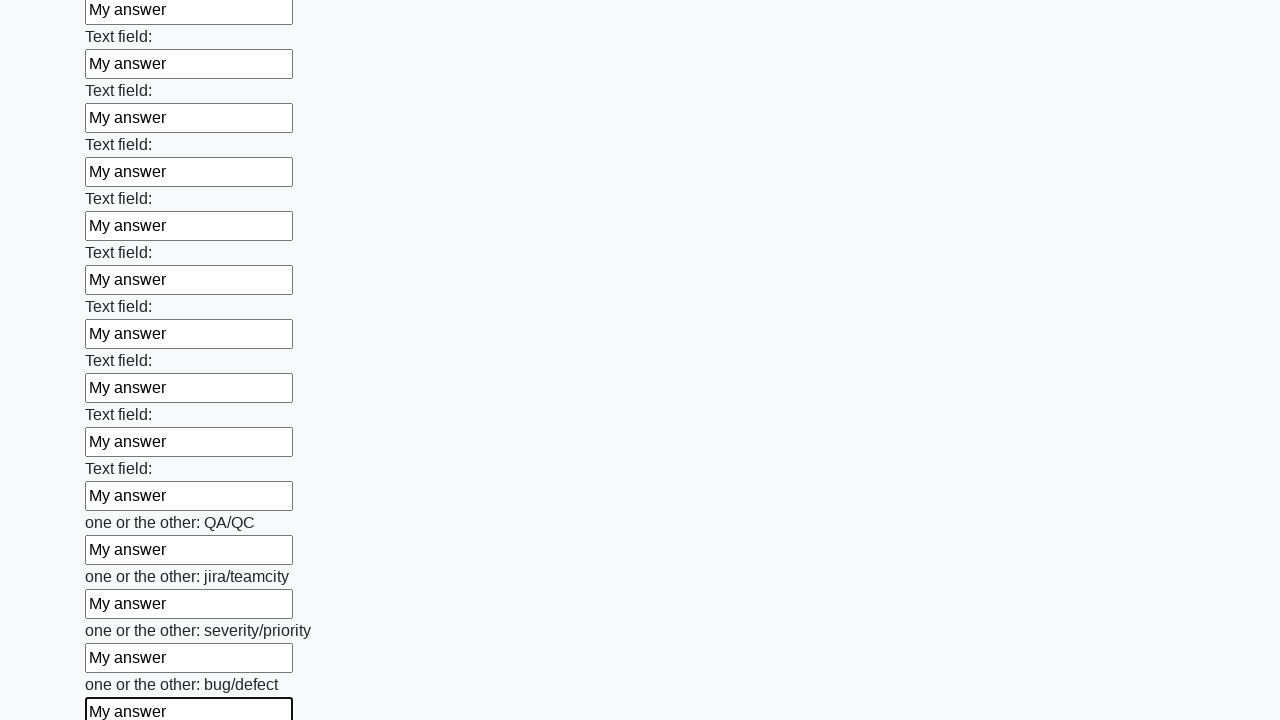

Filled text input field 92 of 100 with 'My answer' on input[type=text] >> nth=91
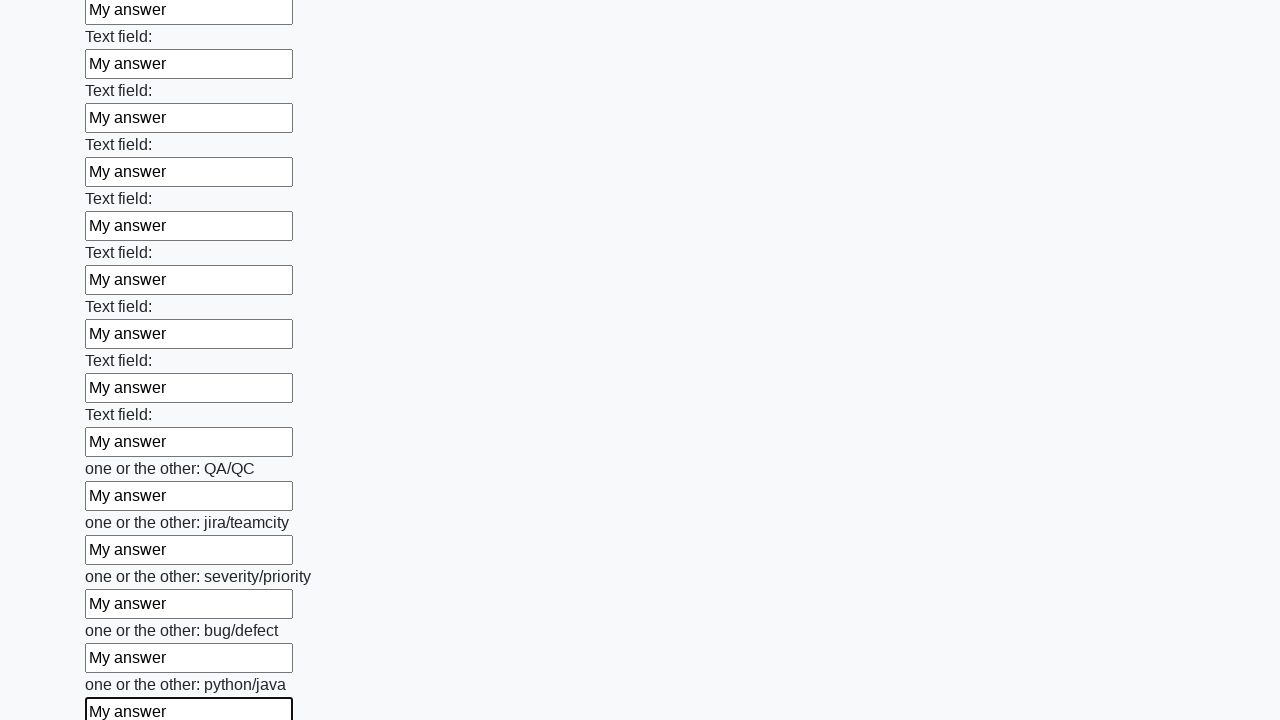

Filled text input field 93 of 100 with 'My answer' on input[type=text] >> nth=92
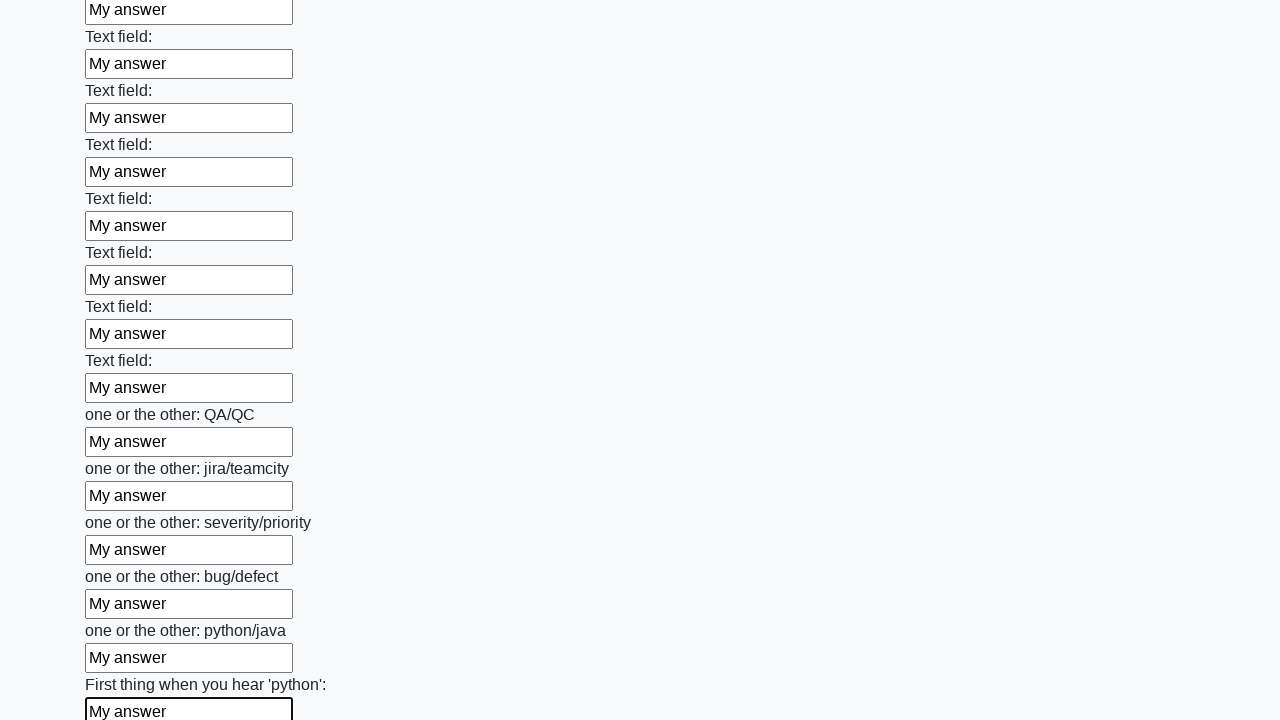

Filled text input field 94 of 100 with 'My answer' on input[type=text] >> nth=93
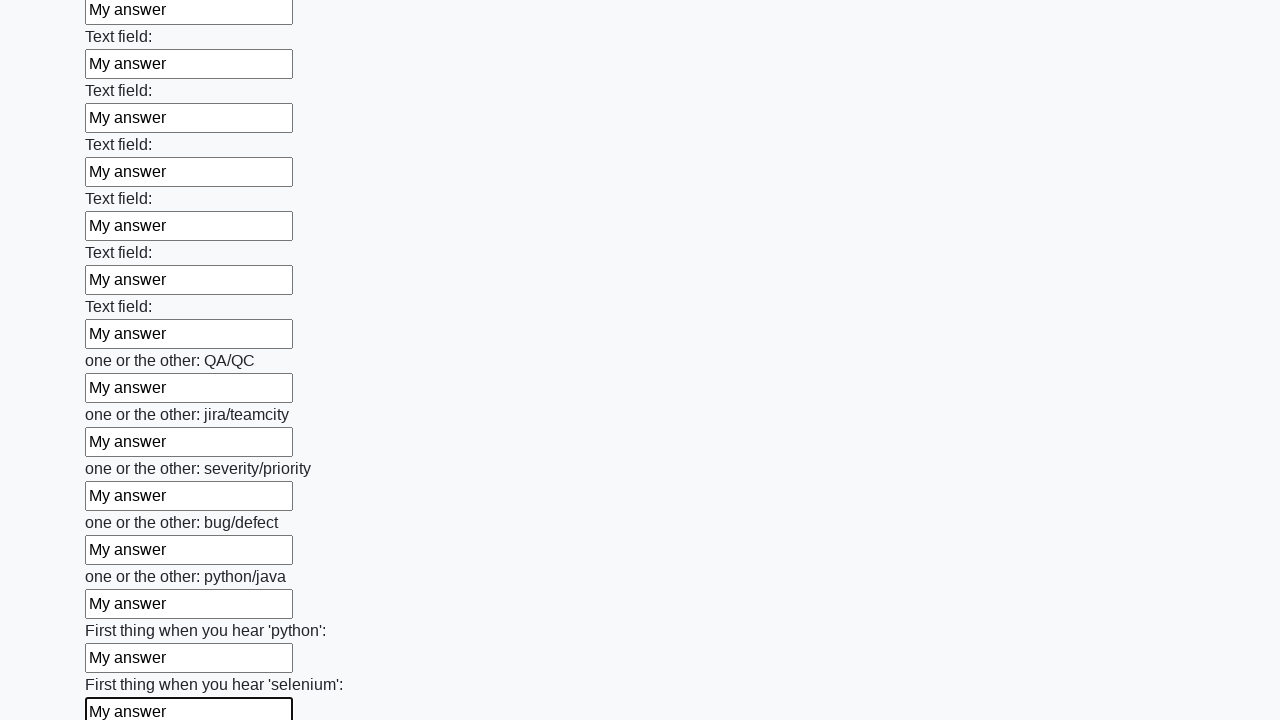

Filled text input field 95 of 100 with 'My answer' on input[type=text] >> nth=94
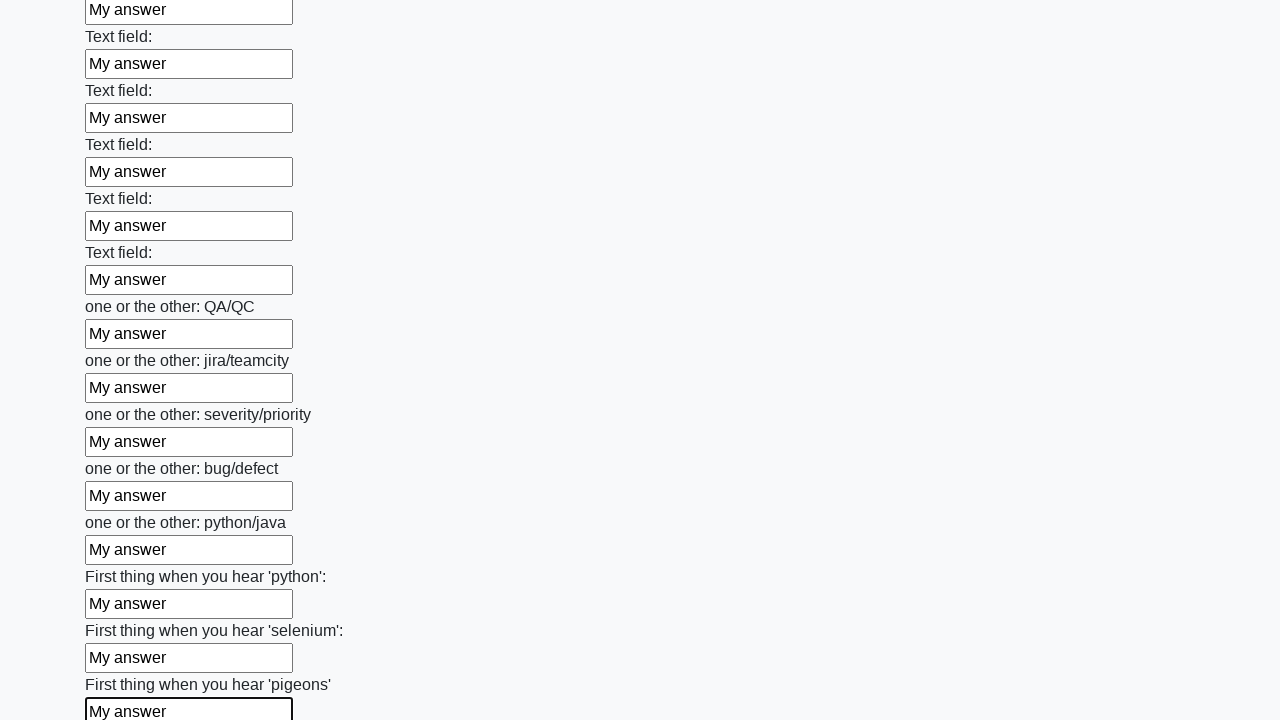

Filled text input field 96 of 100 with 'My answer' on input[type=text] >> nth=95
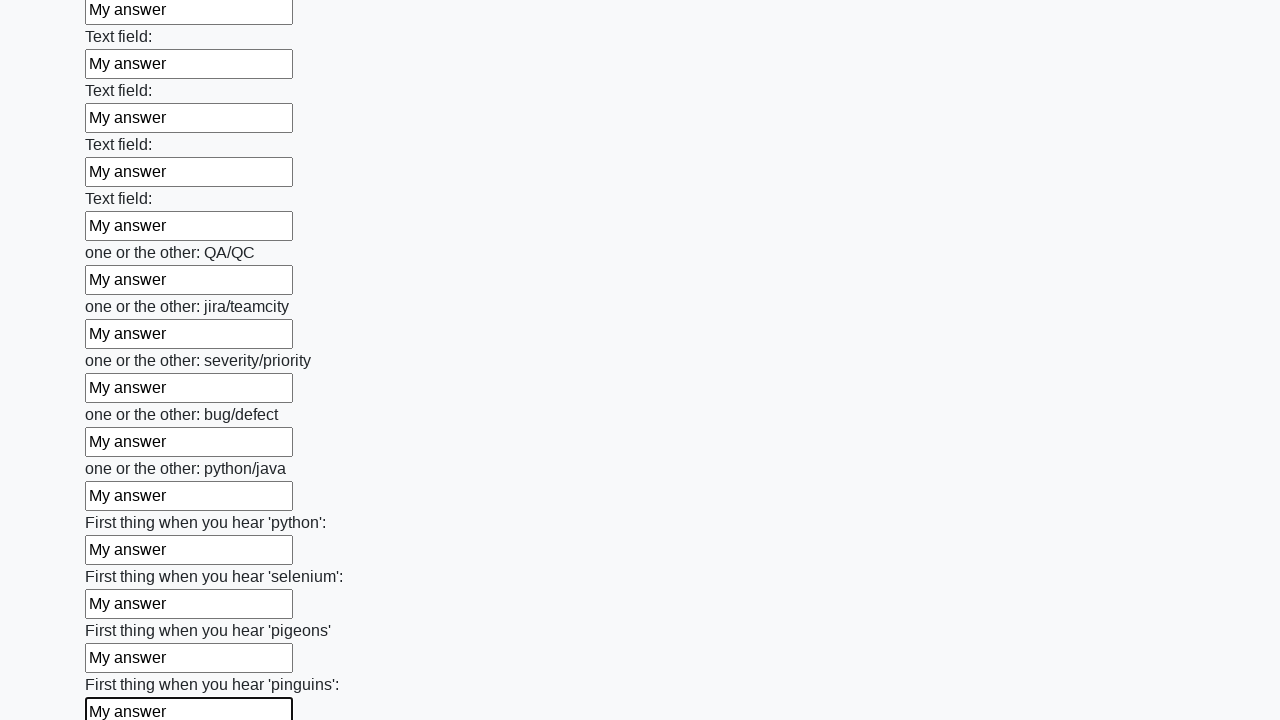

Filled text input field 97 of 100 with 'My answer' on input[type=text] >> nth=96
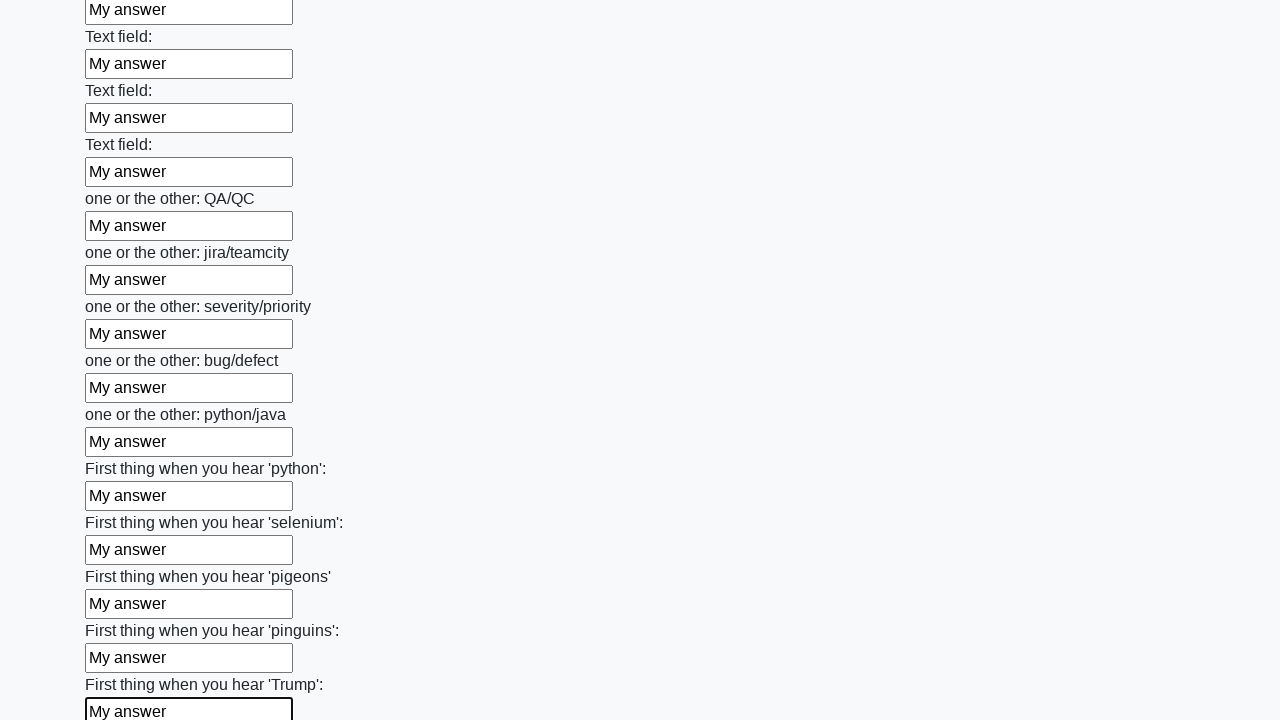

Filled text input field 98 of 100 with 'My answer' on input[type=text] >> nth=97
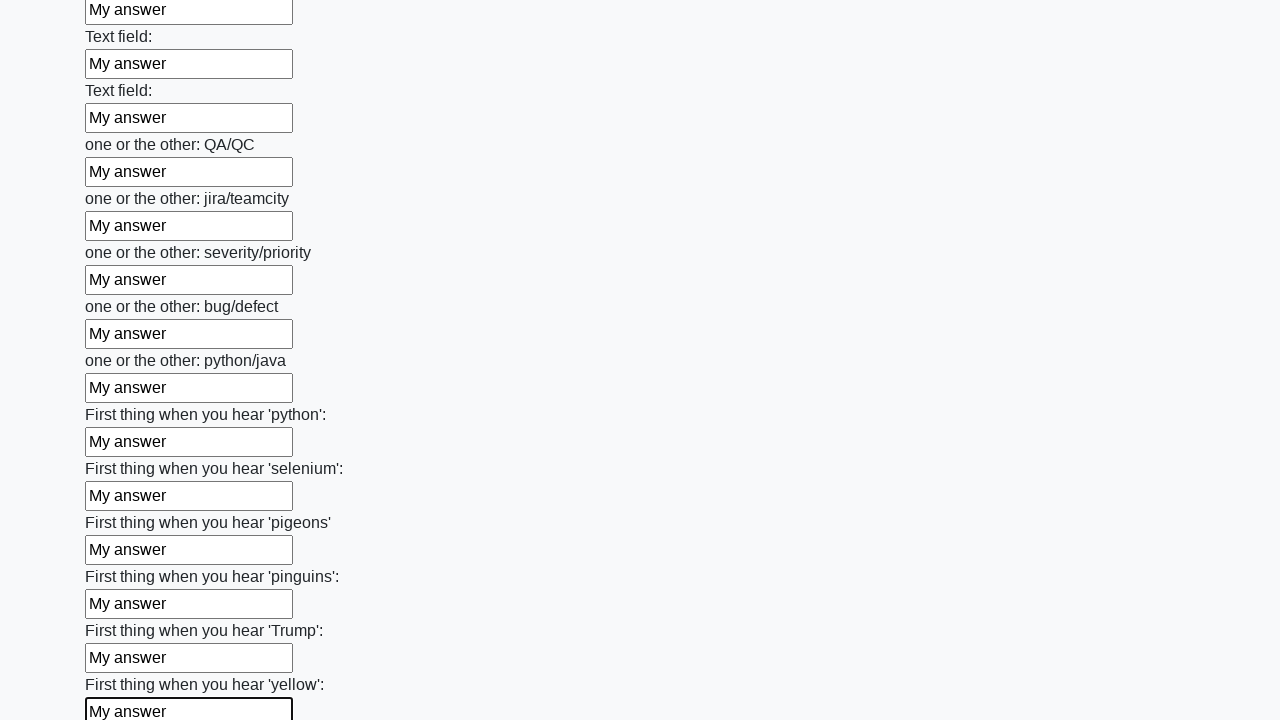

Filled text input field 99 of 100 with 'My answer' on input[type=text] >> nth=98
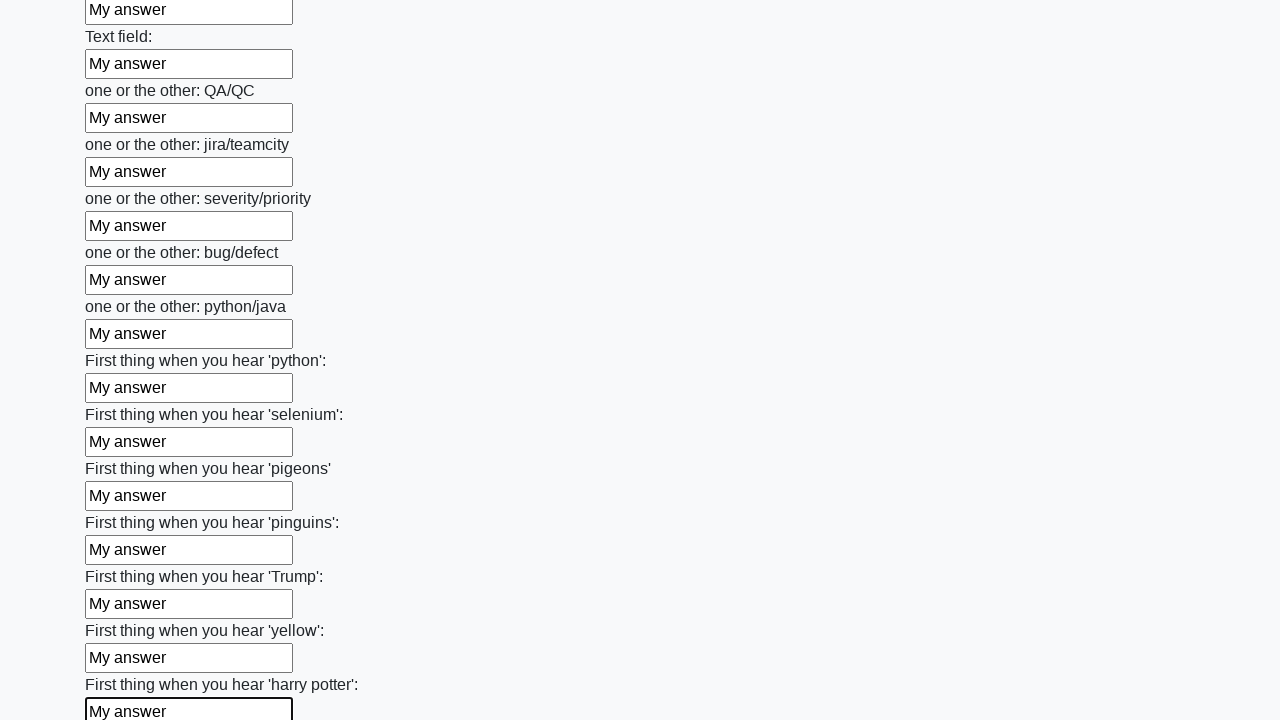

Filled text input field 100 of 100 with 'My answer' on input[type=text] >> nth=99
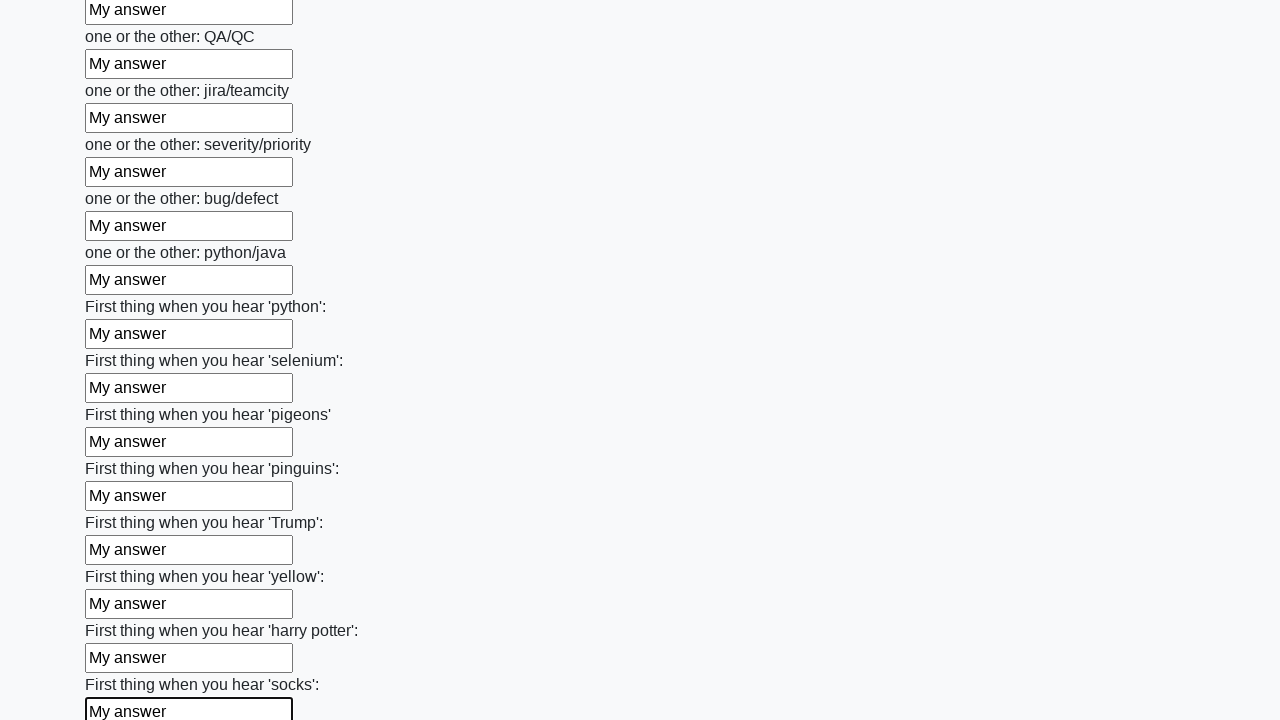

Clicked the submit button to submit the form at (123, 611) on button.btn
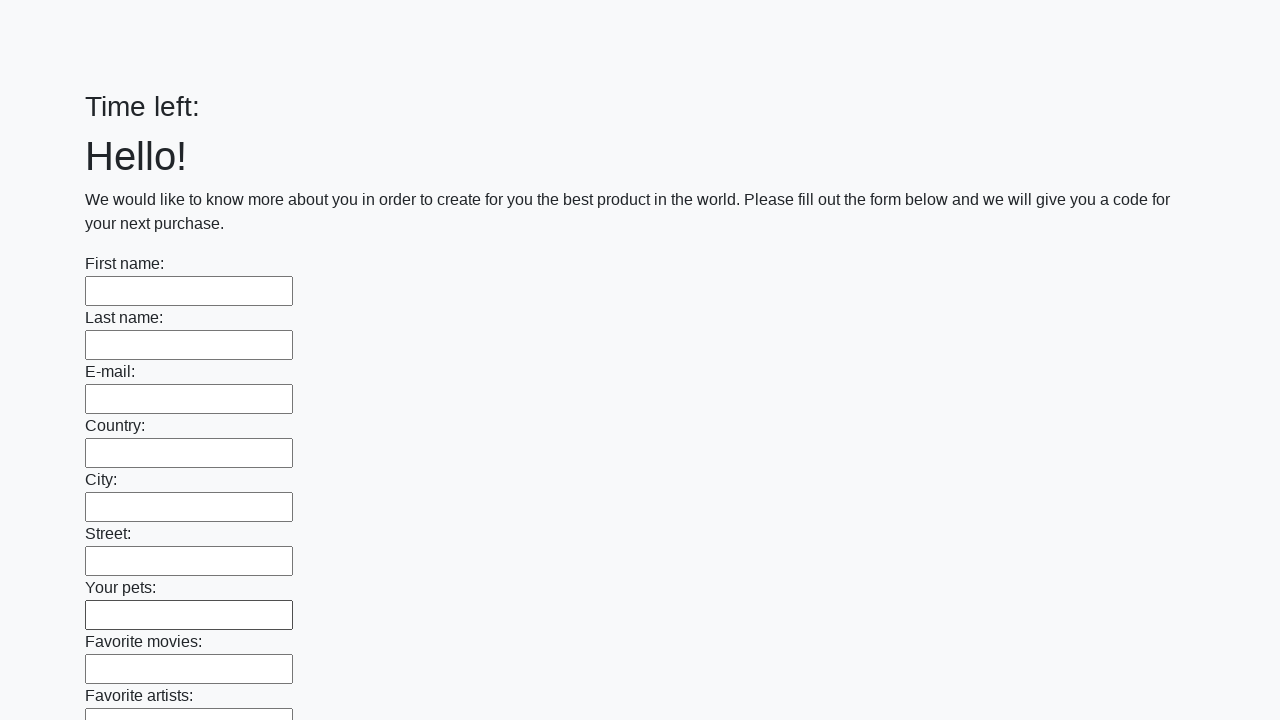

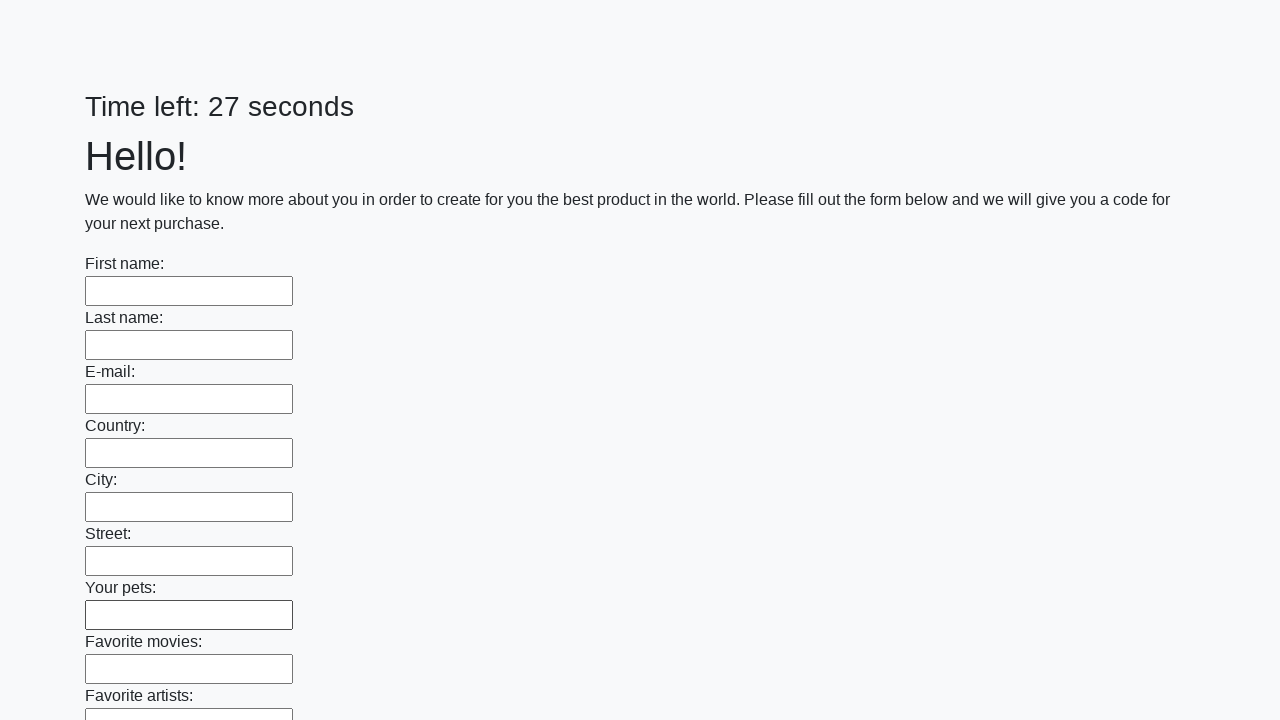